Tests filling out a large form by entering text into all text input fields and submitting the form by clicking the submit button.

Starting URL: http://suninjuly.github.io/huge_form.html

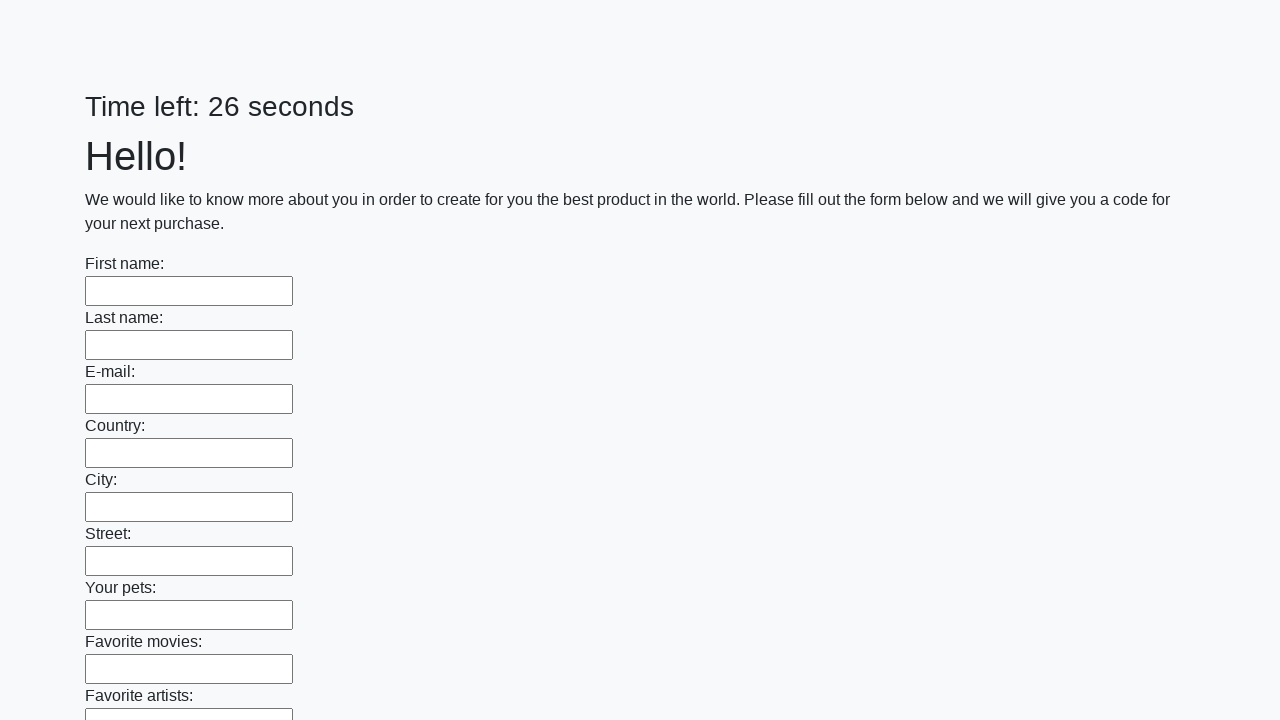

Located all text input fields on the form
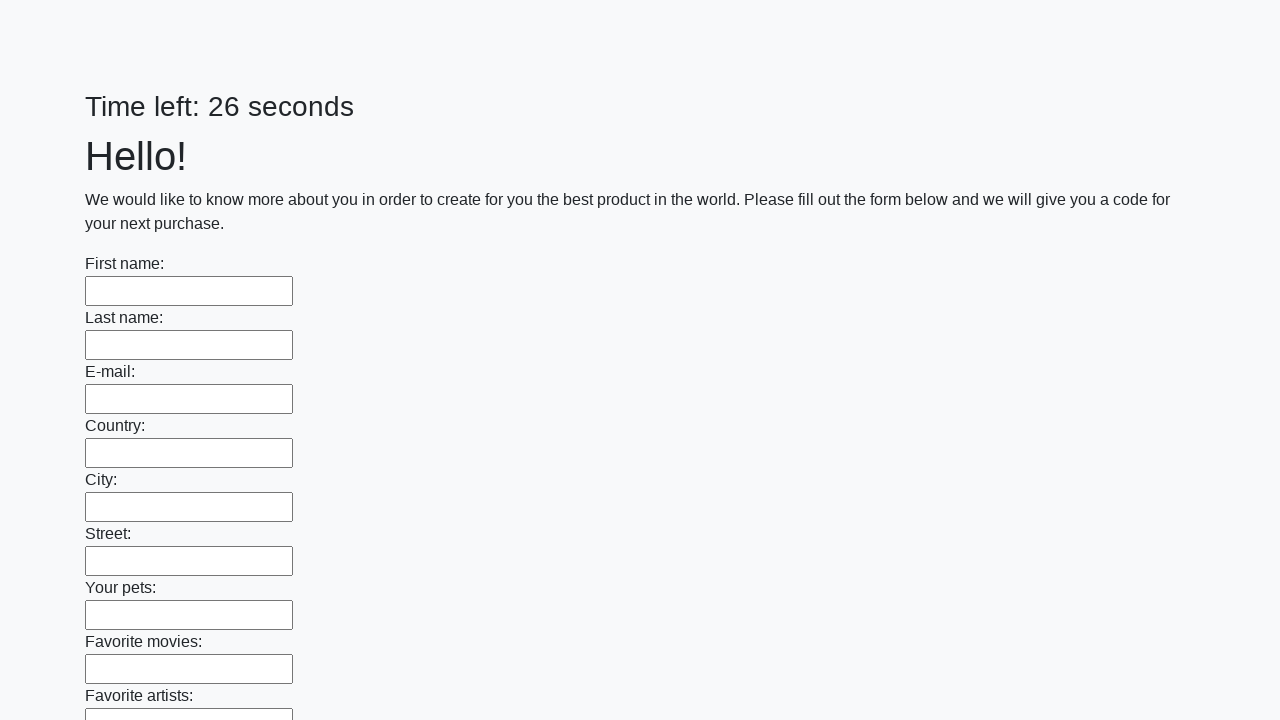

Filled text input field with 'Мой ответ' on input[type='text'] >> nth=0
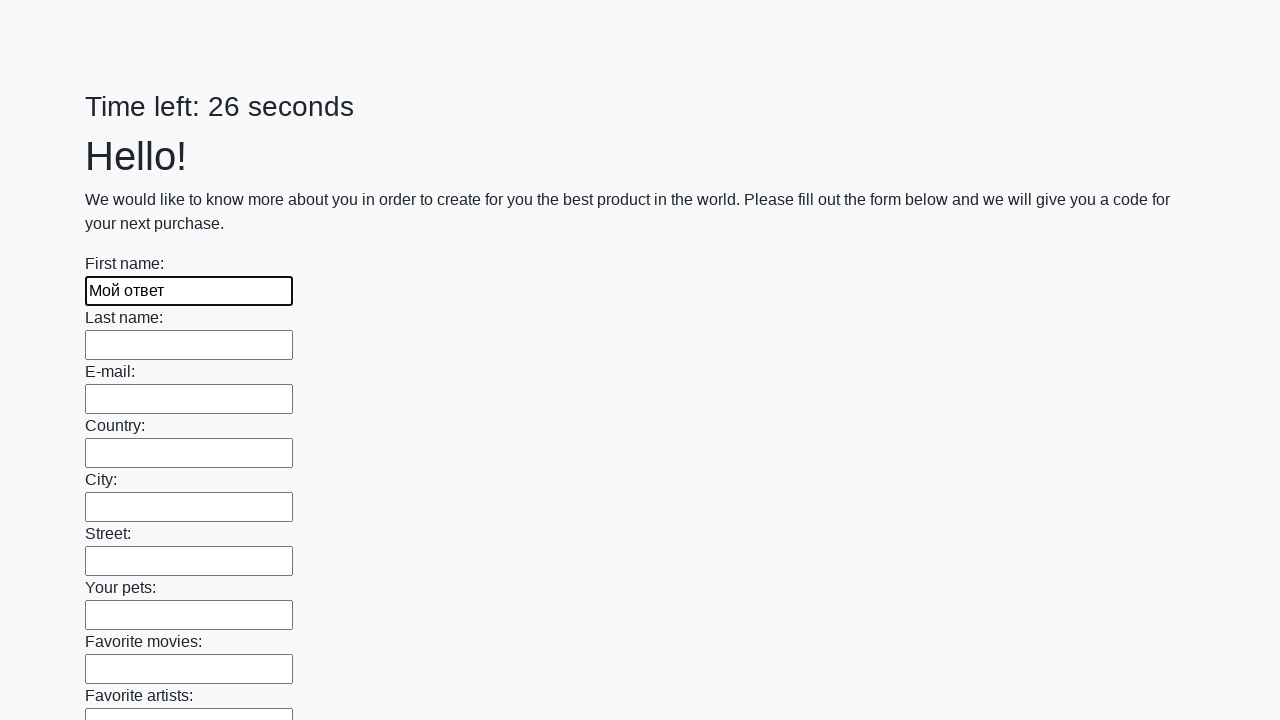

Filled text input field with 'Мой ответ' on input[type='text'] >> nth=1
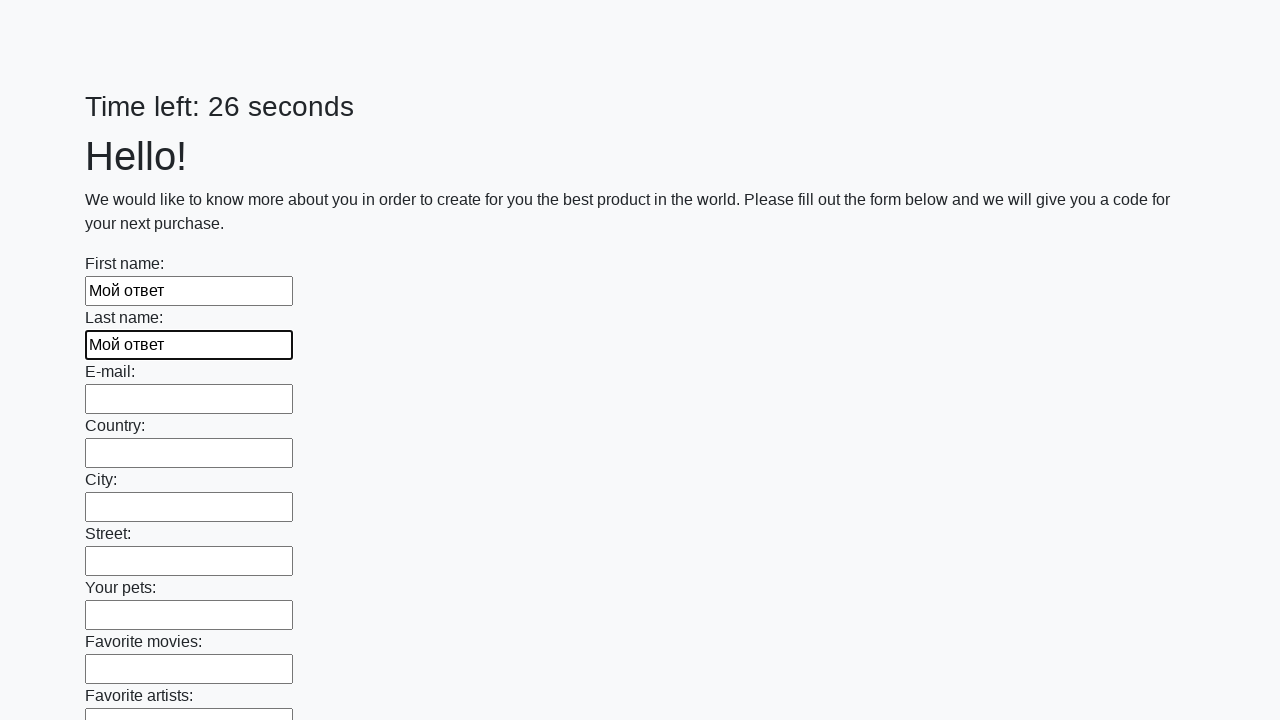

Filled text input field with 'Мой ответ' on input[type='text'] >> nth=2
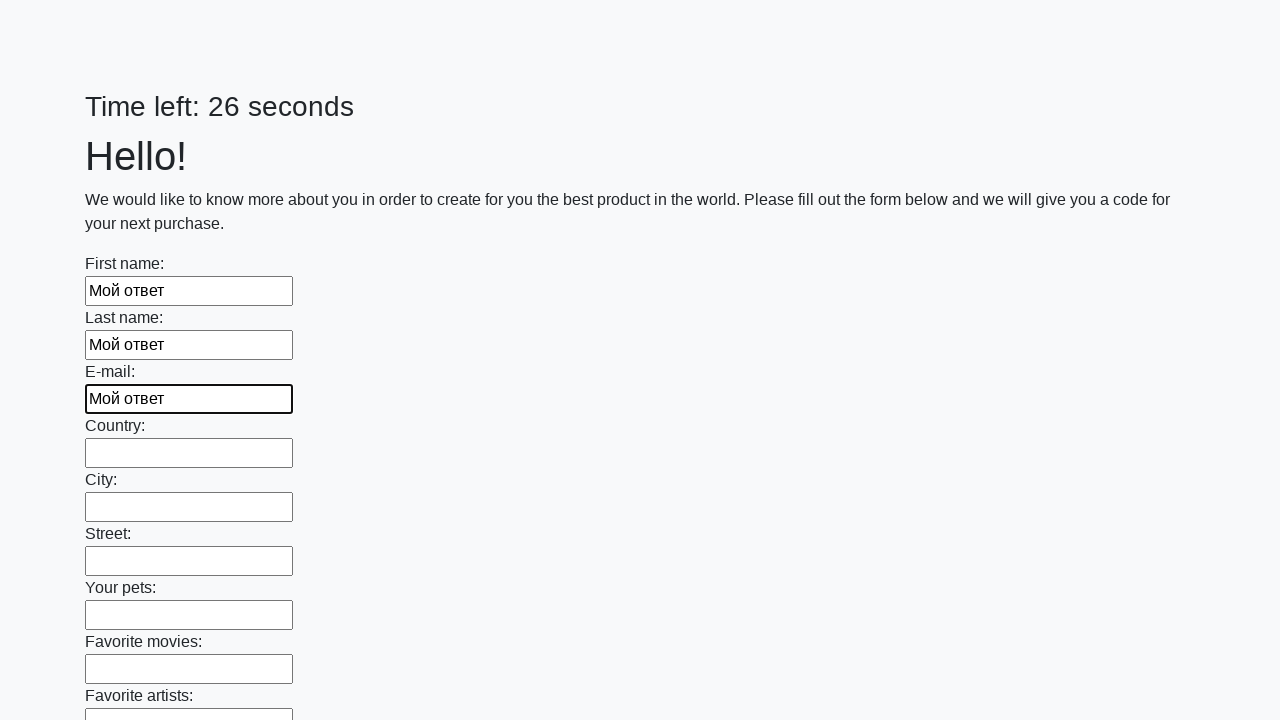

Filled text input field with 'Мой ответ' on input[type='text'] >> nth=3
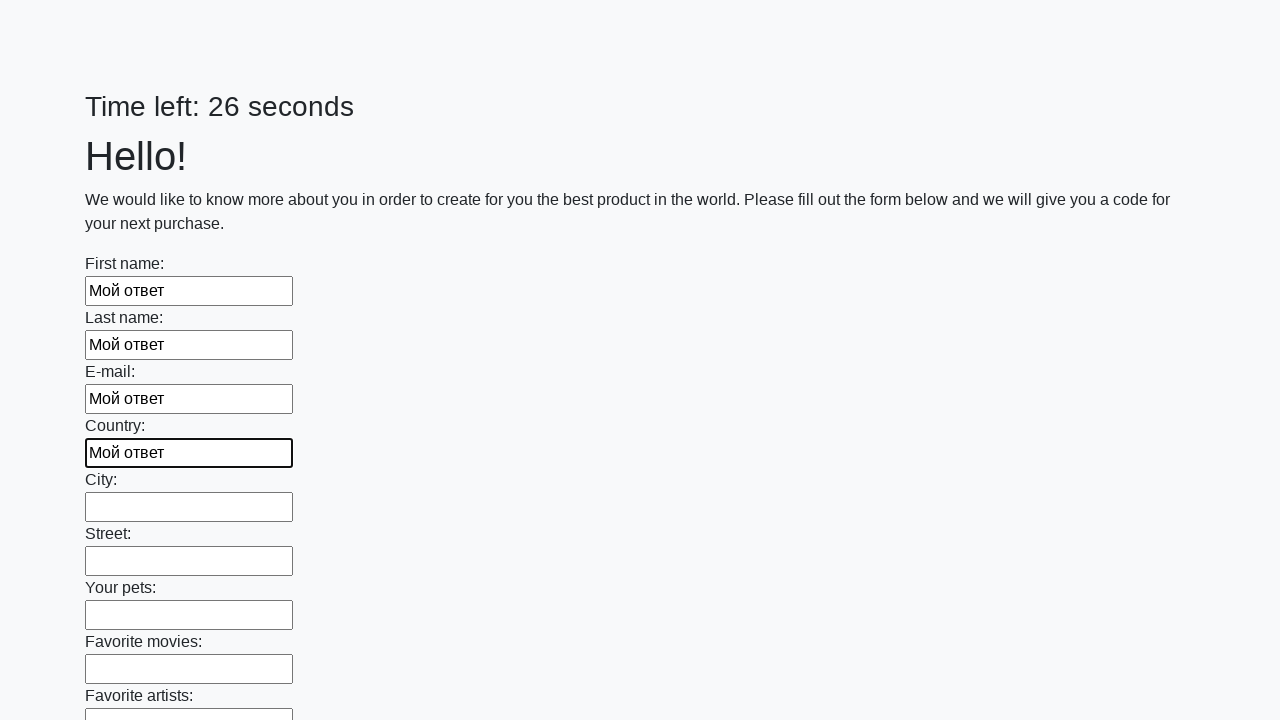

Filled text input field with 'Мой ответ' on input[type='text'] >> nth=4
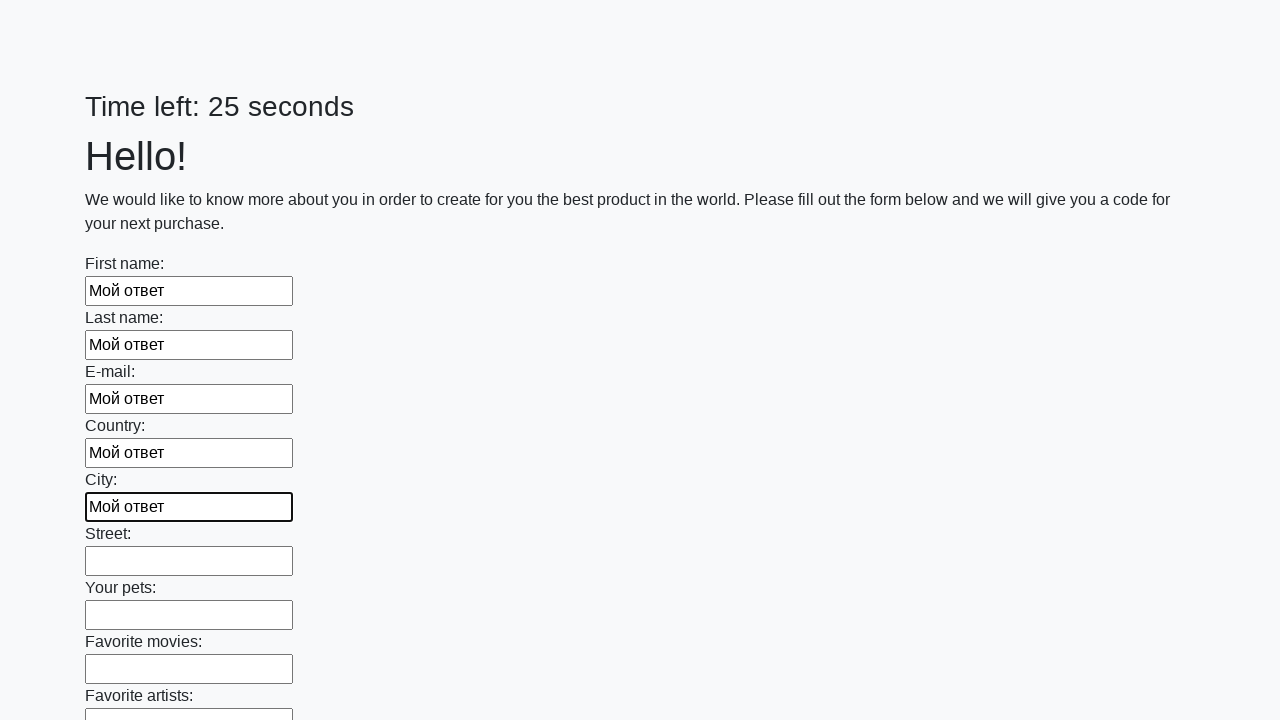

Filled text input field with 'Мой ответ' on input[type='text'] >> nth=5
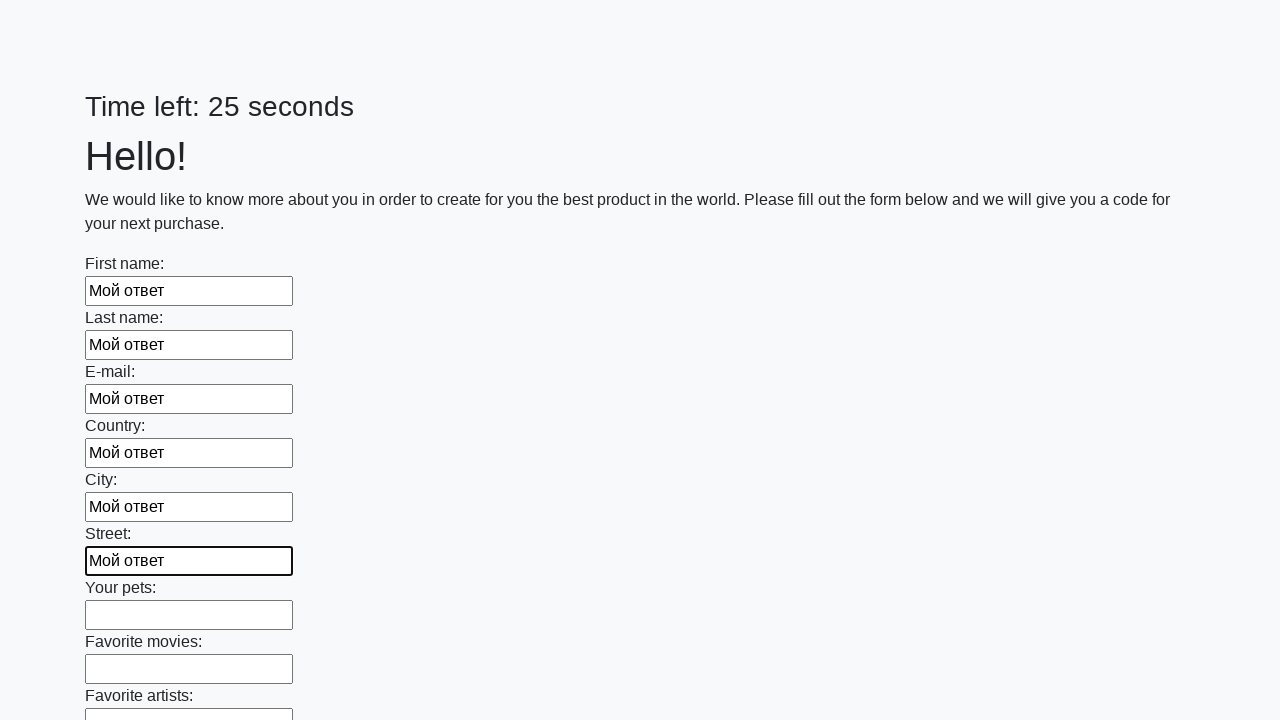

Filled text input field with 'Мой ответ' on input[type='text'] >> nth=6
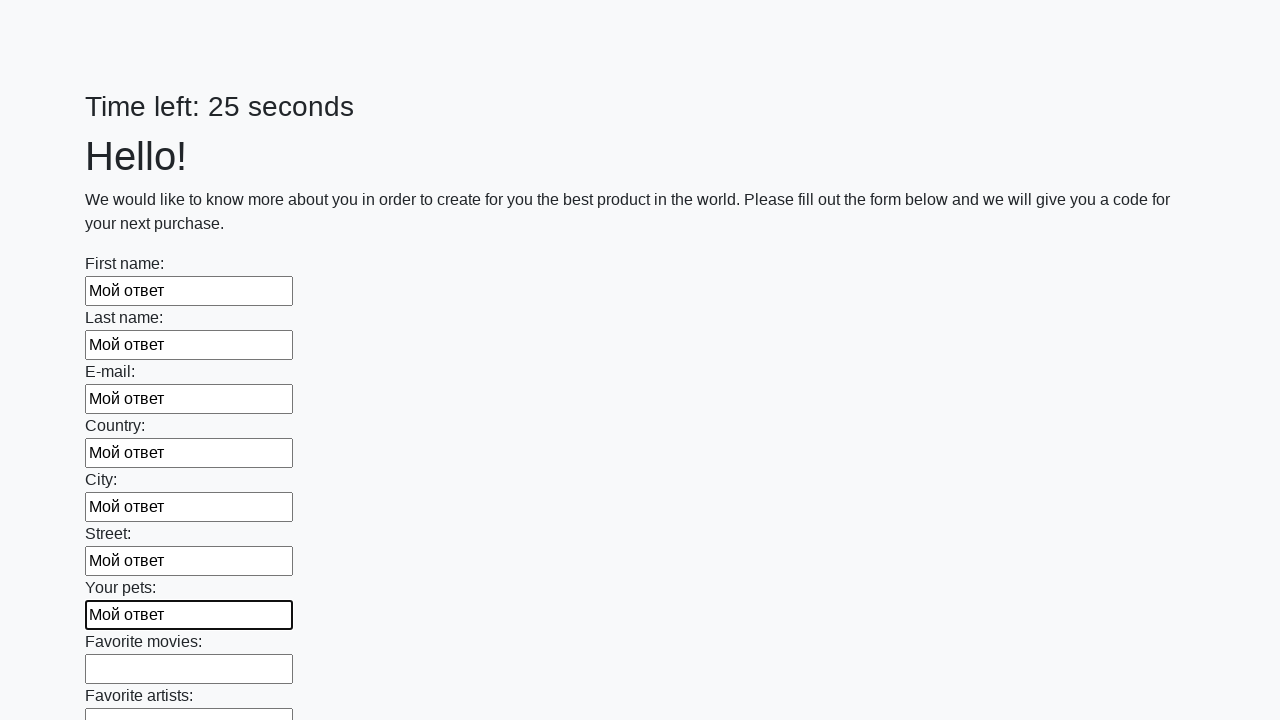

Filled text input field with 'Мой ответ' on input[type='text'] >> nth=7
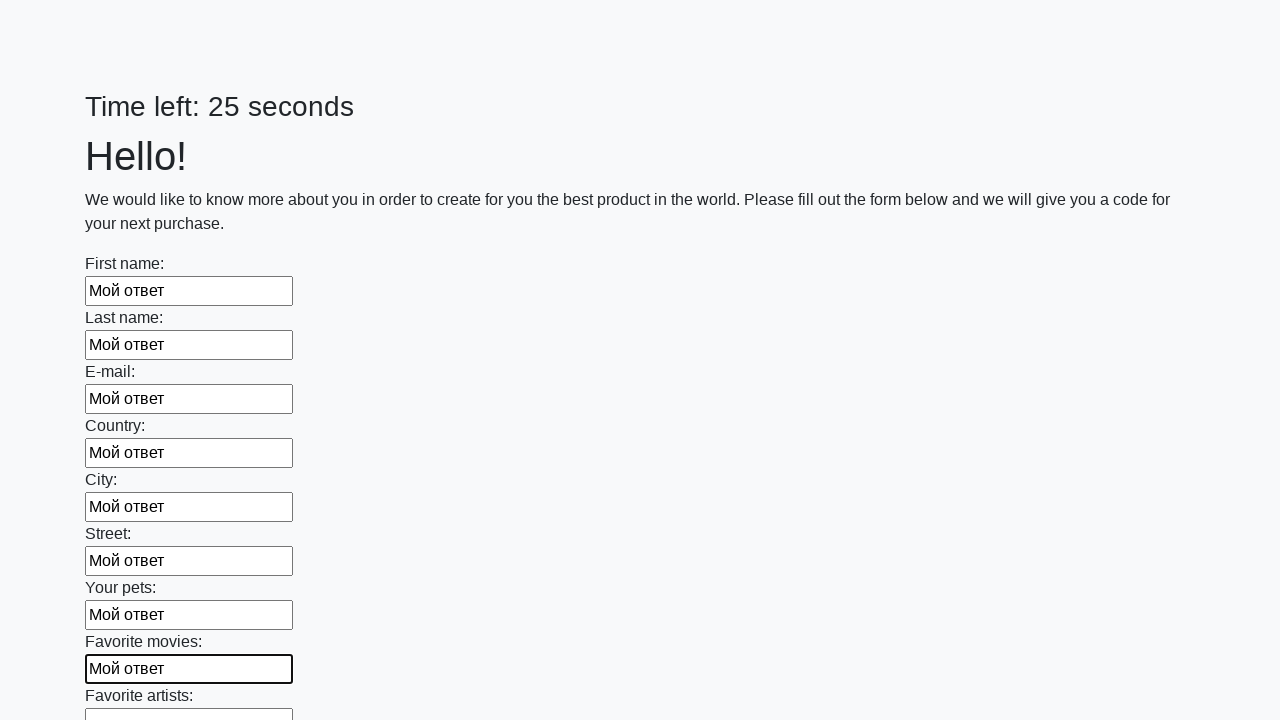

Filled text input field with 'Мой ответ' on input[type='text'] >> nth=8
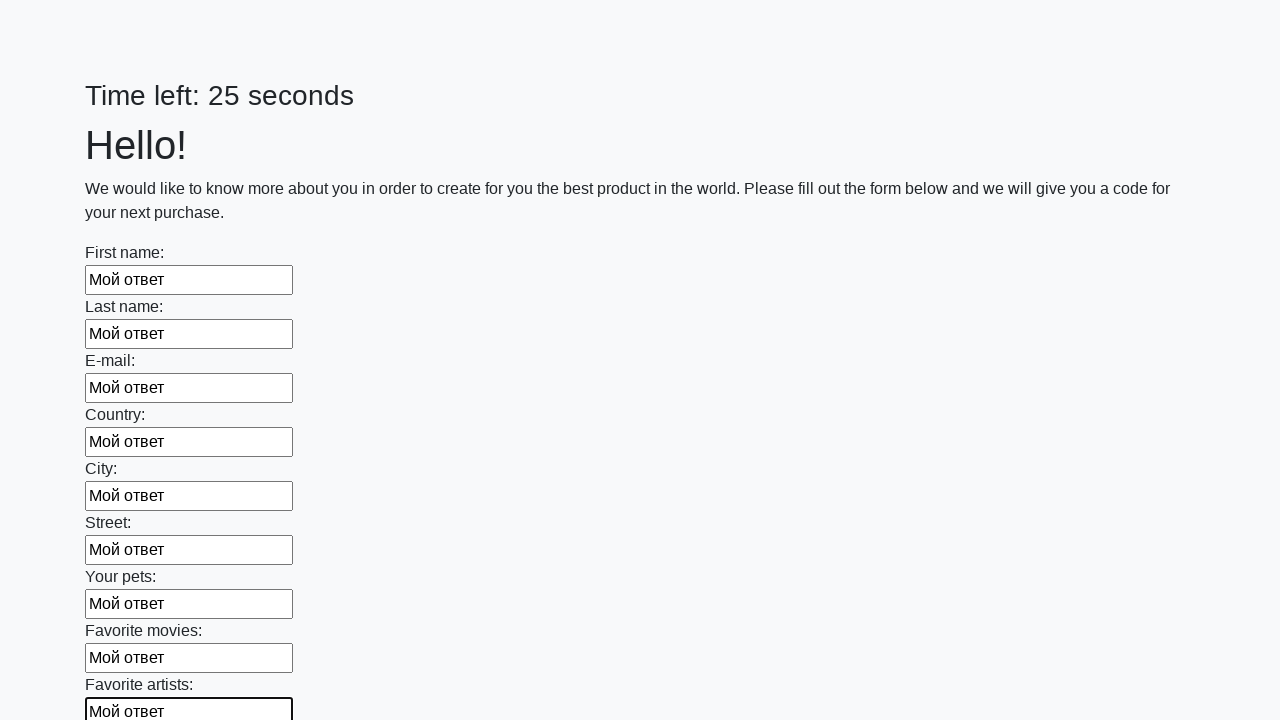

Filled text input field with 'Мой ответ' on input[type='text'] >> nth=9
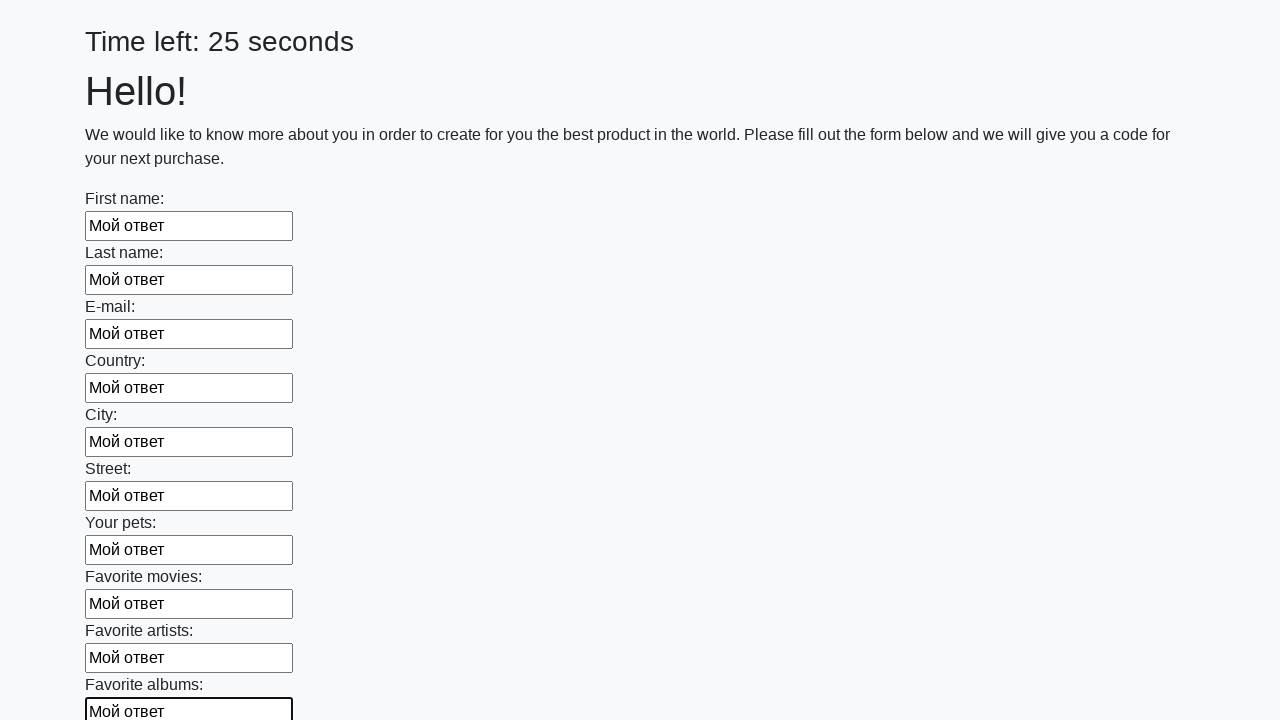

Filled text input field with 'Мой ответ' on input[type='text'] >> nth=10
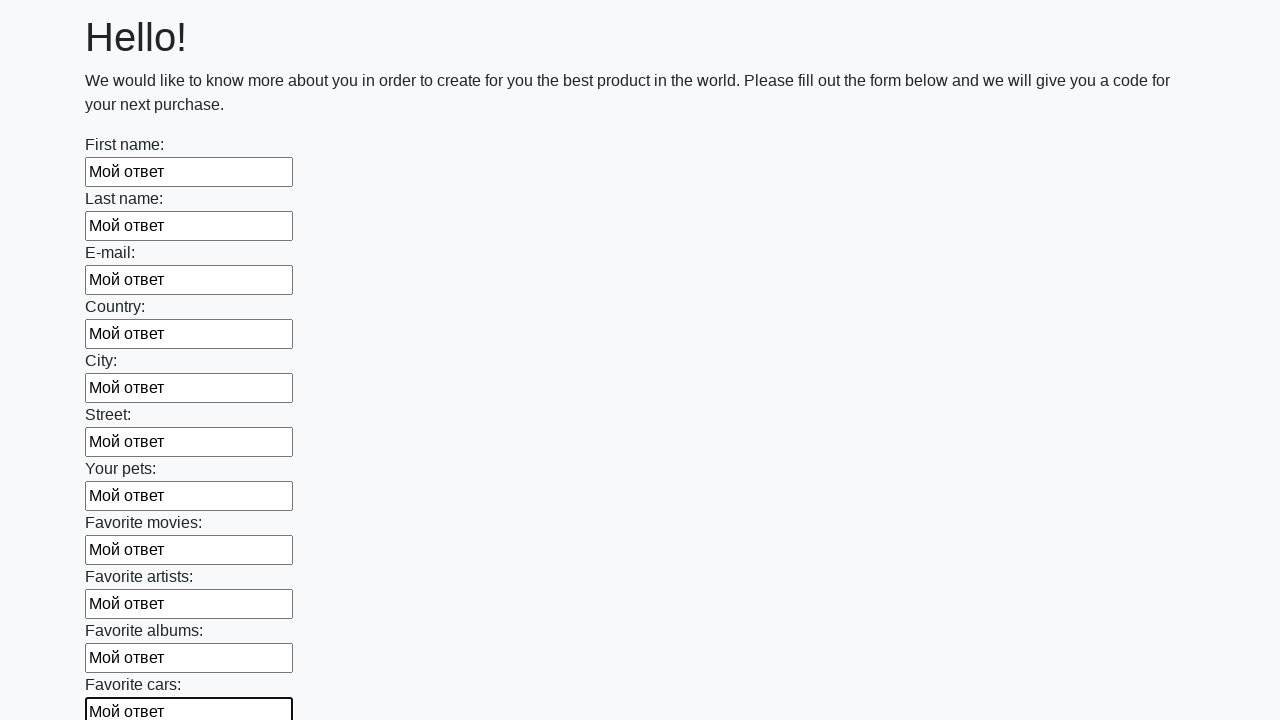

Filled text input field with 'Мой ответ' on input[type='text'] >> nth=11
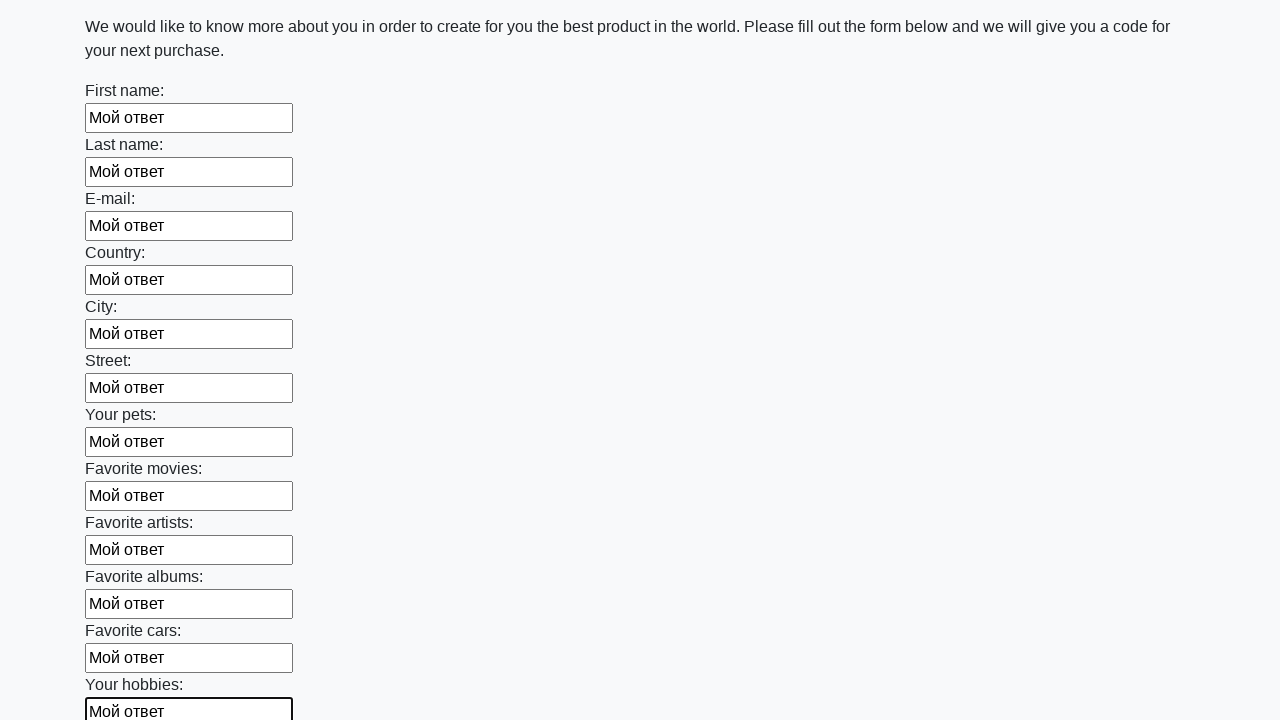

Filled text input field with 'Мой ответ' on input[type='text'] >> nth=12
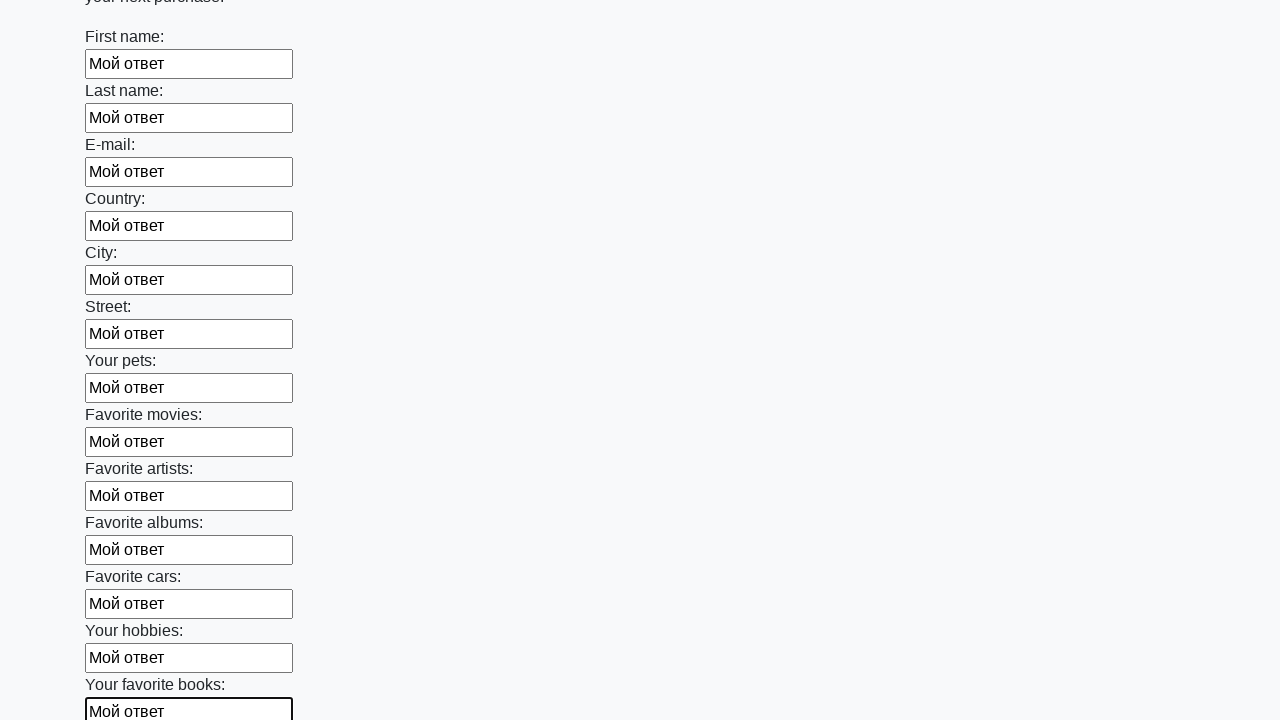

Filled text input field with 'Мой ответ' on input[type='text'] >> nth=13
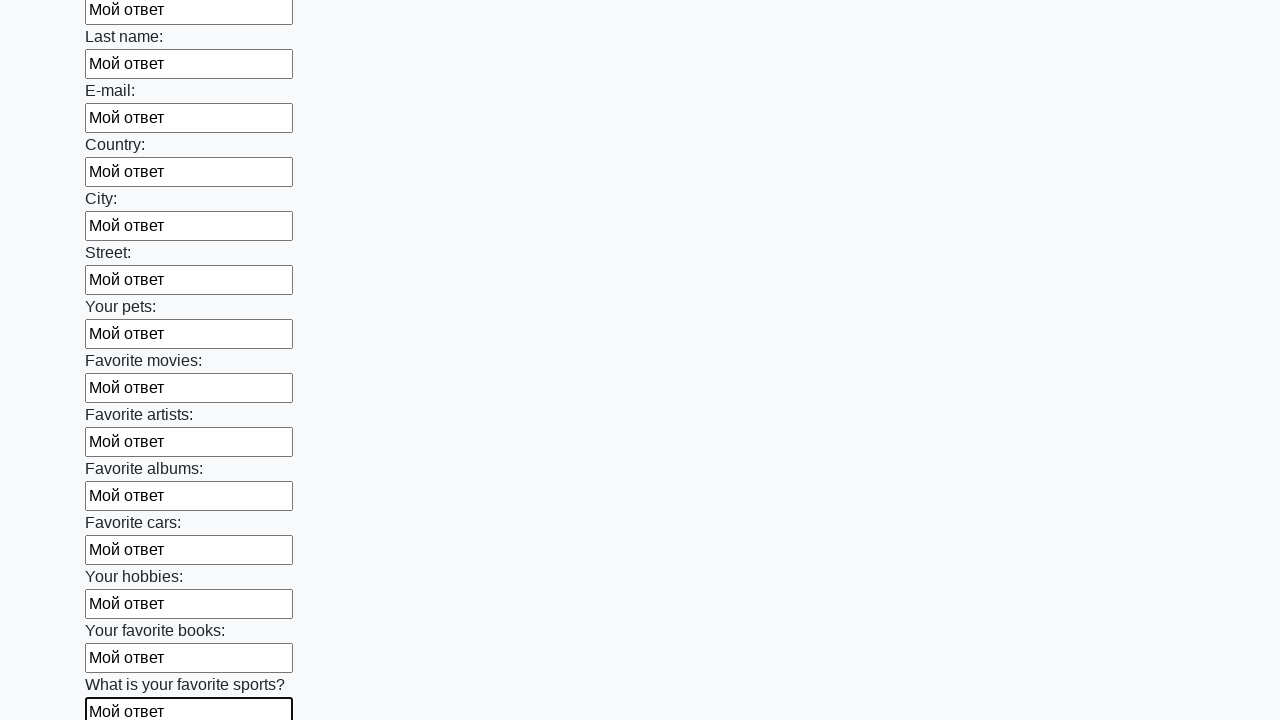

Filled text input field with 'Мой ответ' on input[type='text'] >> nth=14
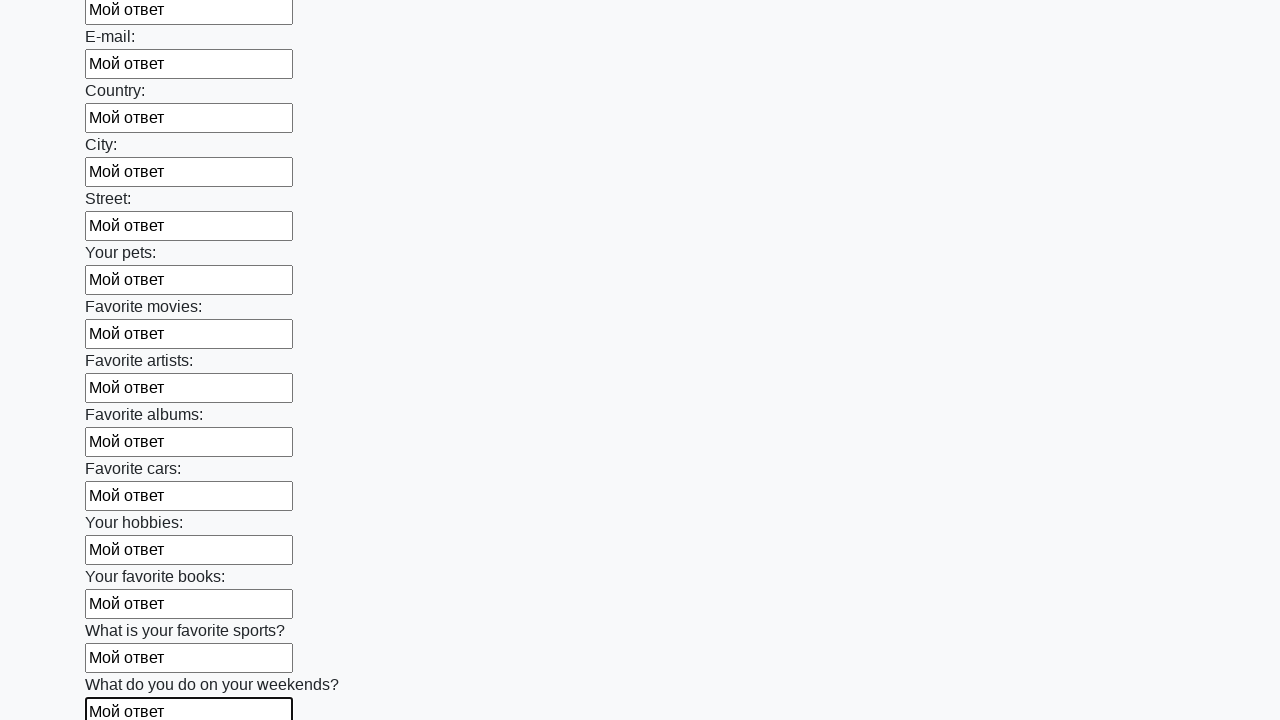

Filled text input field with 'Мой ответ' on input[type='text'] >> nth=15
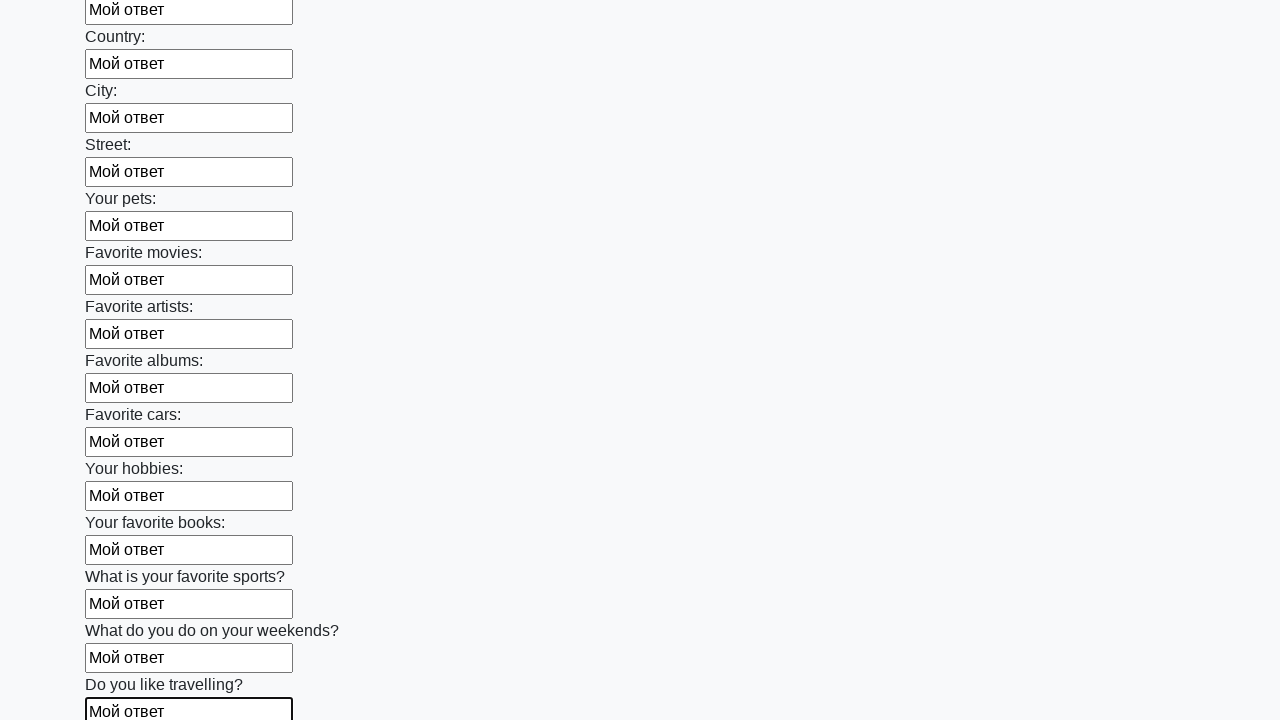

Filled text input field with 'Мой ответ' on input[type='text'] >> nth=16
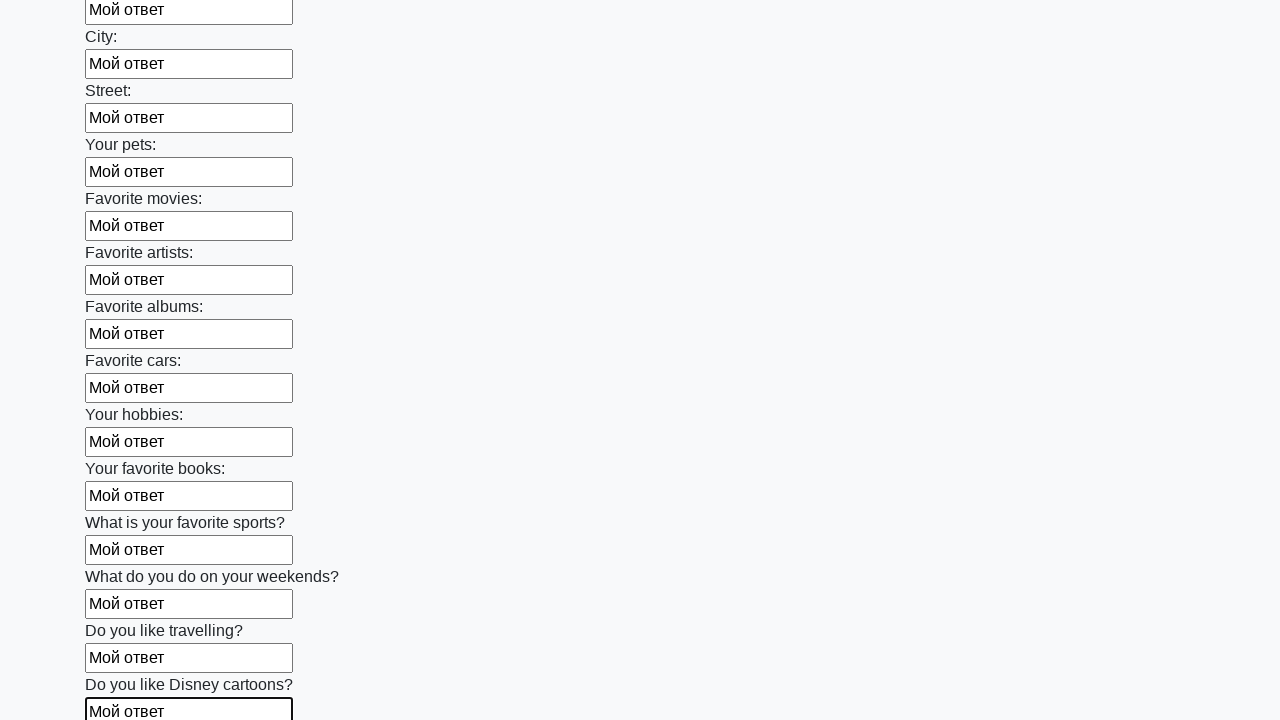

Filled text input field with 'Мой ответ' on input[type='text'] >> nth=17
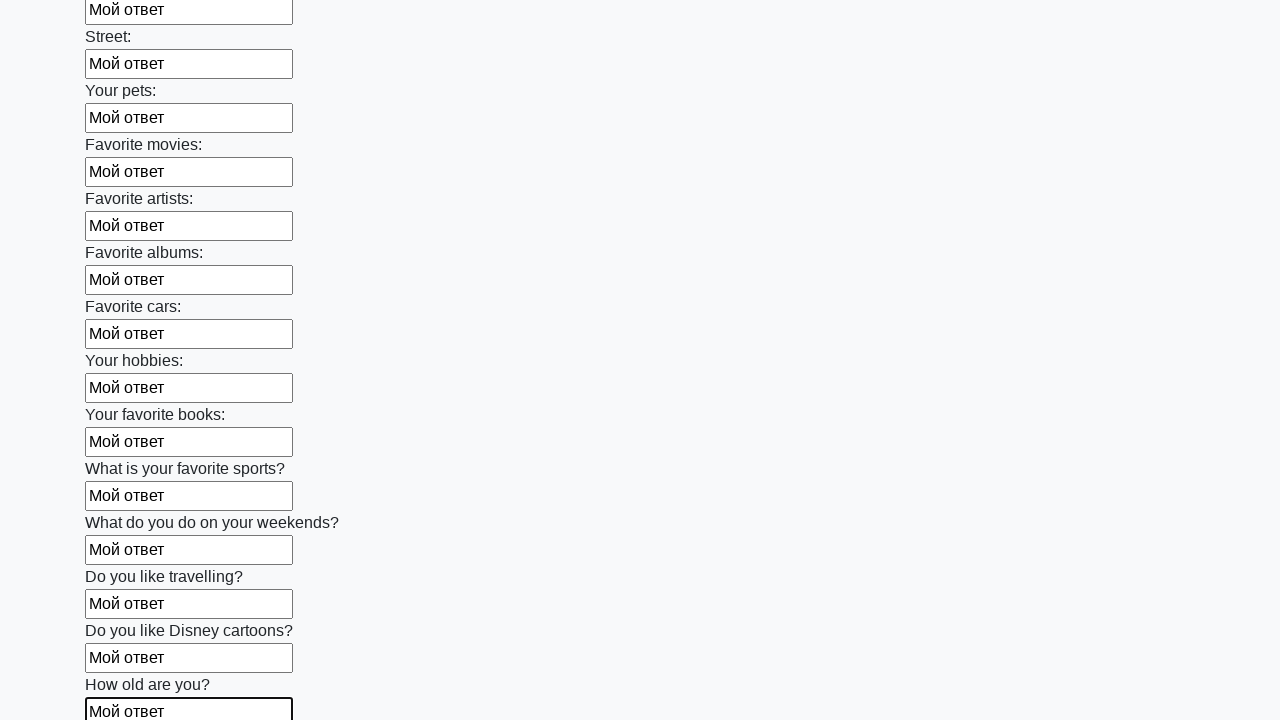

Filled text input field with 'Мой ответ' on input[type='text'] >> nth=18
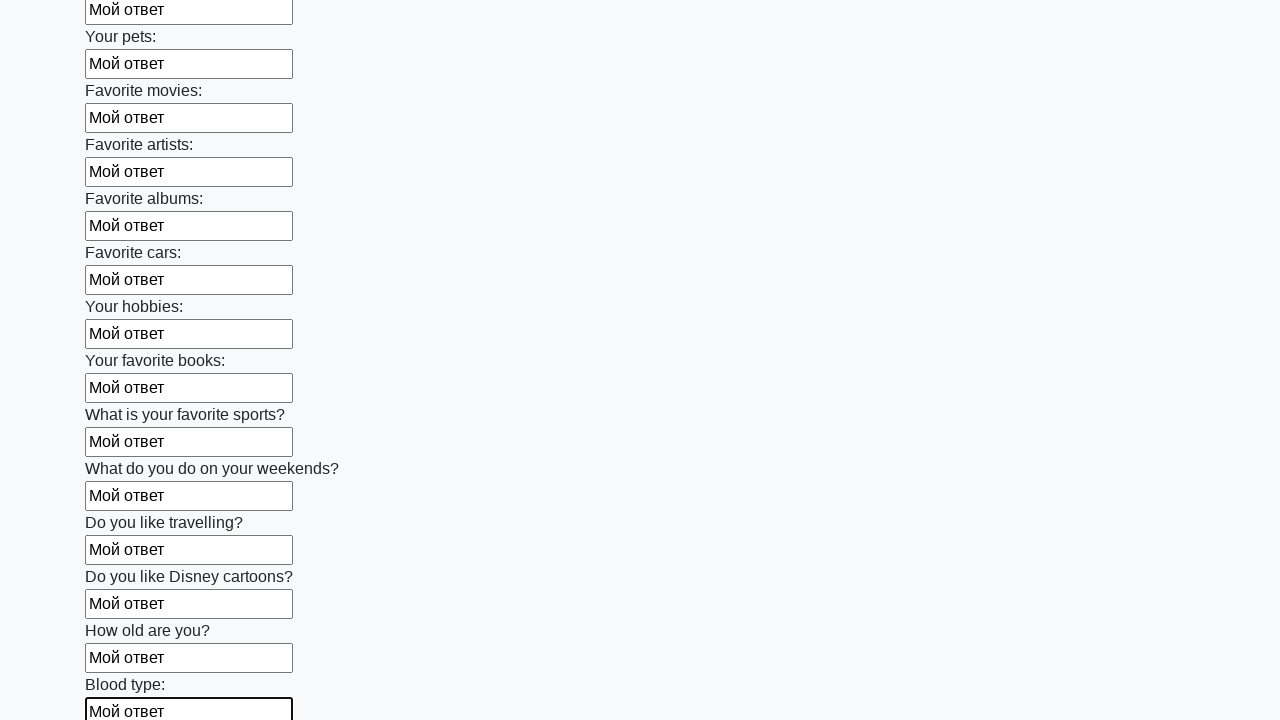

Filled text input field with 'Мой ответ' on input[type='text'] >> nth=19
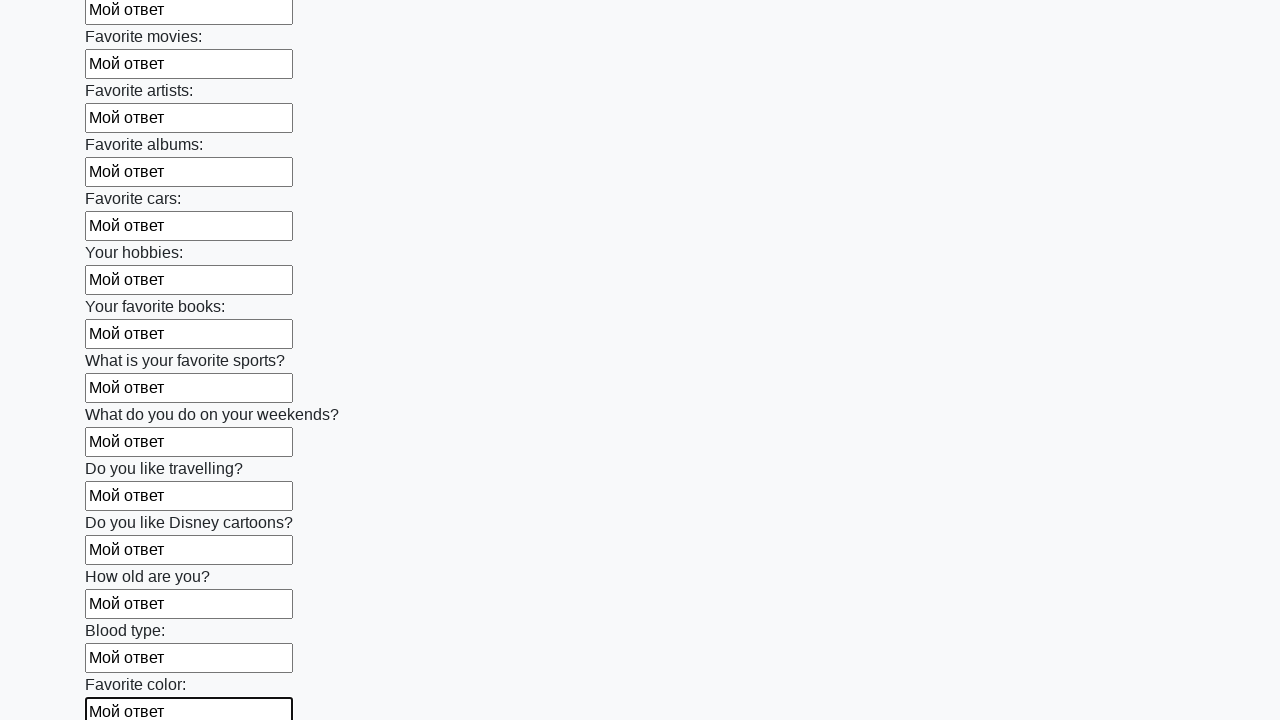

Filled text input field with 'Мой ответ' on input[type='text'] >> nth=20
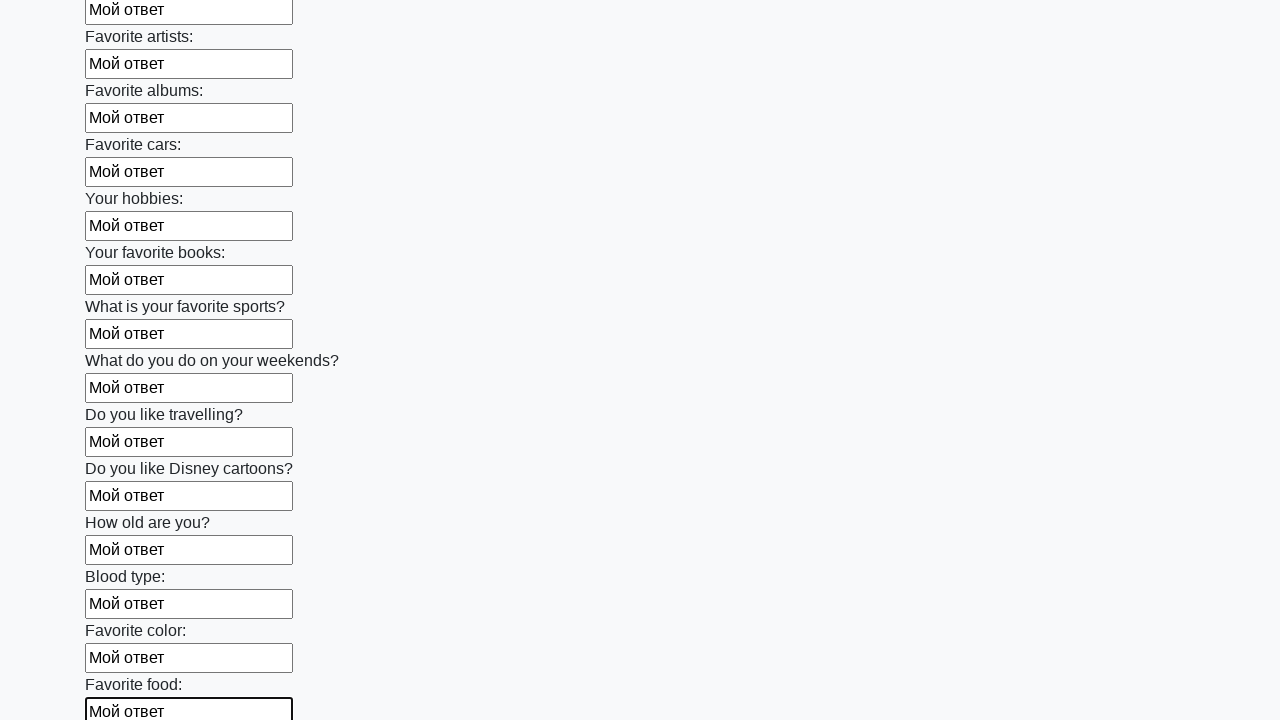

Filled text input field with 'Мой ответ' on input[type='text'] >> nth=21
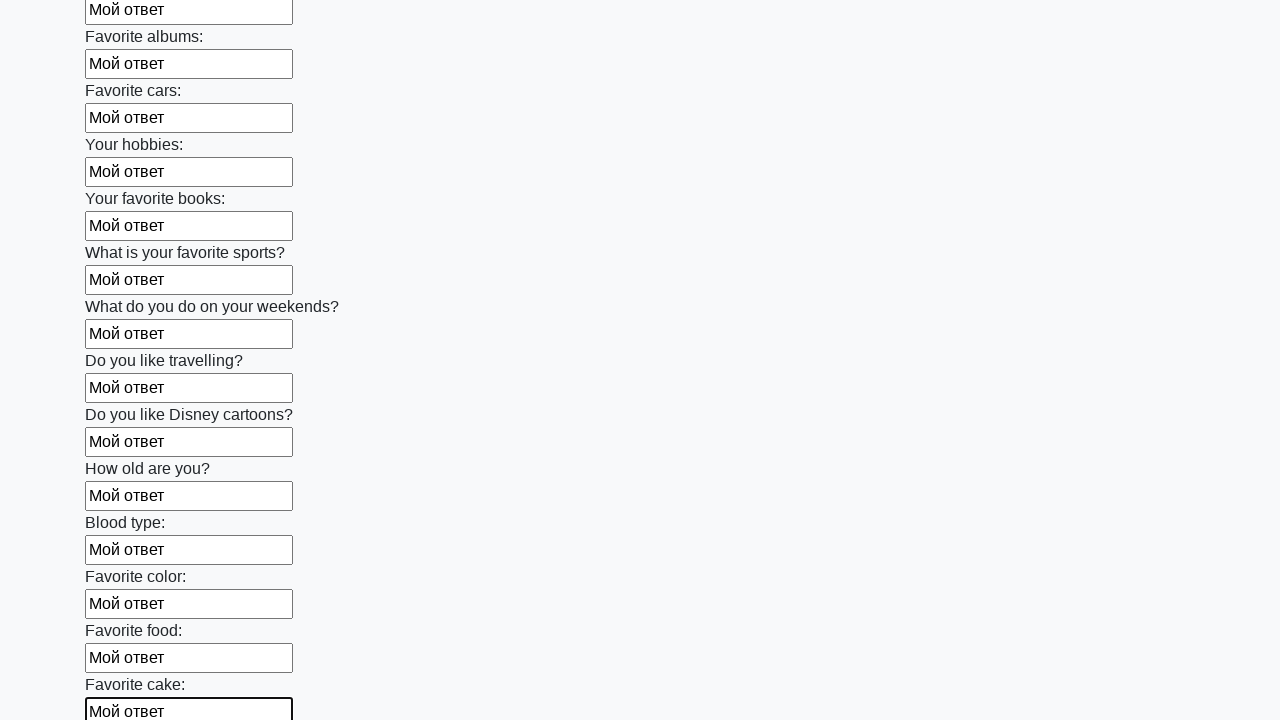

Filled text input field with 'Мой ответ' on input[type='text'] >> nth=22
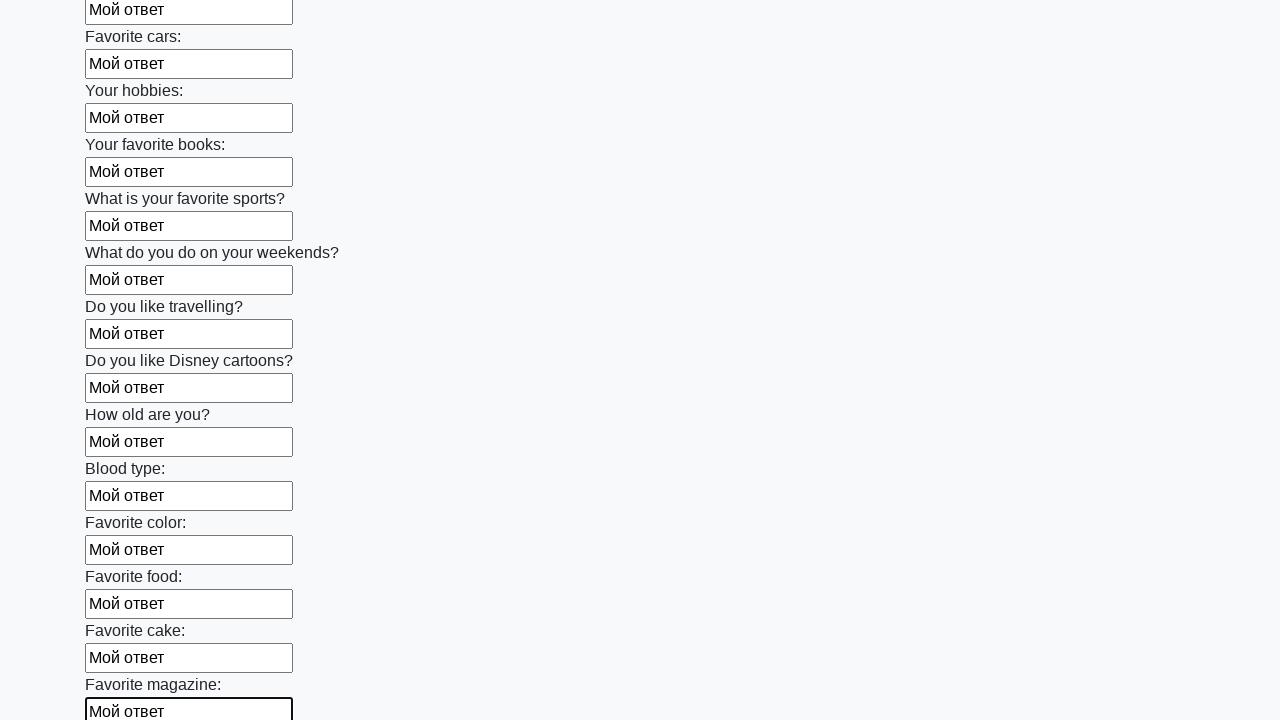

Filled text input field with 'Мой ответ' on input[type='text'] >> nth=23
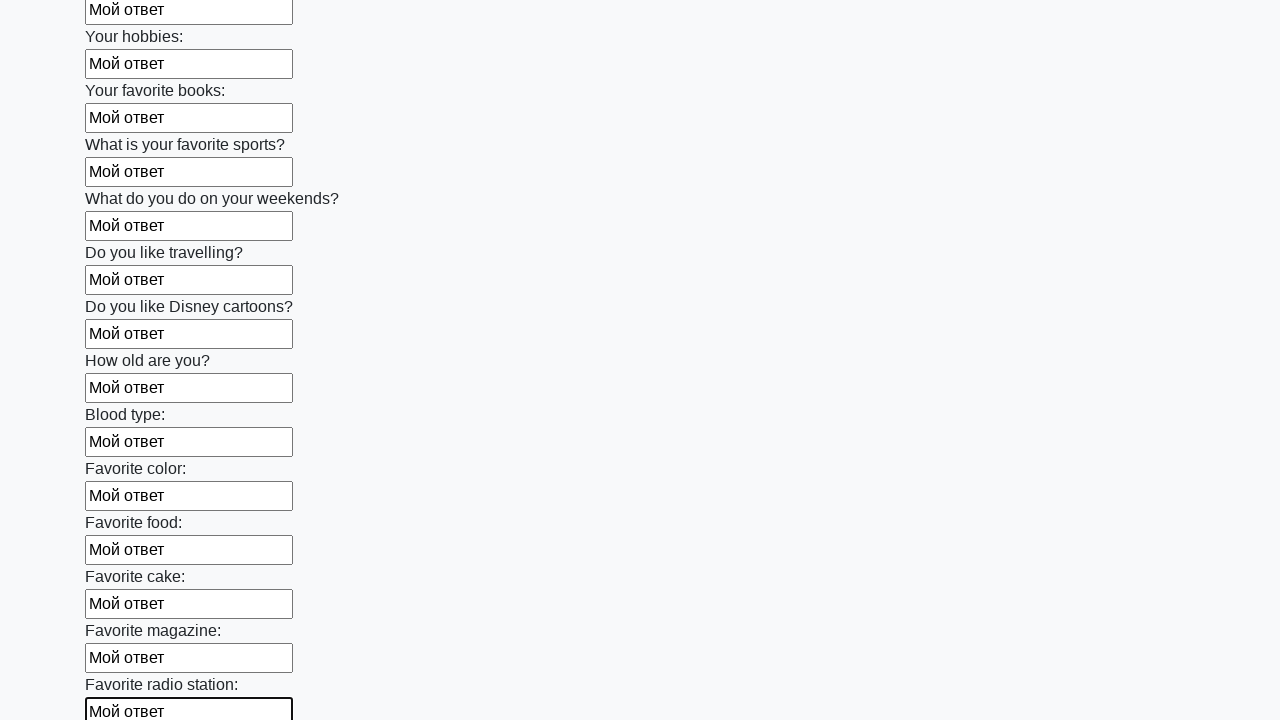

Filled text input field with 'Мой ответ' on input[type='text'] >> nth=24
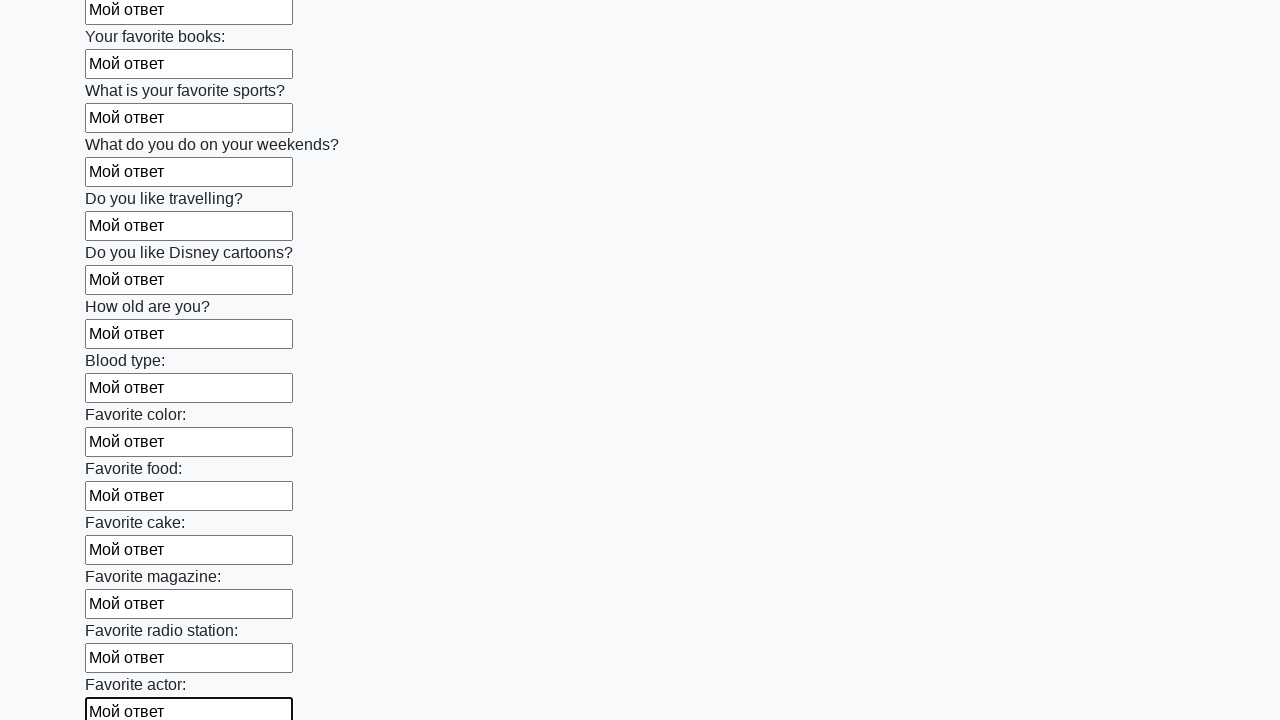

Filled text input field with 'Мой ответ' on input[type='text'] >> nth=25
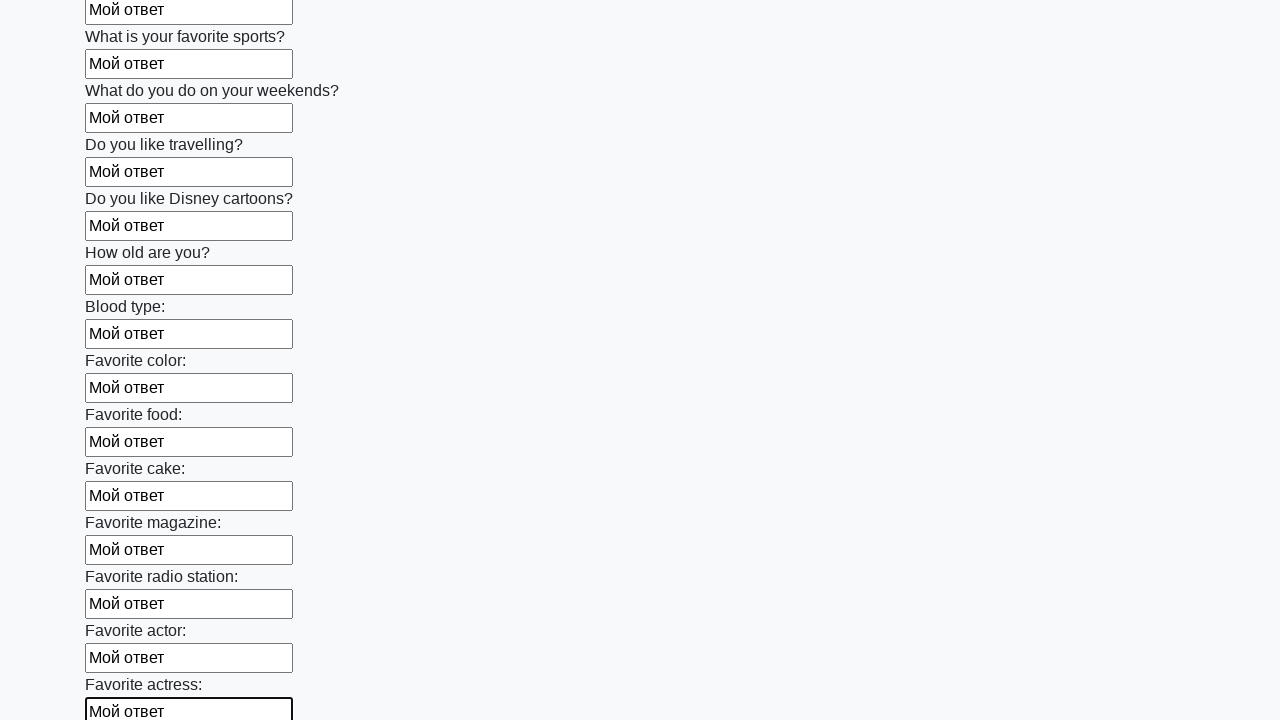

Filled text input field with 'Мой ответ' on input[type='text'] >> nth=26
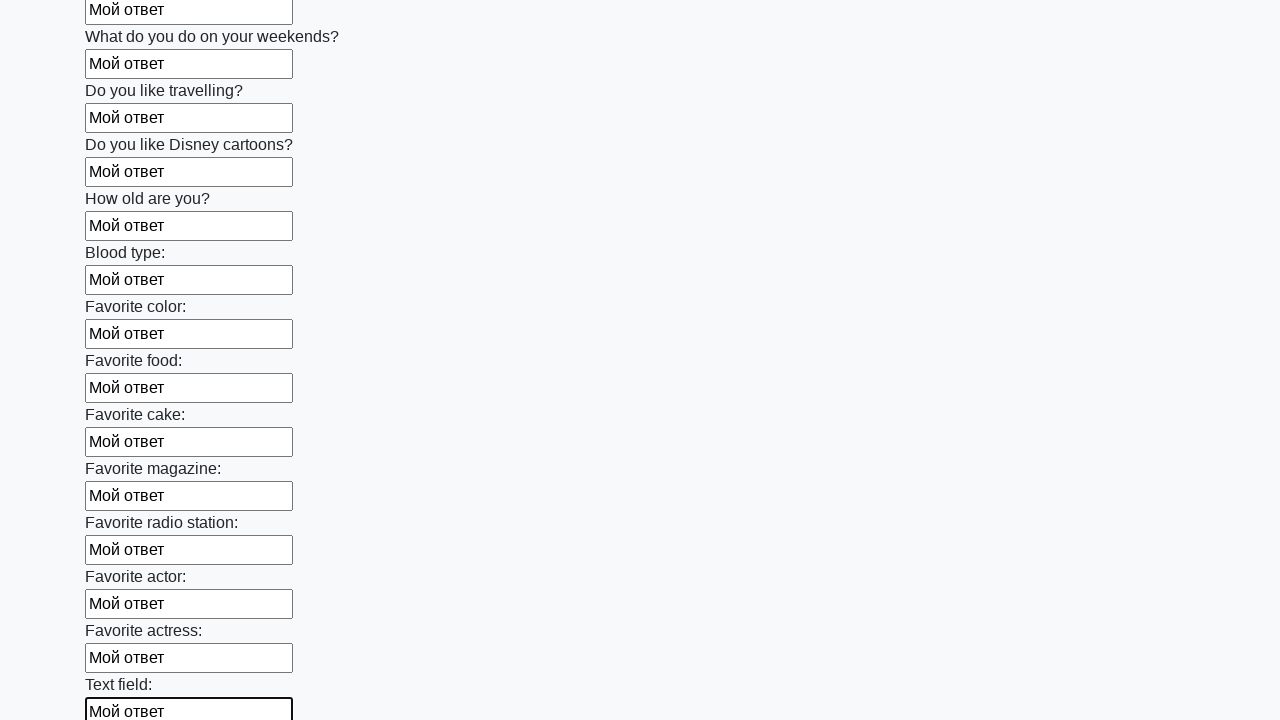

Filled text input field with 'Мой ответ' on input[type='text'] >> nth=27
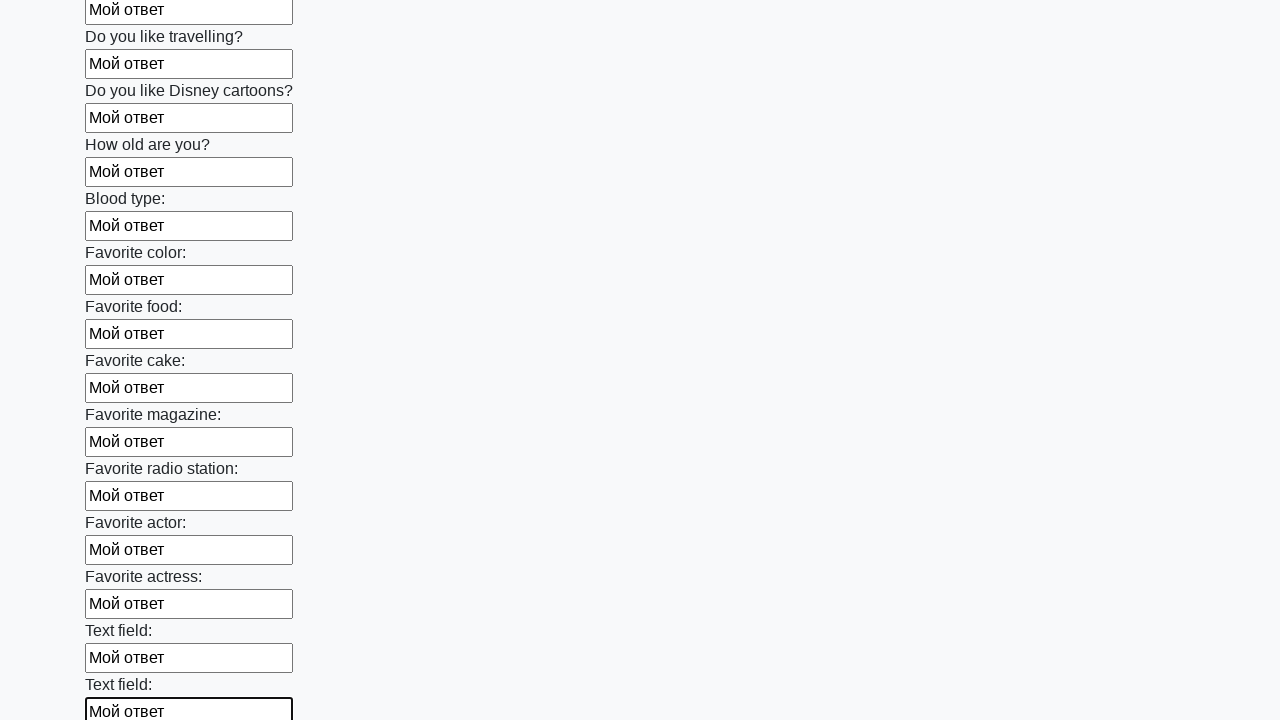

Filled text input field with 'Мой ответ' on input[type='text'] >> nth=28
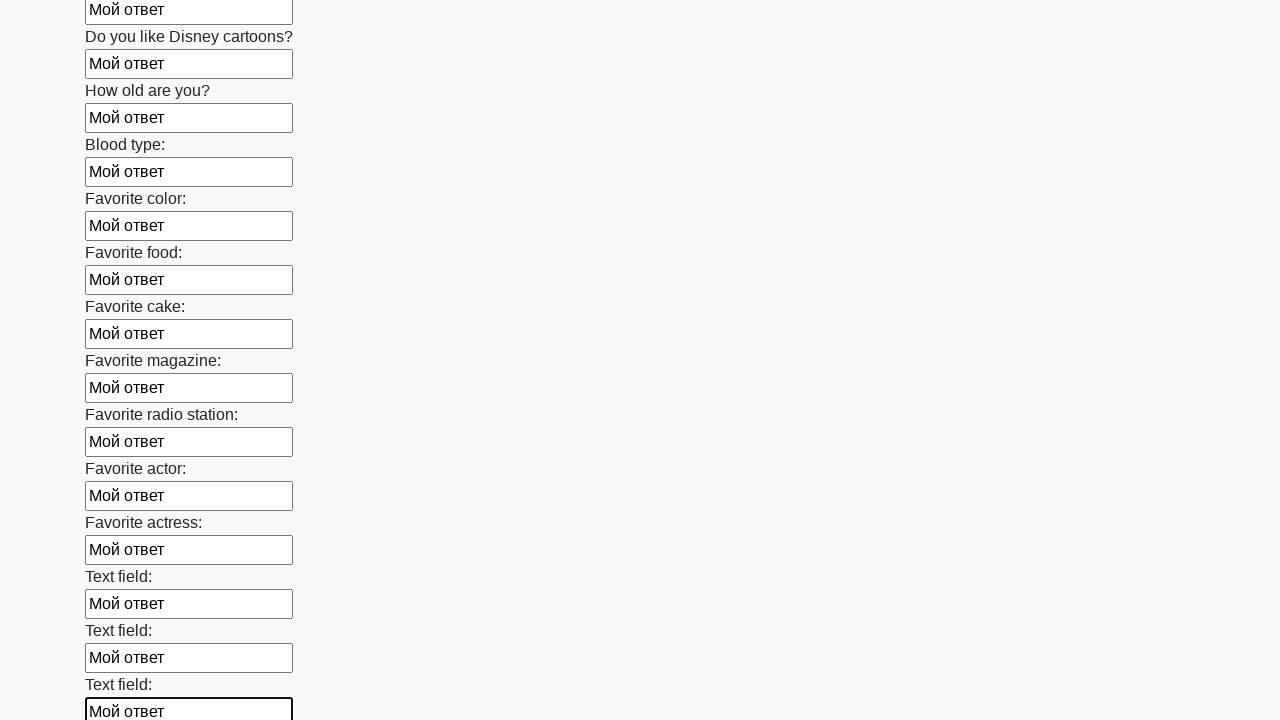

Filled text input field with 'Мой ответ' on input[type='text'] >> nth=29
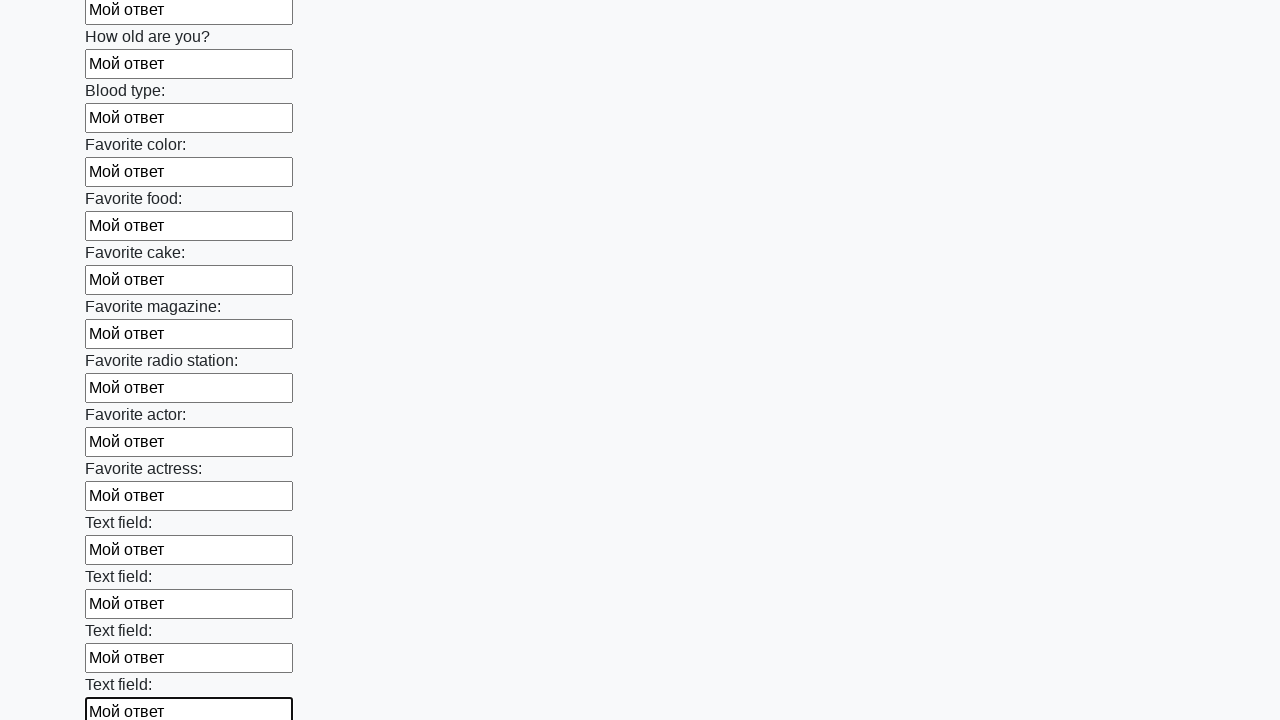

Filled text input field with 'Мой ответ' on input[type='text'] >> nth=30
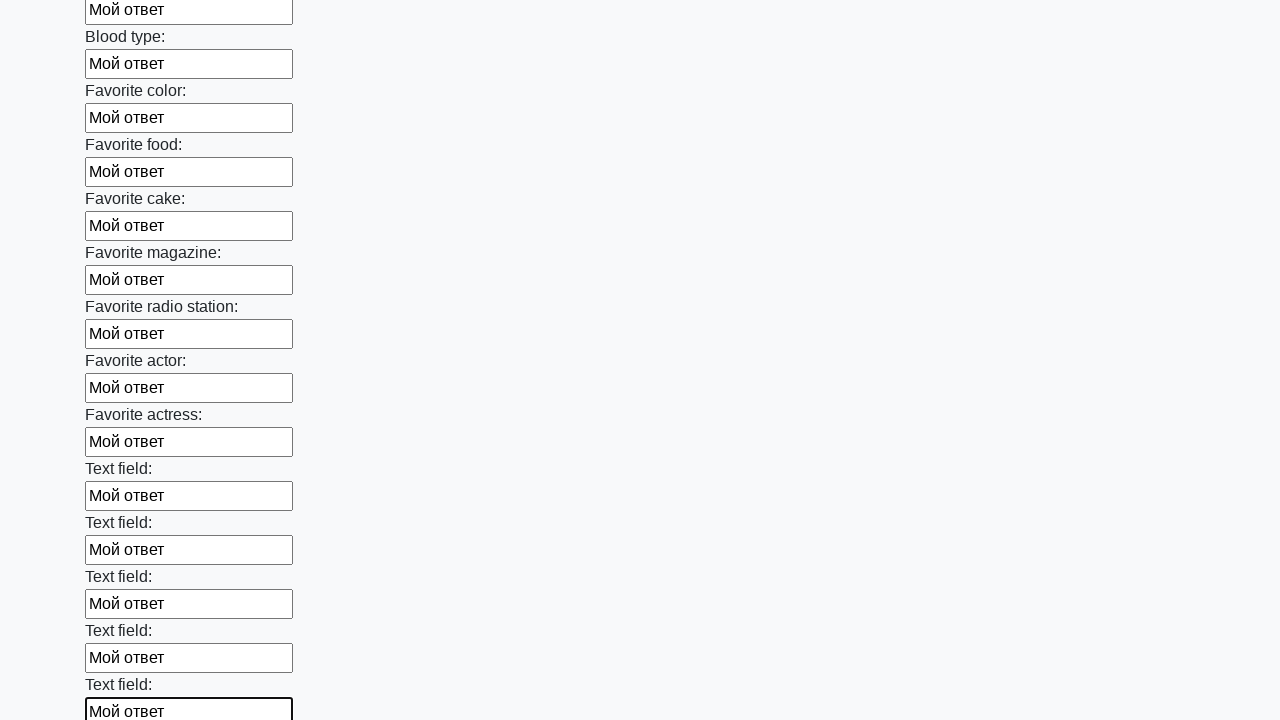

Filled text input field with 'Мой ответ' on input[type='text'] >> nth=31
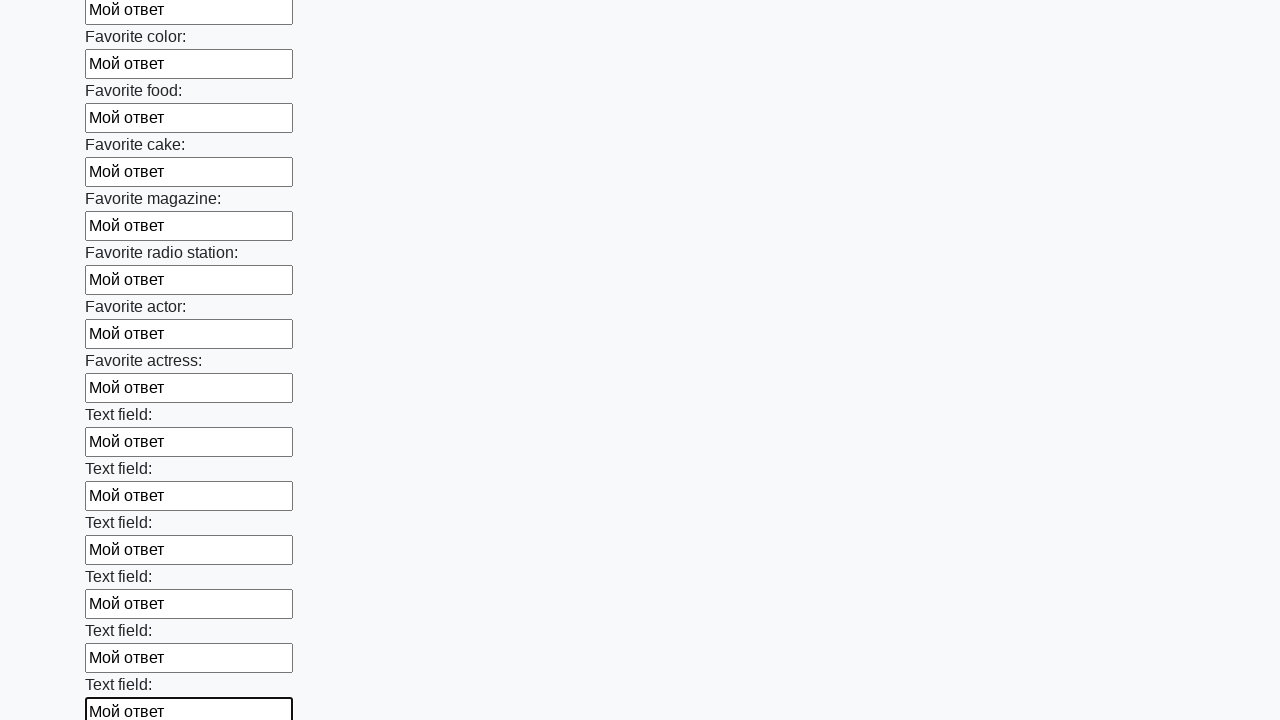

Filled text input field with 'Мой ответ' on input[type='text'] >> nth=32
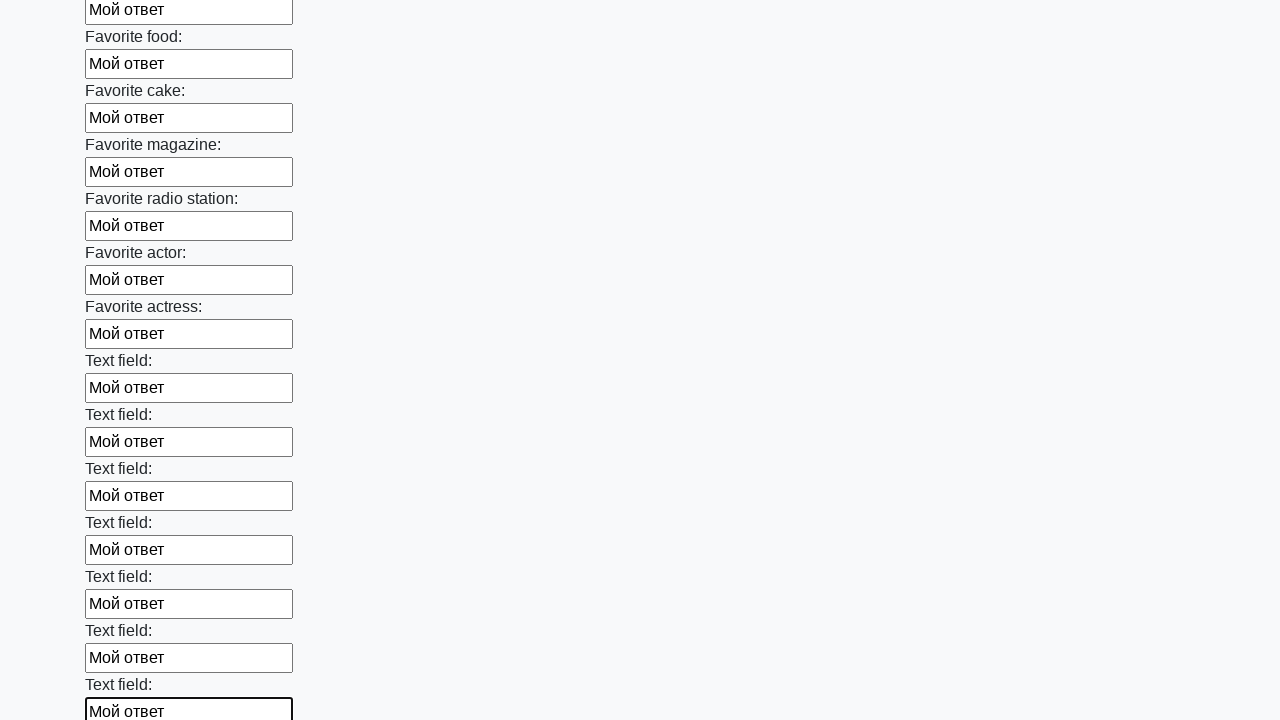

Filled text input field with 'Мой ответ' on input[type='text'] >> nth=33
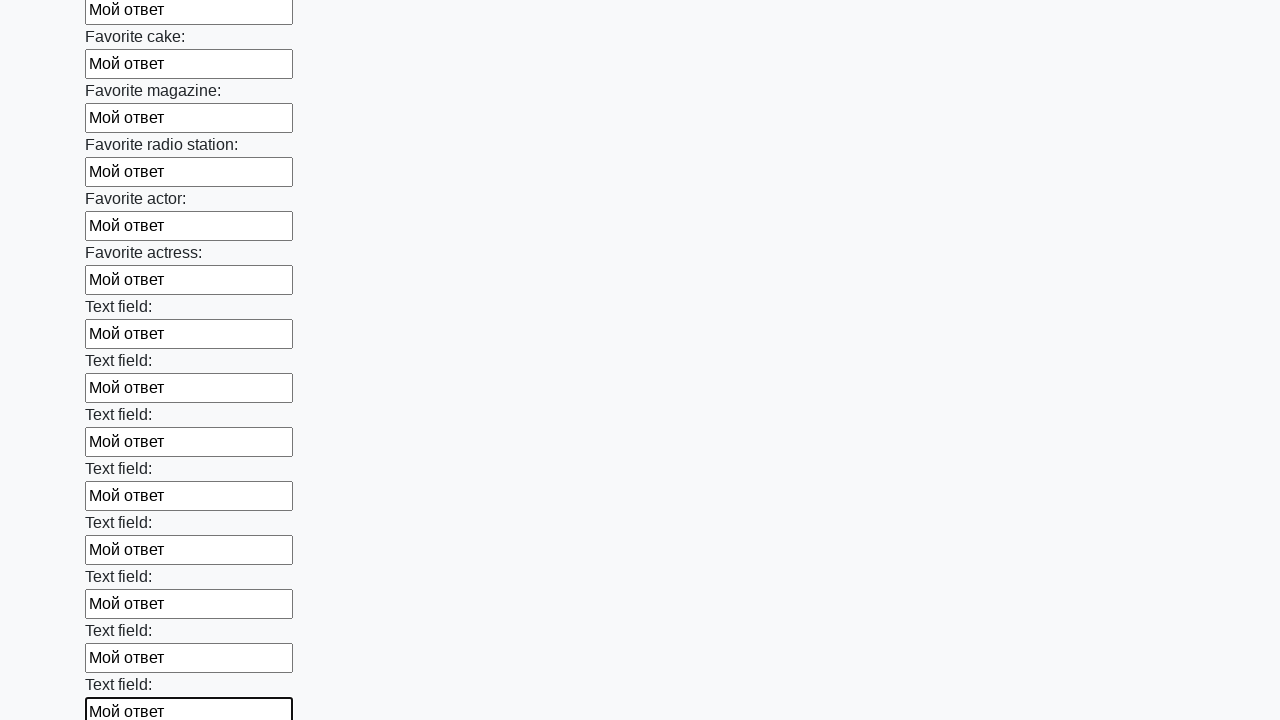

Filled text input field with 'Мой ответ' on input[type='text'] >> nth=34
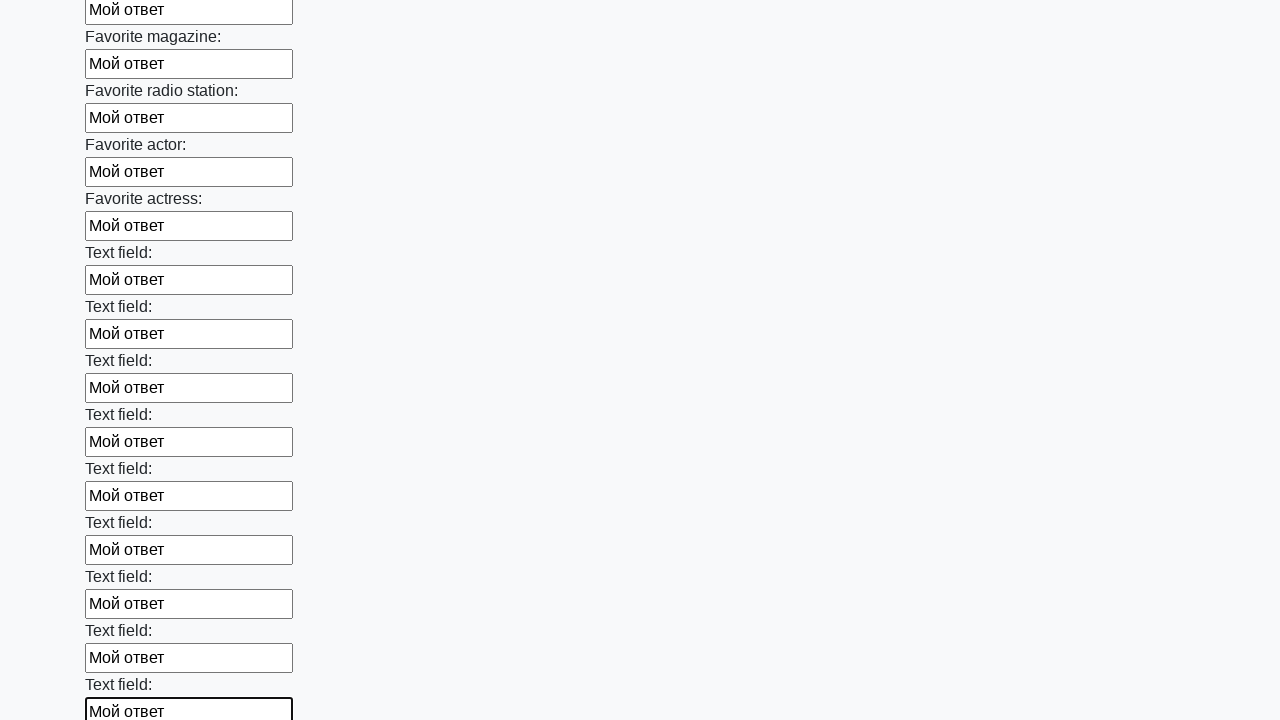

Filled text input field with 'Мой ответ' on input[type='text'] >> nth=35
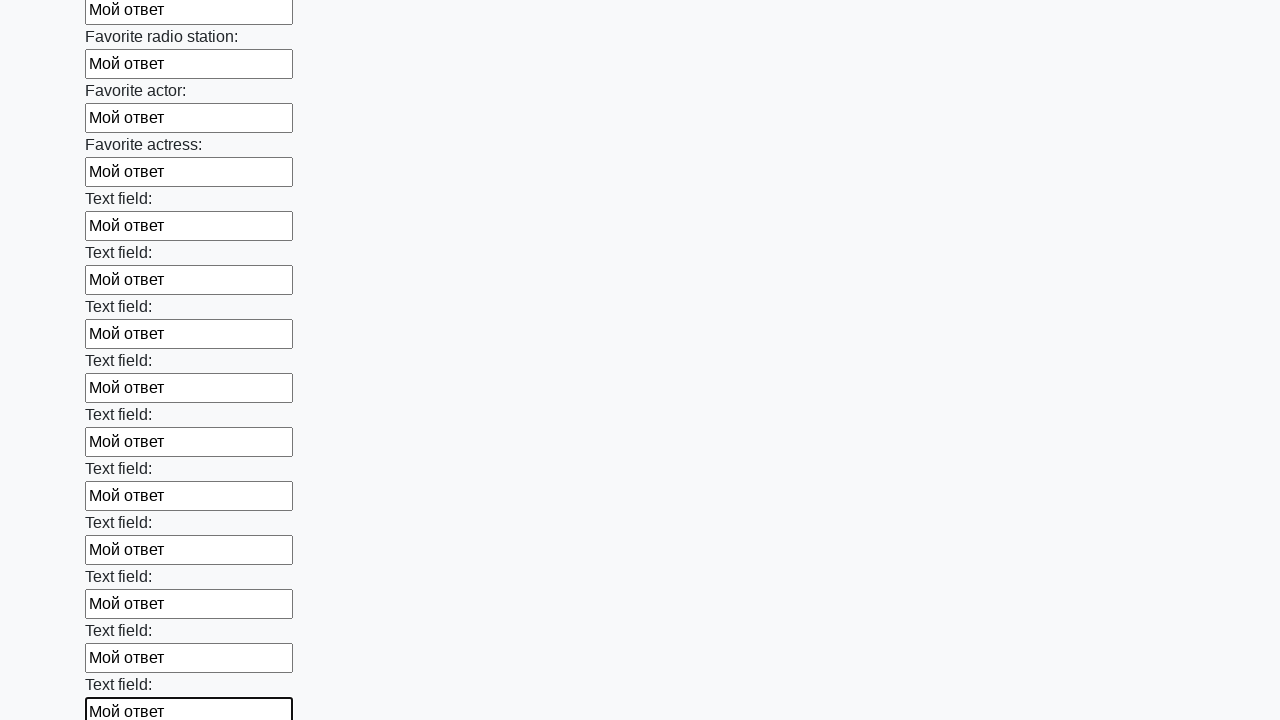

Filled text input field with 'Мой ответ' on input[type='text'] >> nth=36
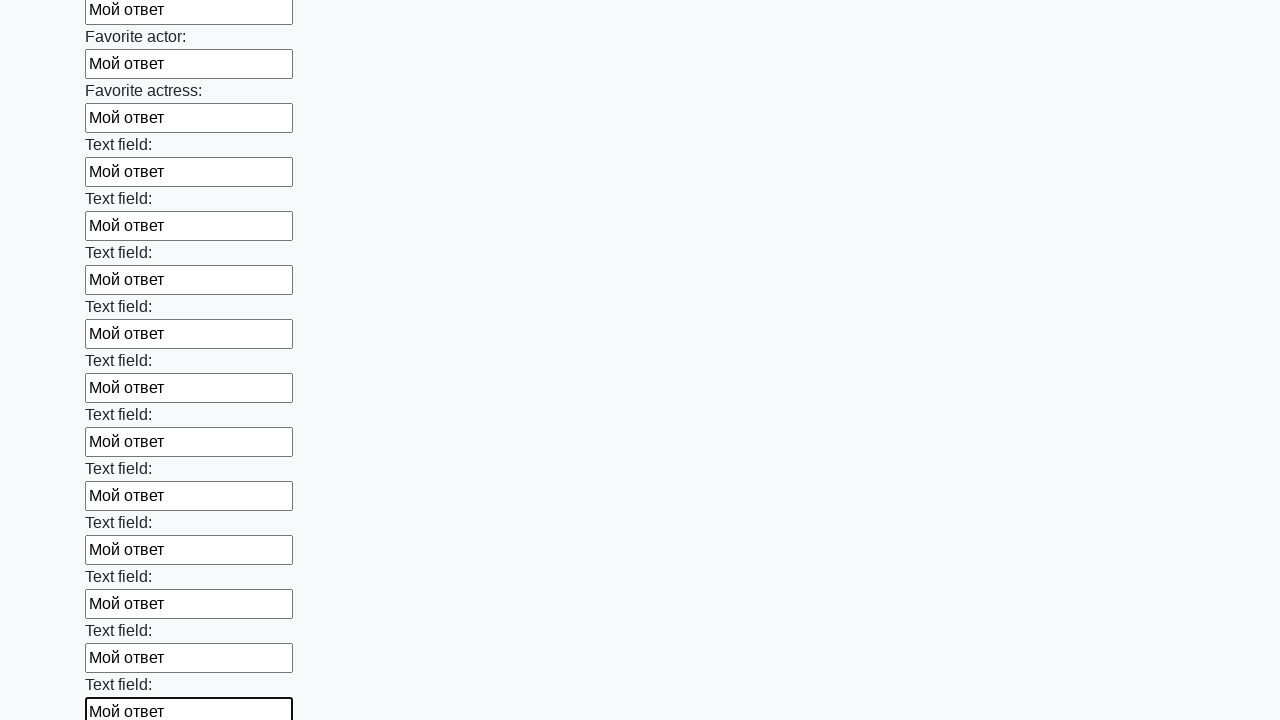

Filled text input field with 'Мой ответ' on input[type='text'] >> nth=37
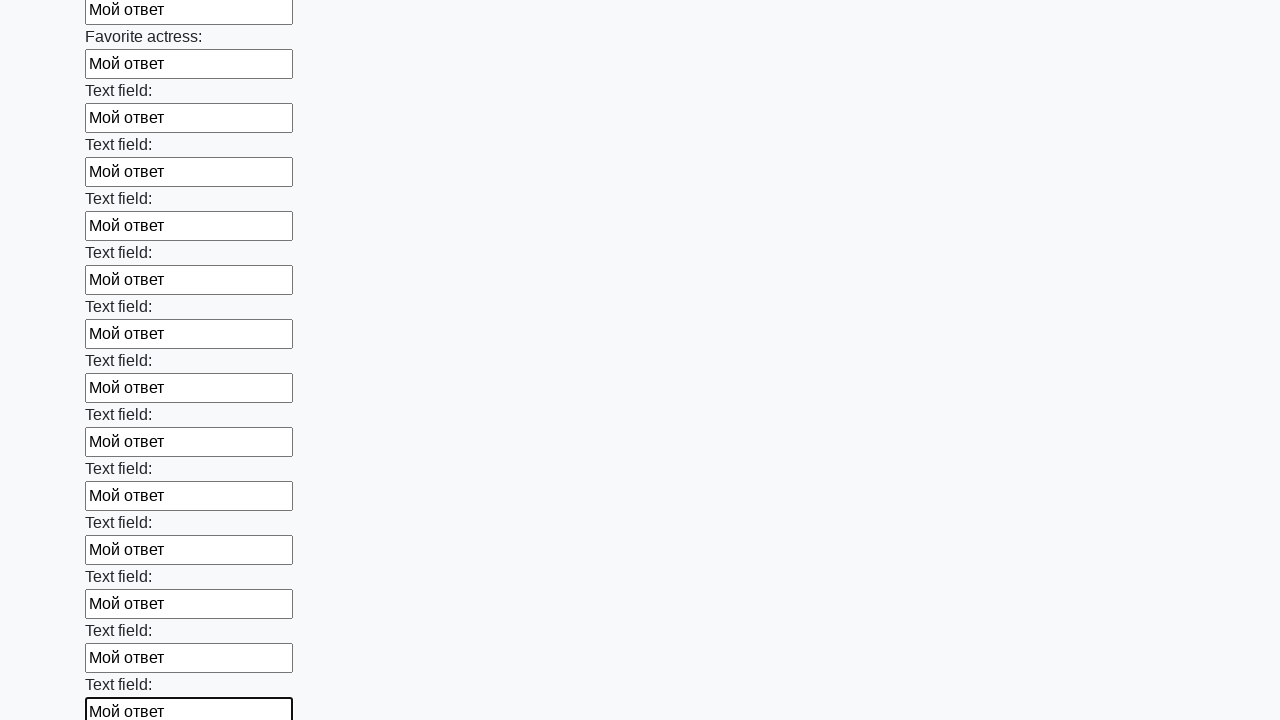

Filled text input field with 'Мой ответ' on input[type='text'] >> nth=38
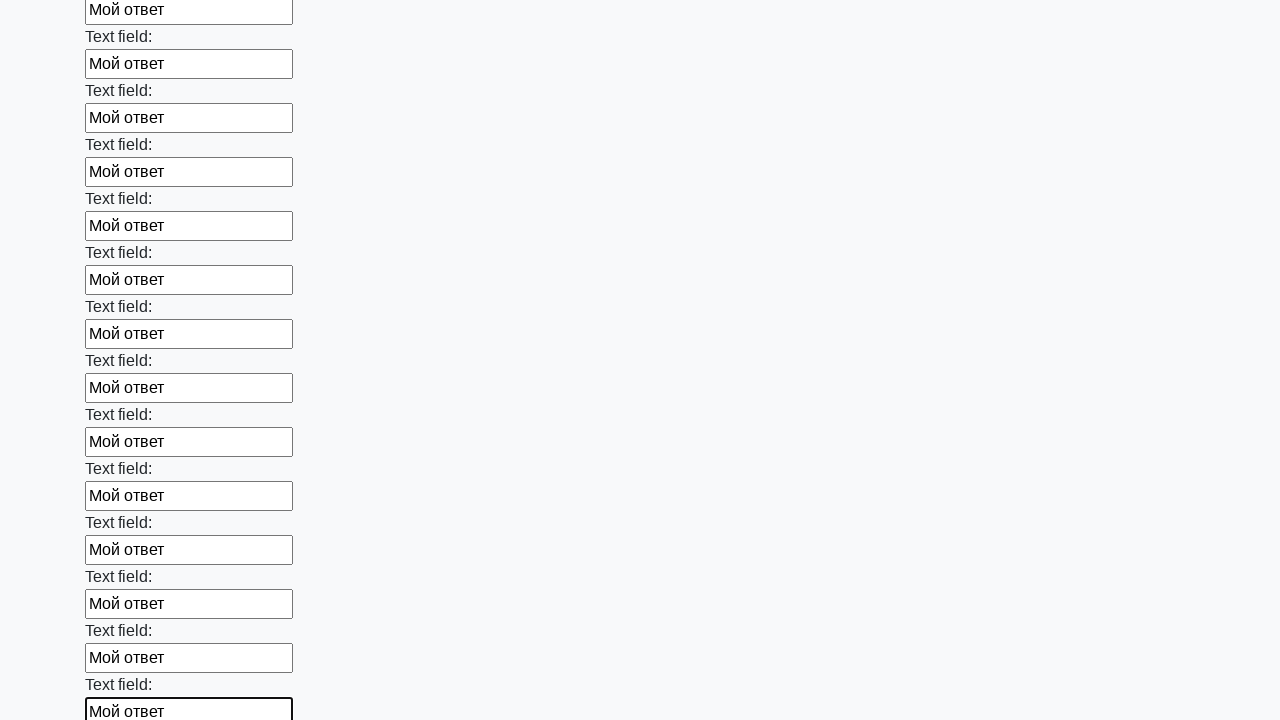

Filled text input field with 'Мой ответ' on input[type='text'] >> nth=39
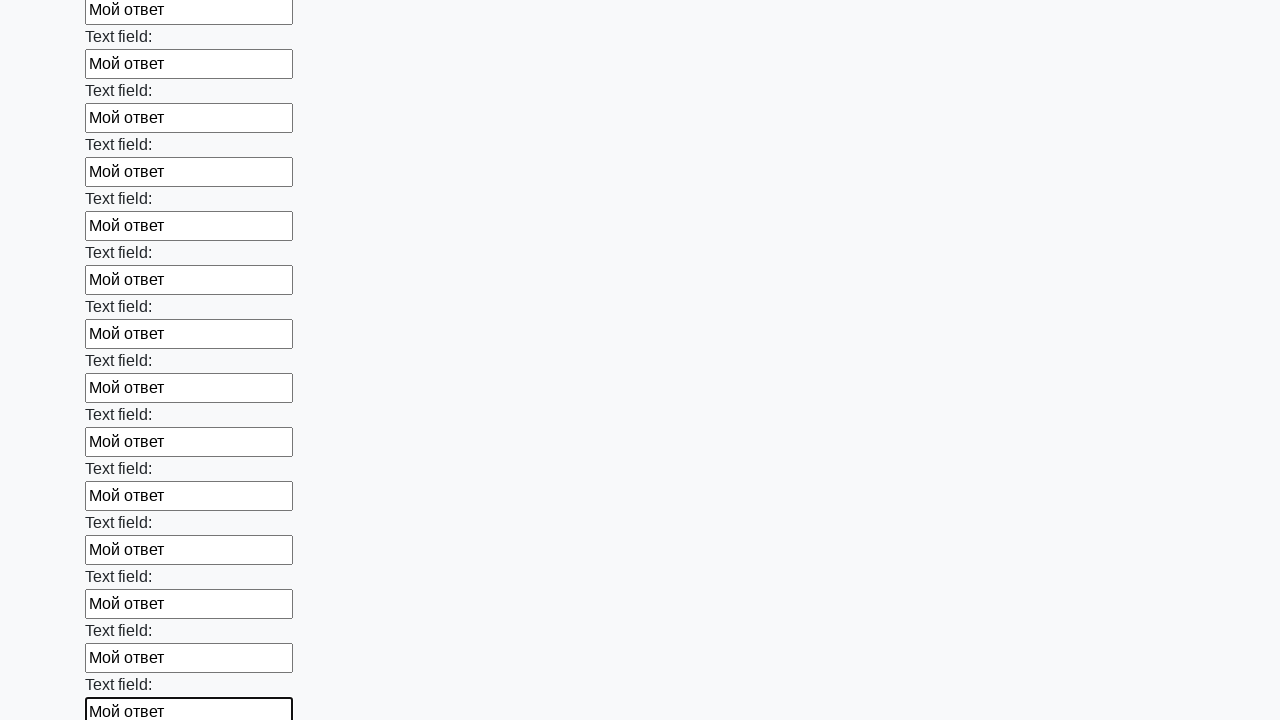

Filled text input field with 'Мой ответ' on input[type='text'] >> nth=40
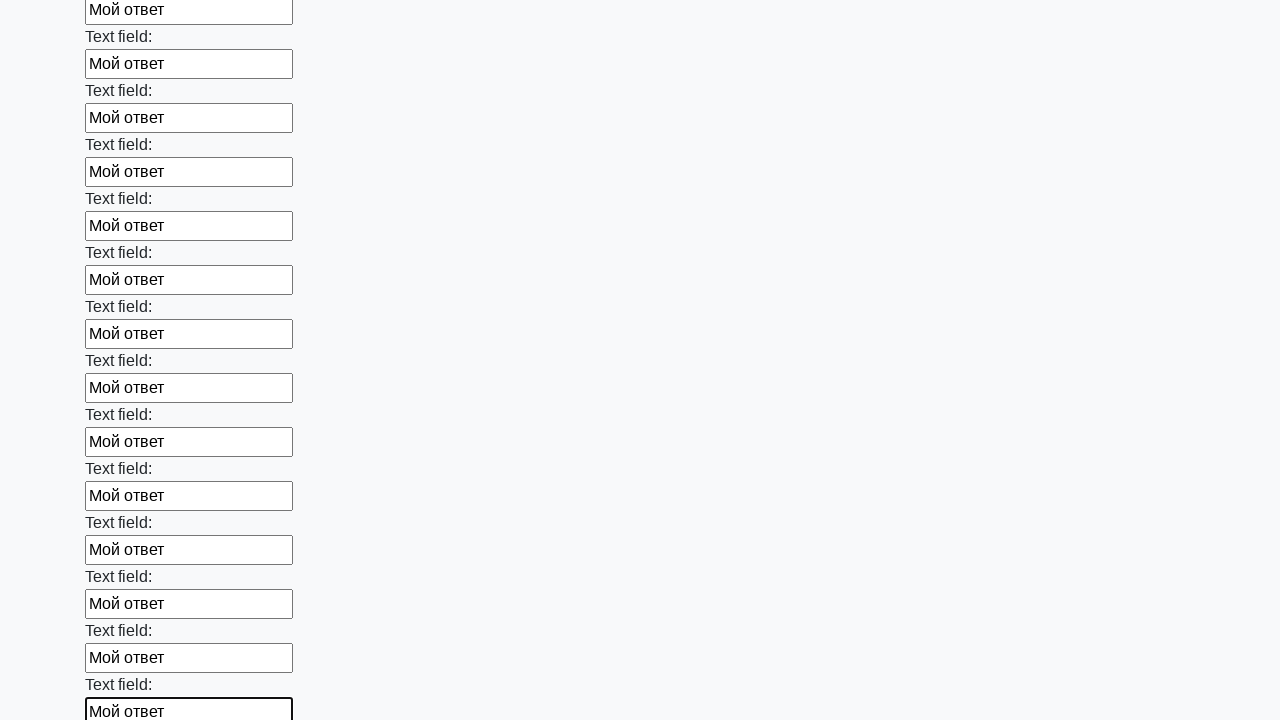

Filled text input field with 'Мой ответ' on input[type='text'] >> nth=41
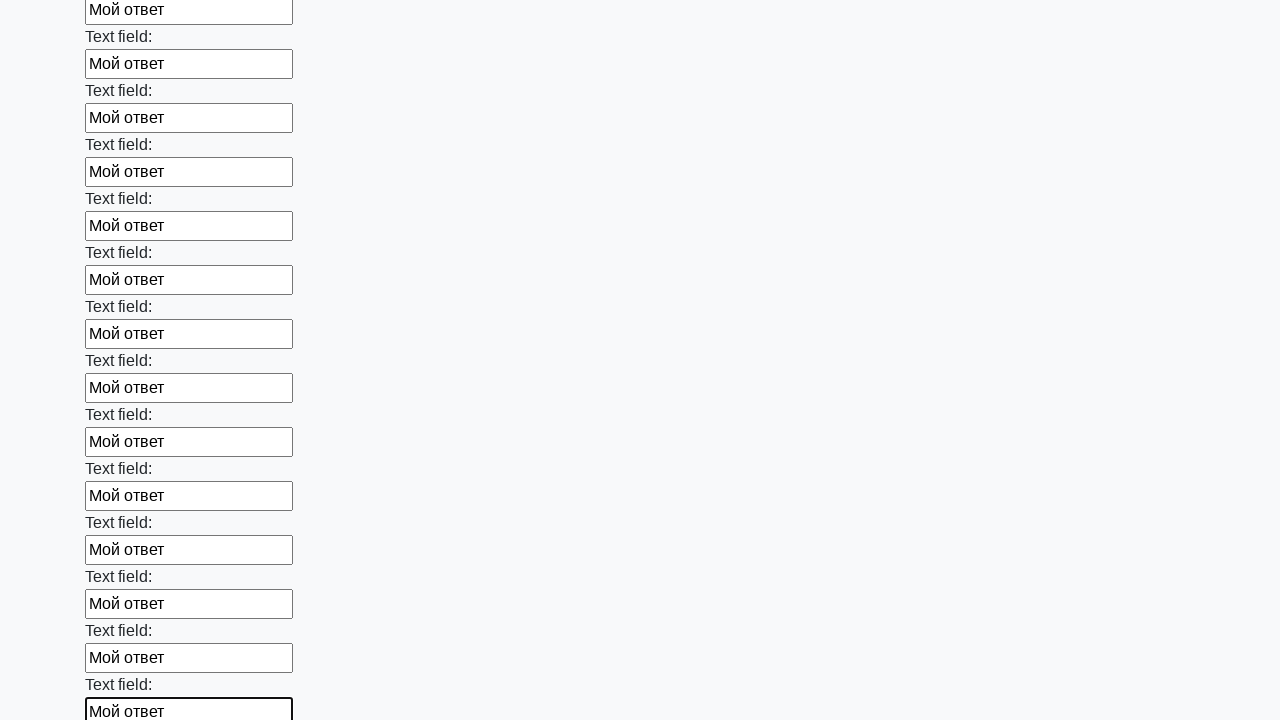

Filled text input field with 'Мой ответ' on input[type='text'] >> nth=42
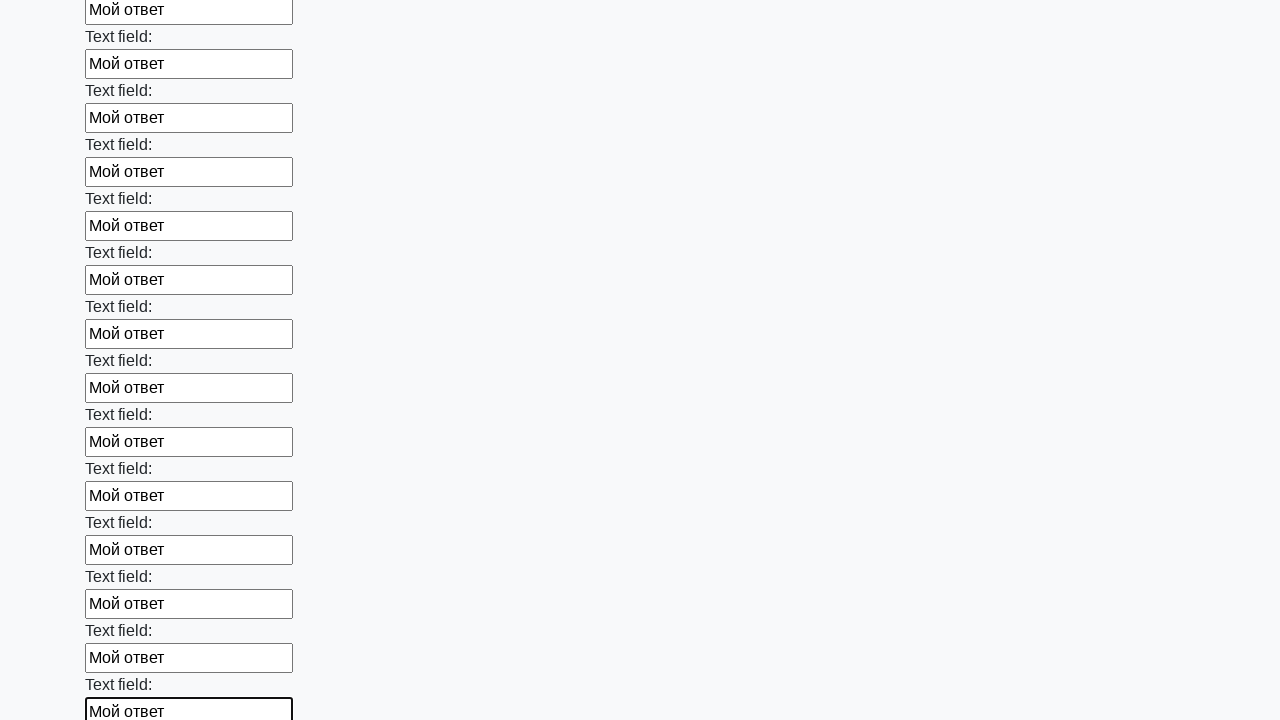

Filled text input field with 'Мой ответ' on input[type='text'] >> nth=43
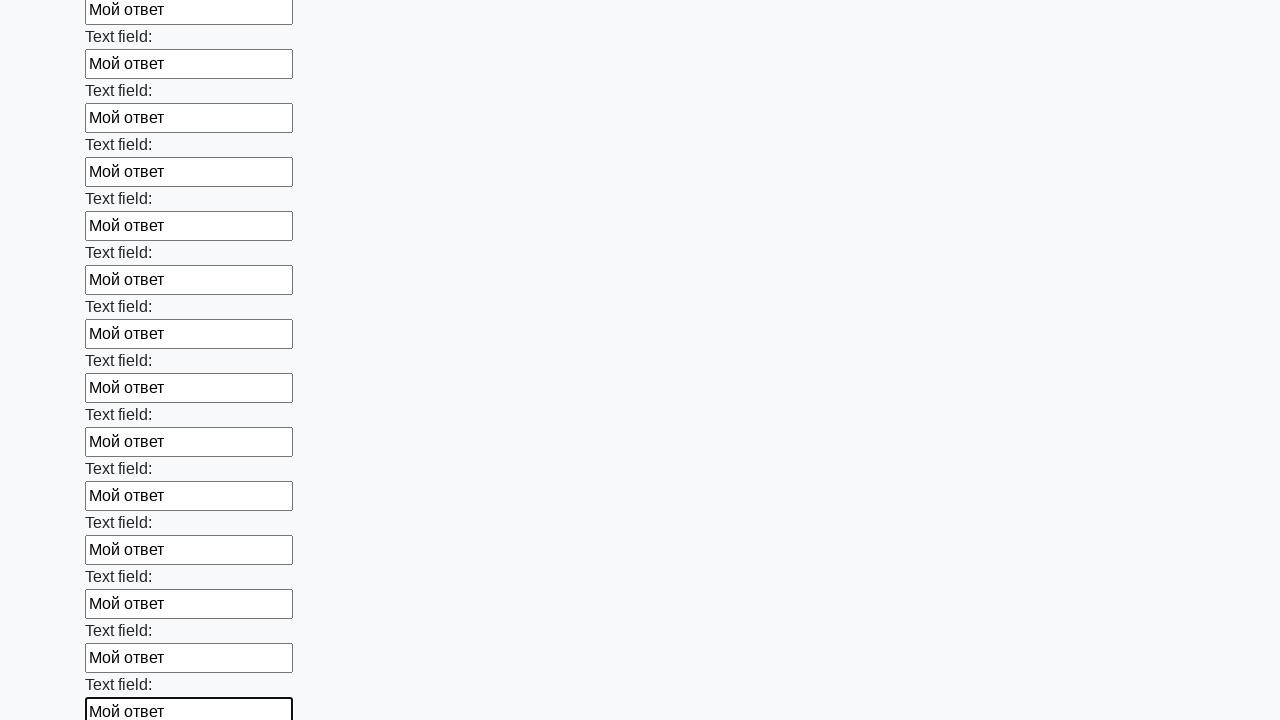

Filled text input field with 'Мой ответ' on input[type='text'] >> nth=44
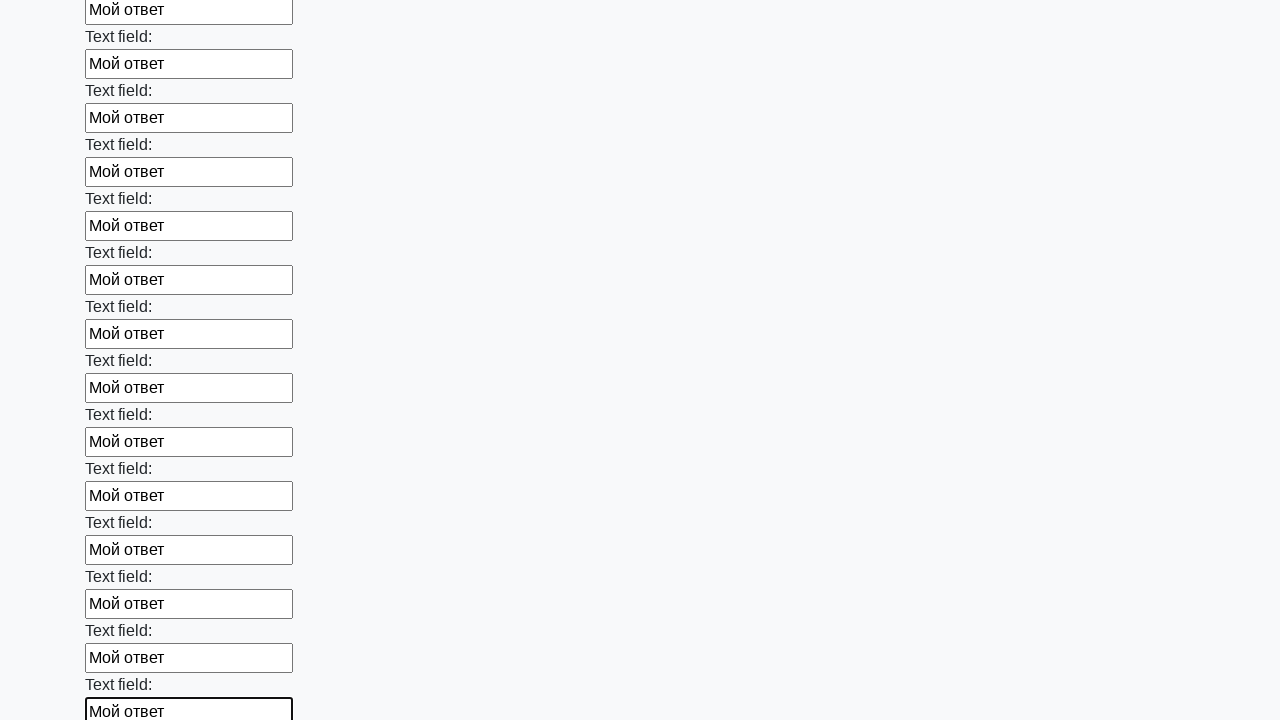

Filled text input field with 'Мой ответ' on input[type='text'] >> nth=45
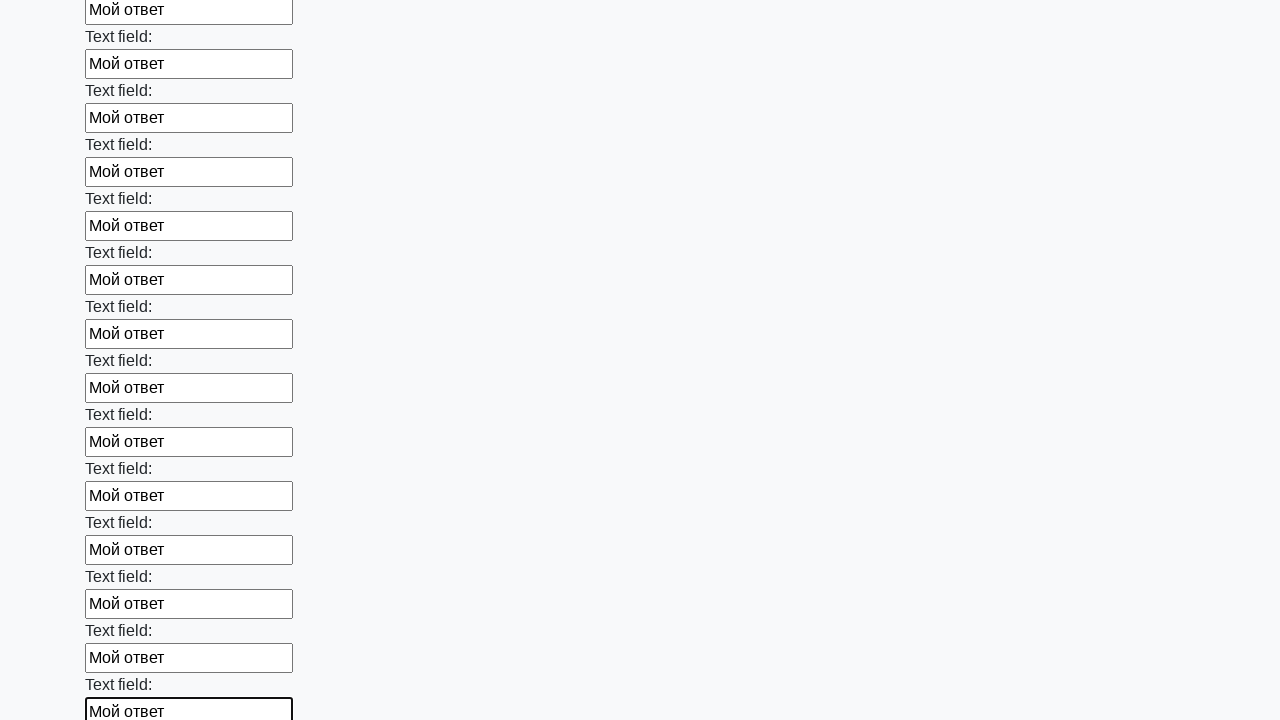

Filled text input field with 'Мой ответ' on input[type='text'] >> nth=46
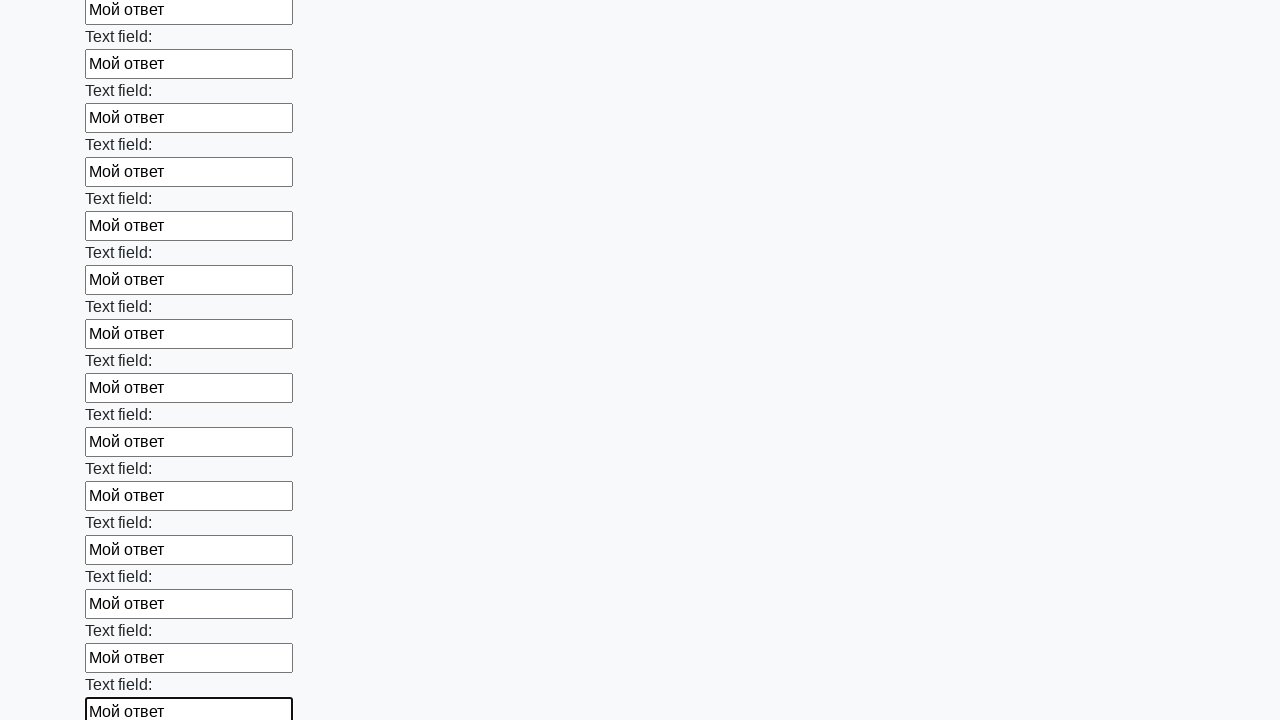

Filled text input field with 'Мой ответ' on input[type='text'] >> nth=47
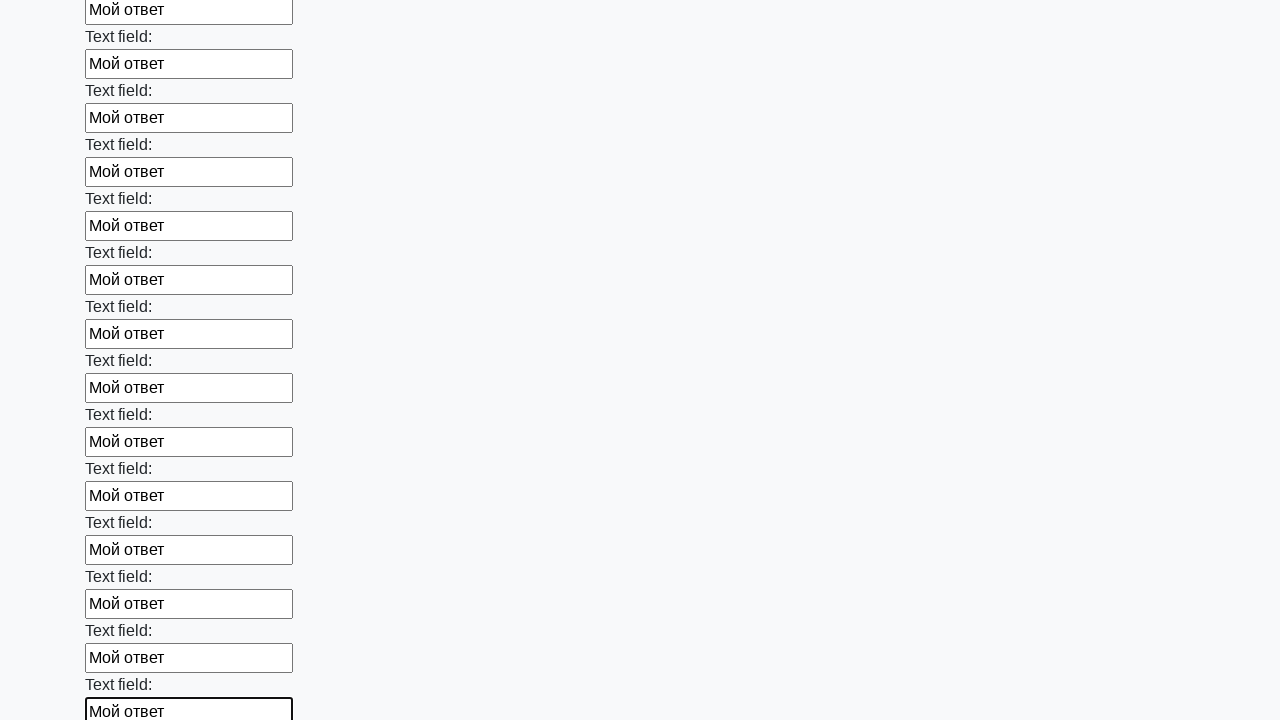

Filled text input field with 'Мой ответ' on input[type='text'] >> nth=48
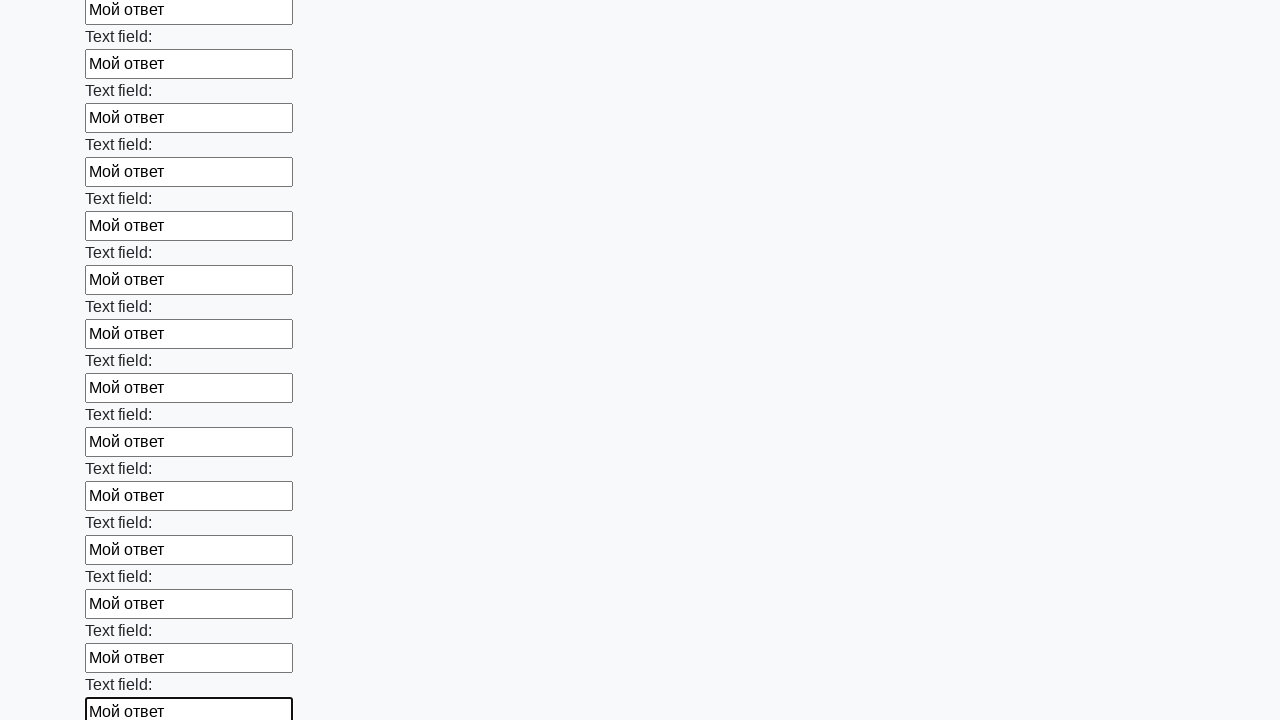

Filled text input field with 'Мой ответ' on input[type='text'] >> nth=49
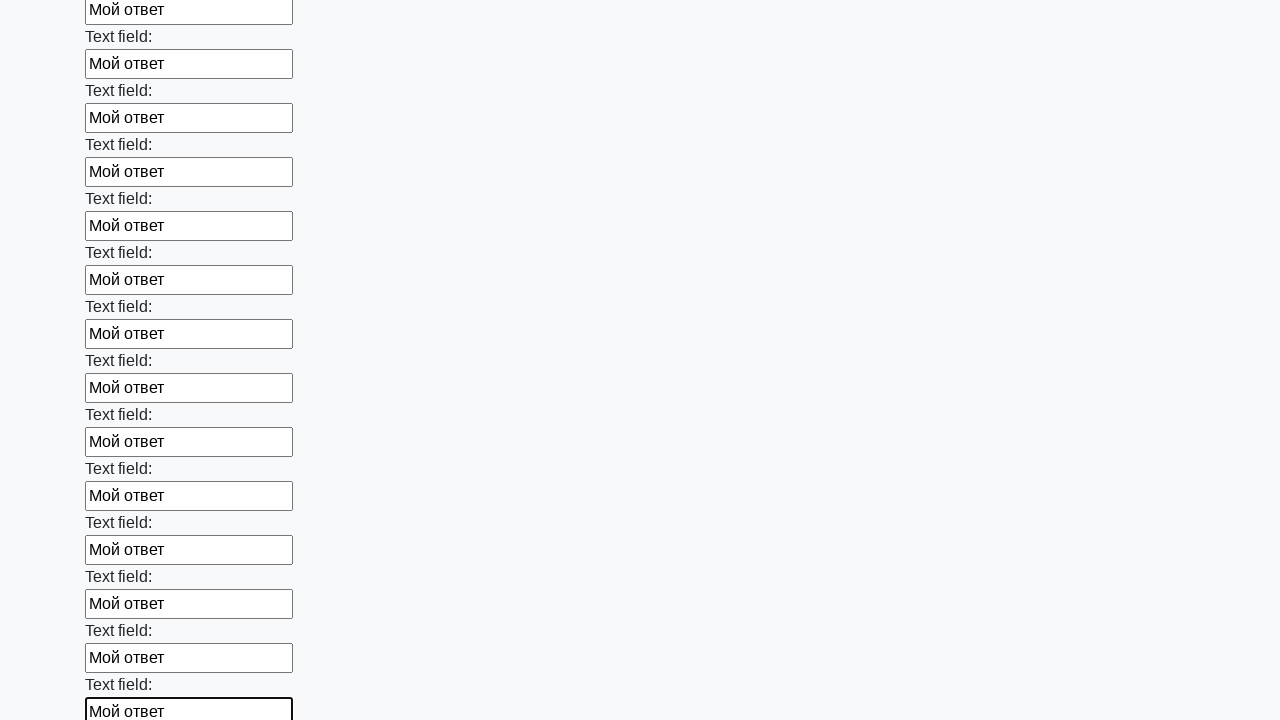

Filled text input field with 'Мой ответ' on input[type='text'] >> nth=50
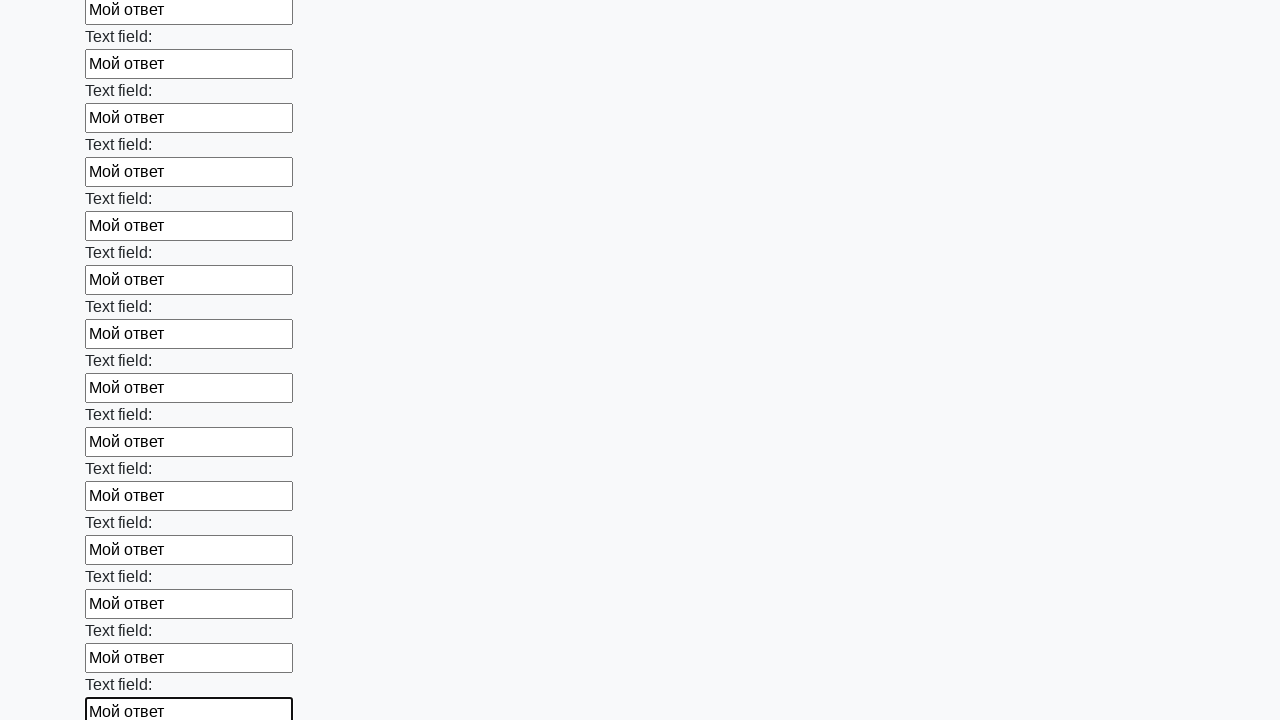

Filled text input field with 'Мой ответ' on input[type='text'] >> nth=51
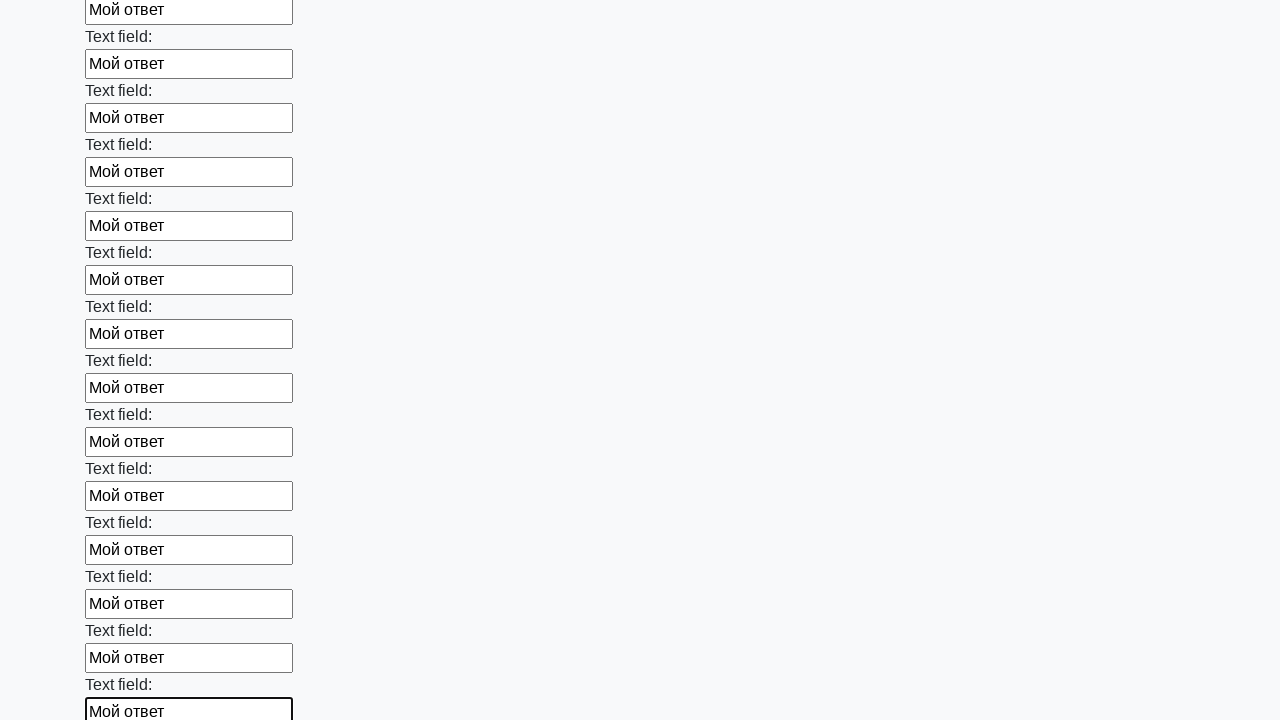

Filled text input field with 'Мой ответ' on input[type='text'] >> nth=52
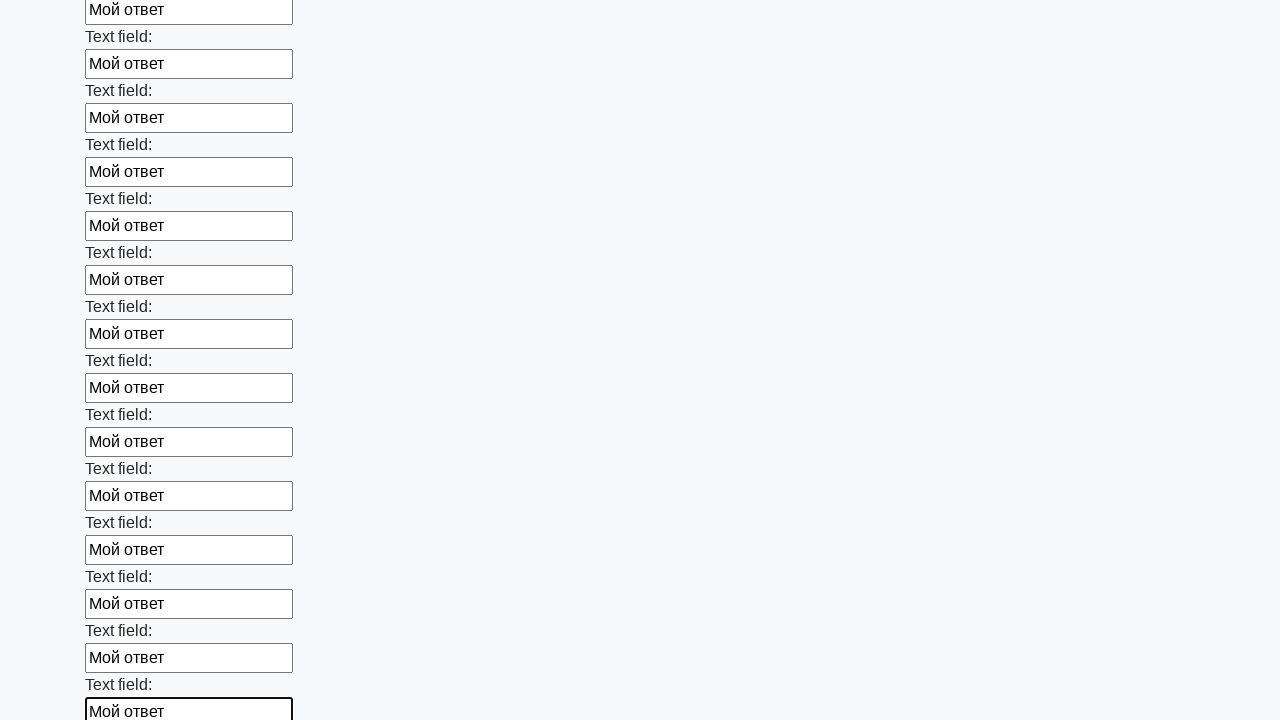

Filled text input field with 'Мой ответ' on input[type='text'] >> nth=53
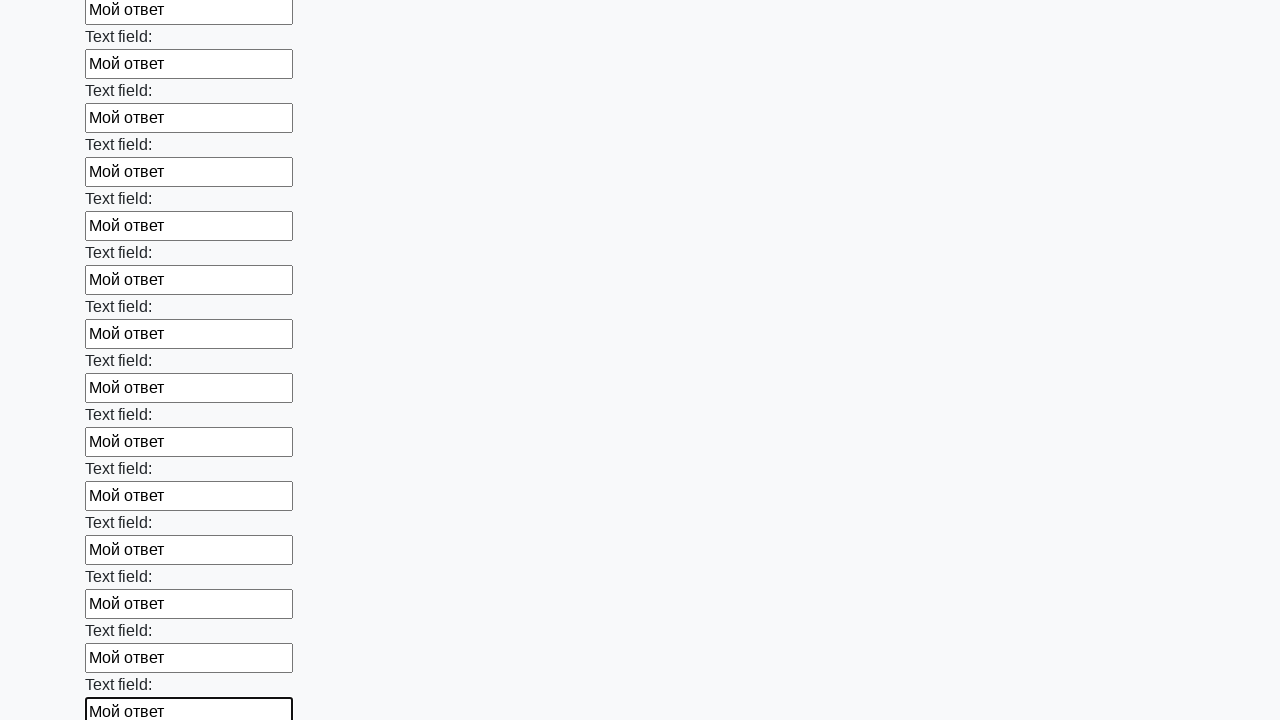

Filled text input field with 'Мой ответ' on input[type='text'] >> nth=54
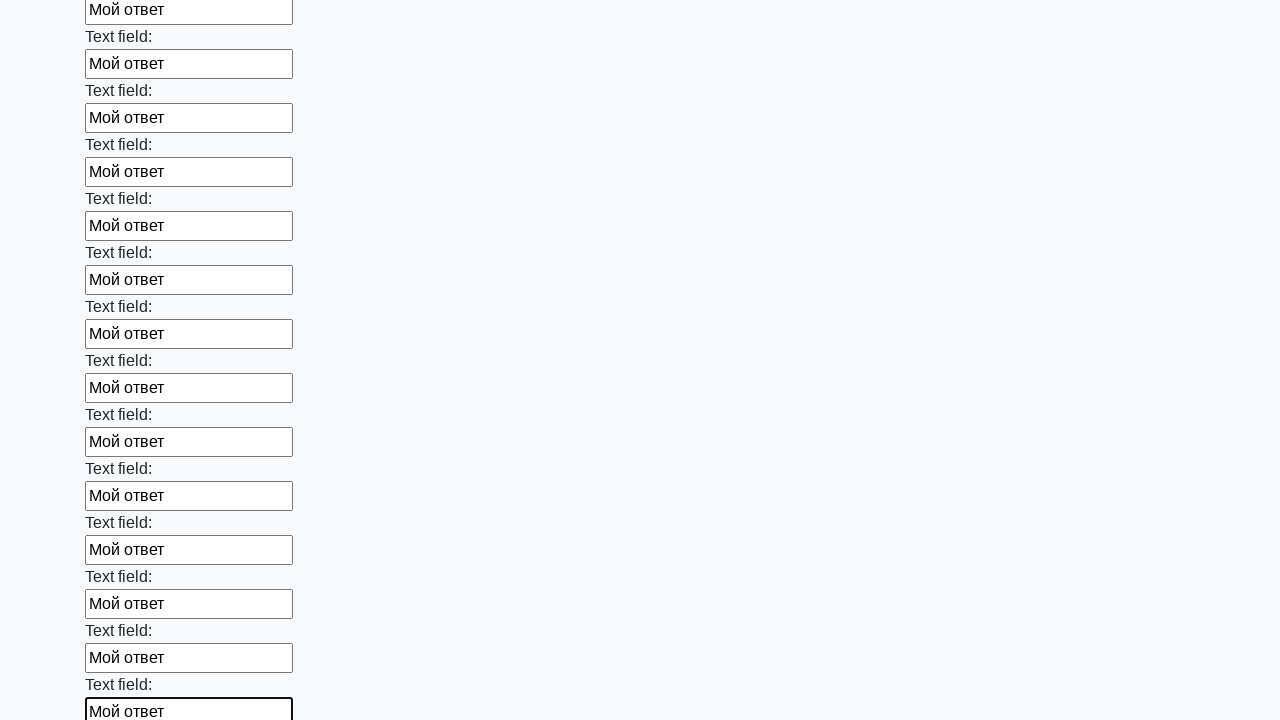

Filled text input field with 'Мой ответ' on input[type='text'] >> nth=55
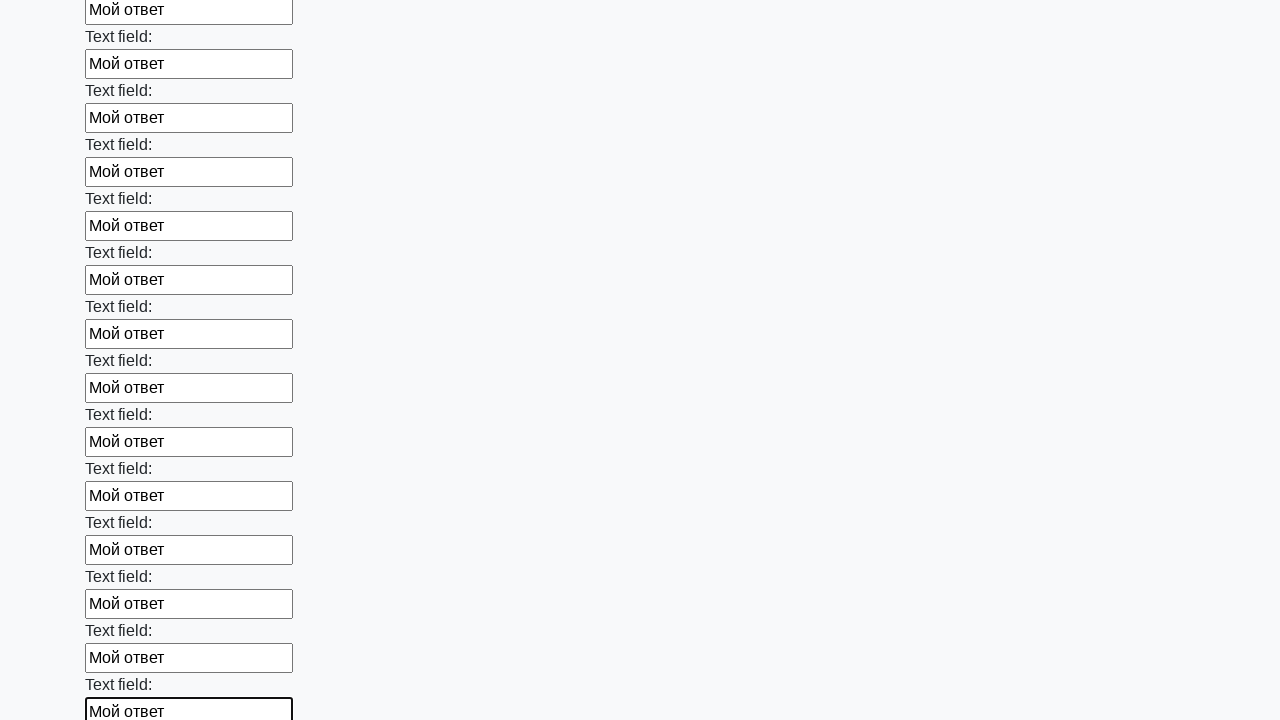

Filled text input field with 'Мой ответ' on input[type='text'] >> nth=56
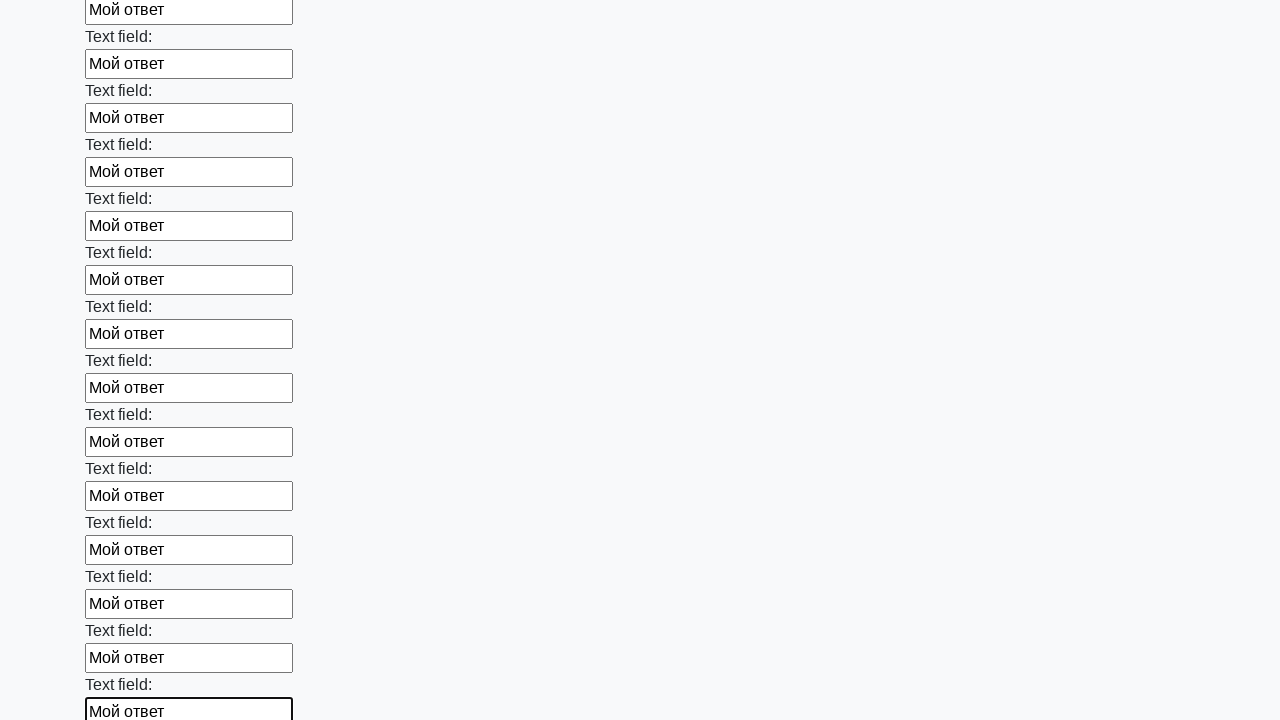

Filled text input field with 'Мой ответ' on input[type='text'] >> nth=57
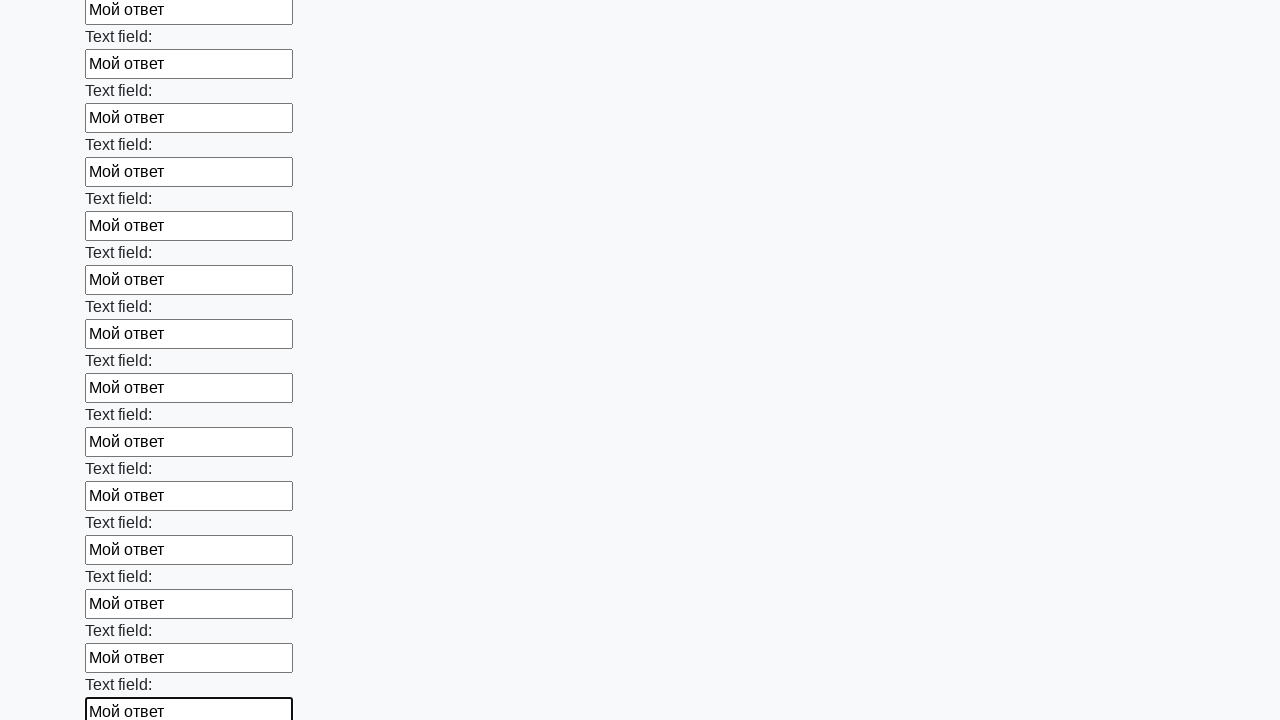

Filled text input field with 'Мой ответ' on input[type='text'] >> nth=58
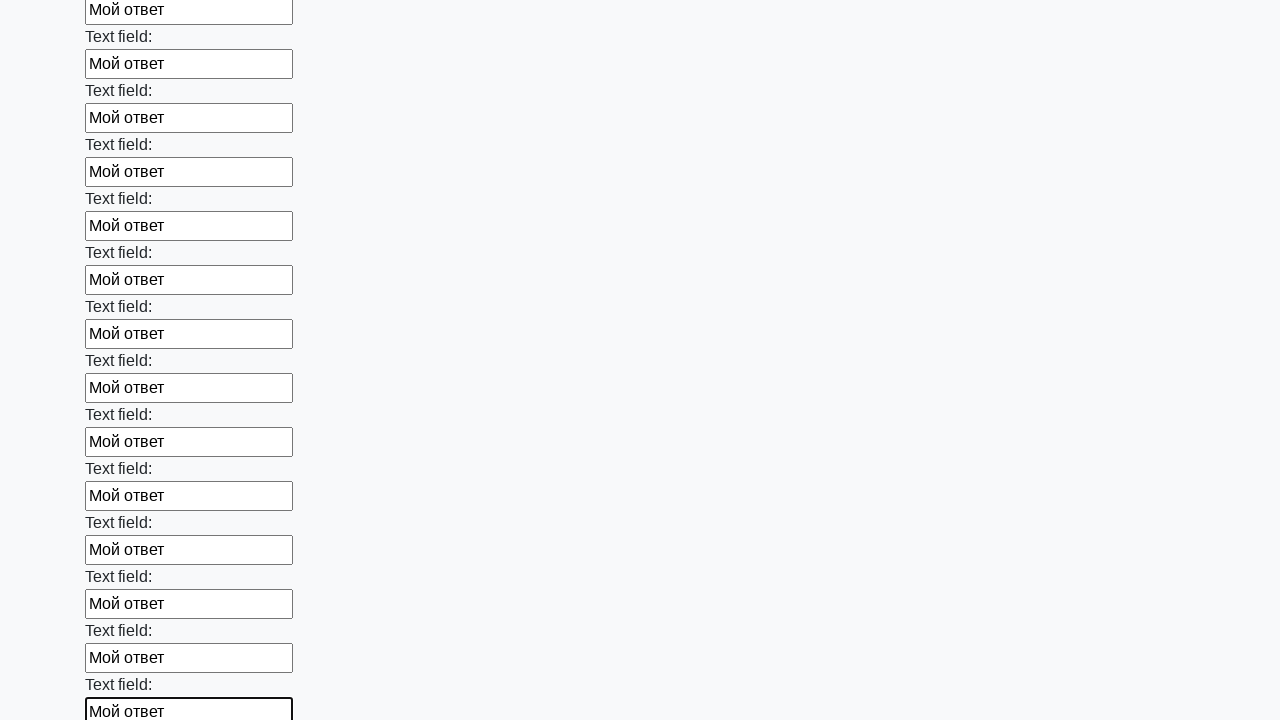

Filled text input field with 'Мой ответ' on input[type='text'] >> nth=59
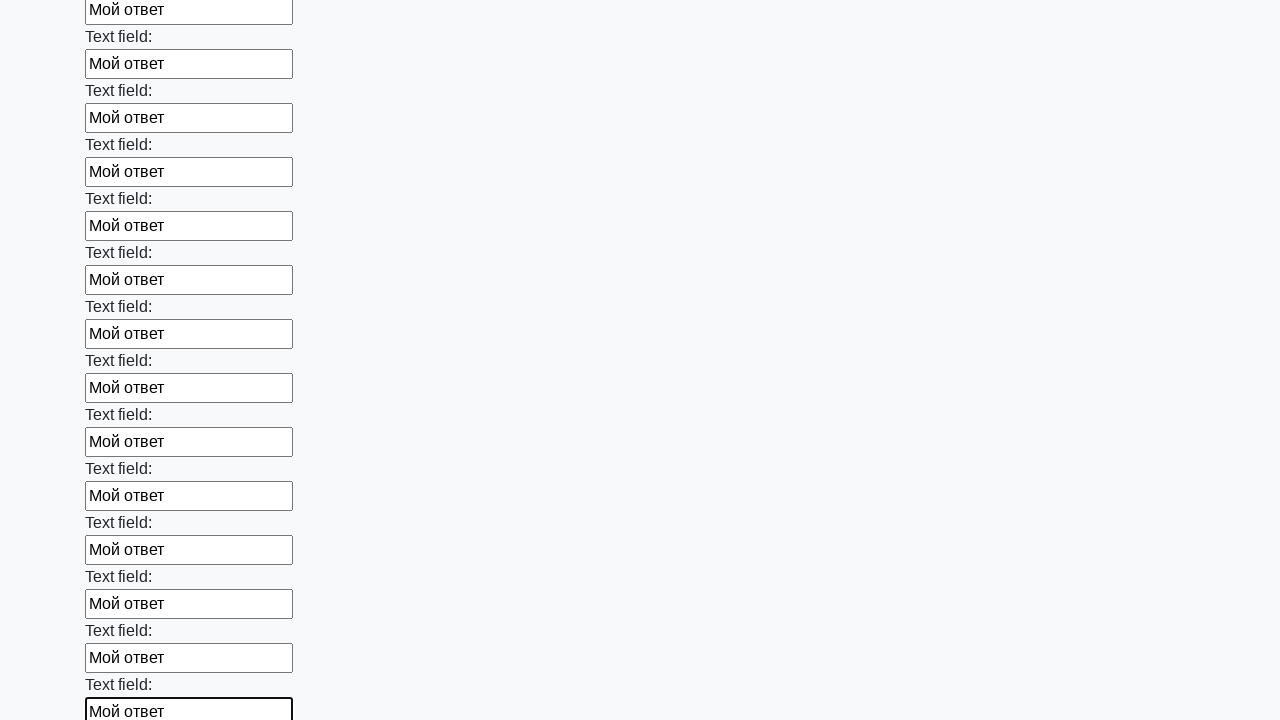

Filled text input field with 'Мой ответ' on input[type='text'] >> nth=60
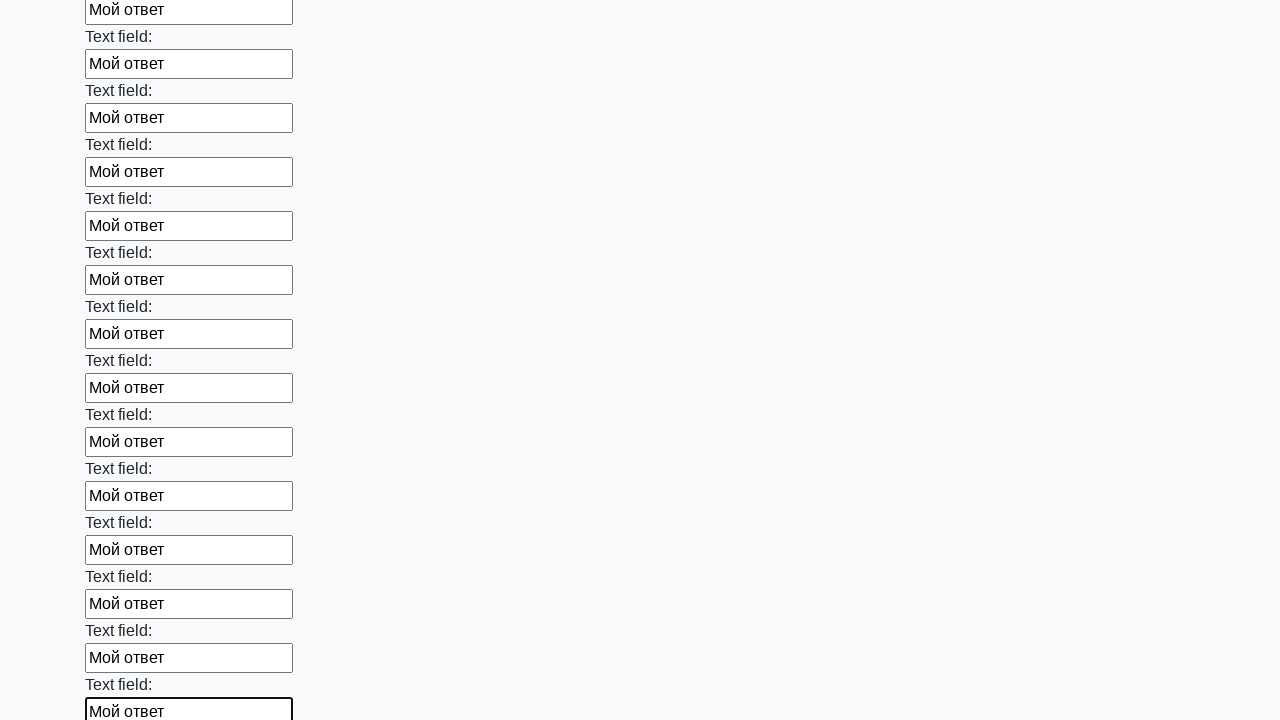

Filled text input field with 'Мой ответ' on input[type='text'] >> nth=61
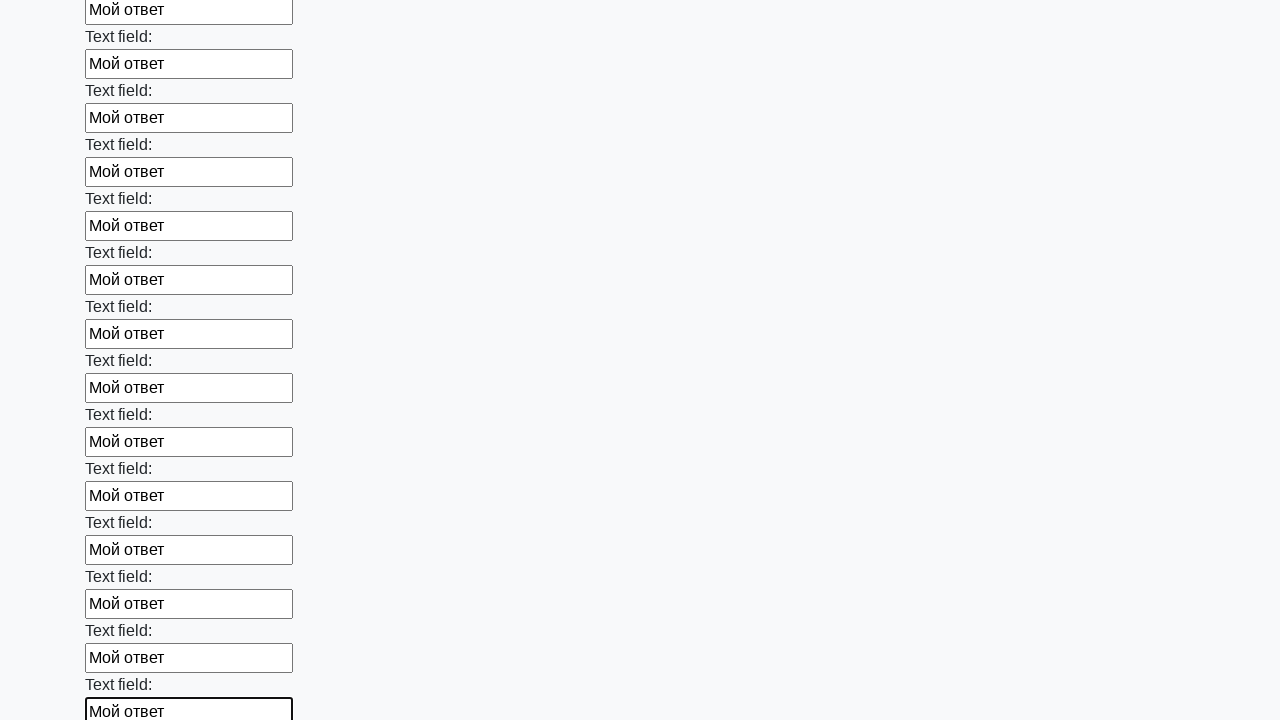

Filled text input field with 'Мой ответ' on input[type='text'] >> nth=62
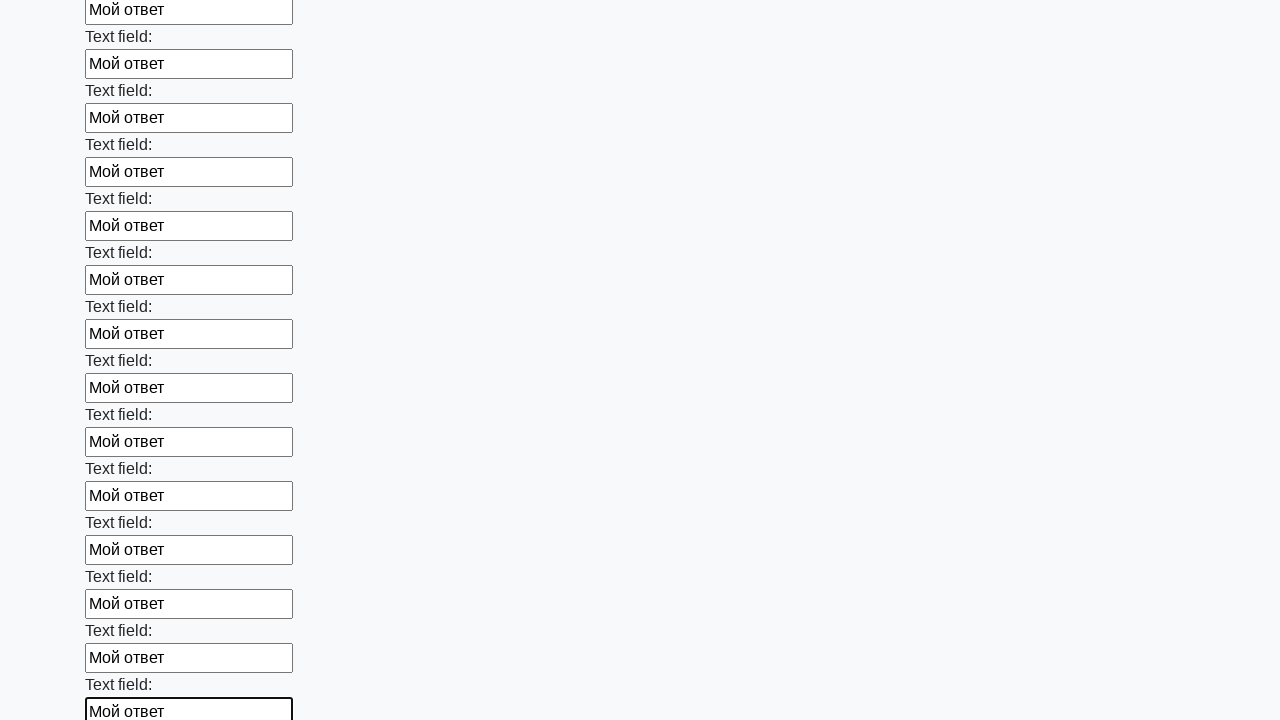

Filled text input field with 'Мой ответ' on input[type='text'] >> nth=63
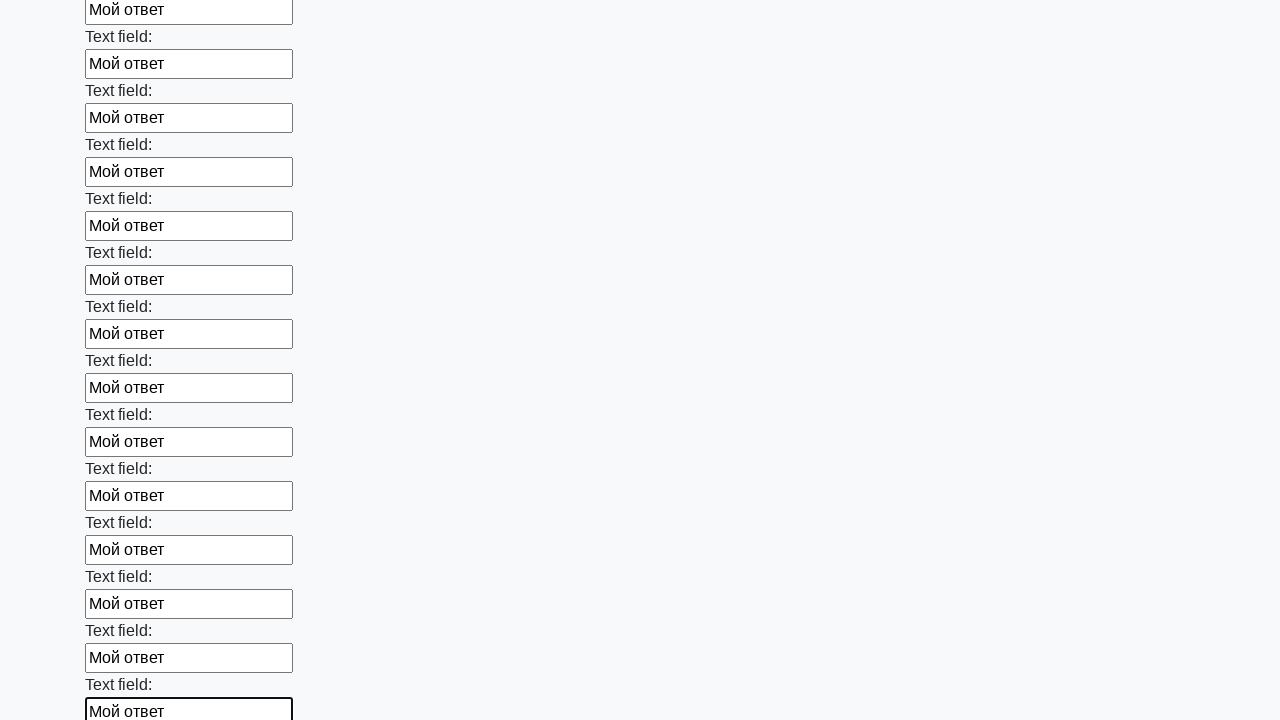

Filled text input field with 'Мой ответ' on input[type='text'] >> nth=64
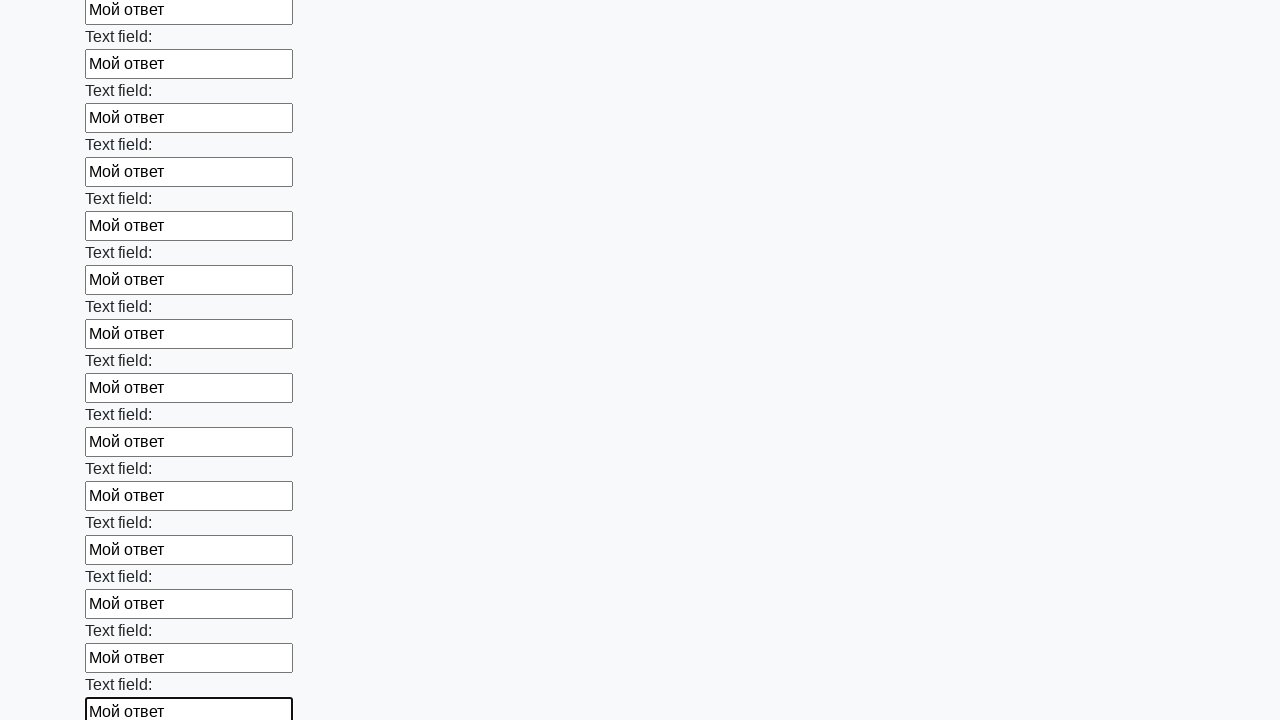

Filled text input field with 'Мой ответ' on input[type='text'] >> nth=65
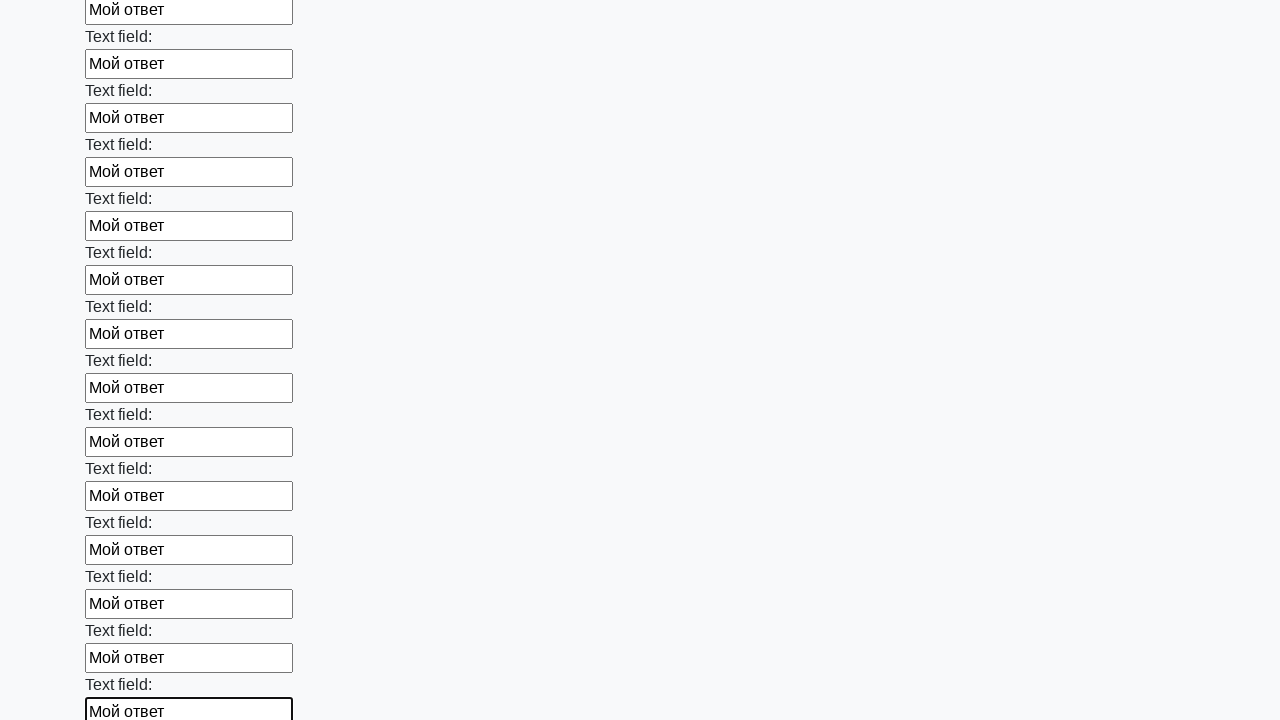

Filled text input field with 'Мой ответ' on input[type='text'] >> nth=66
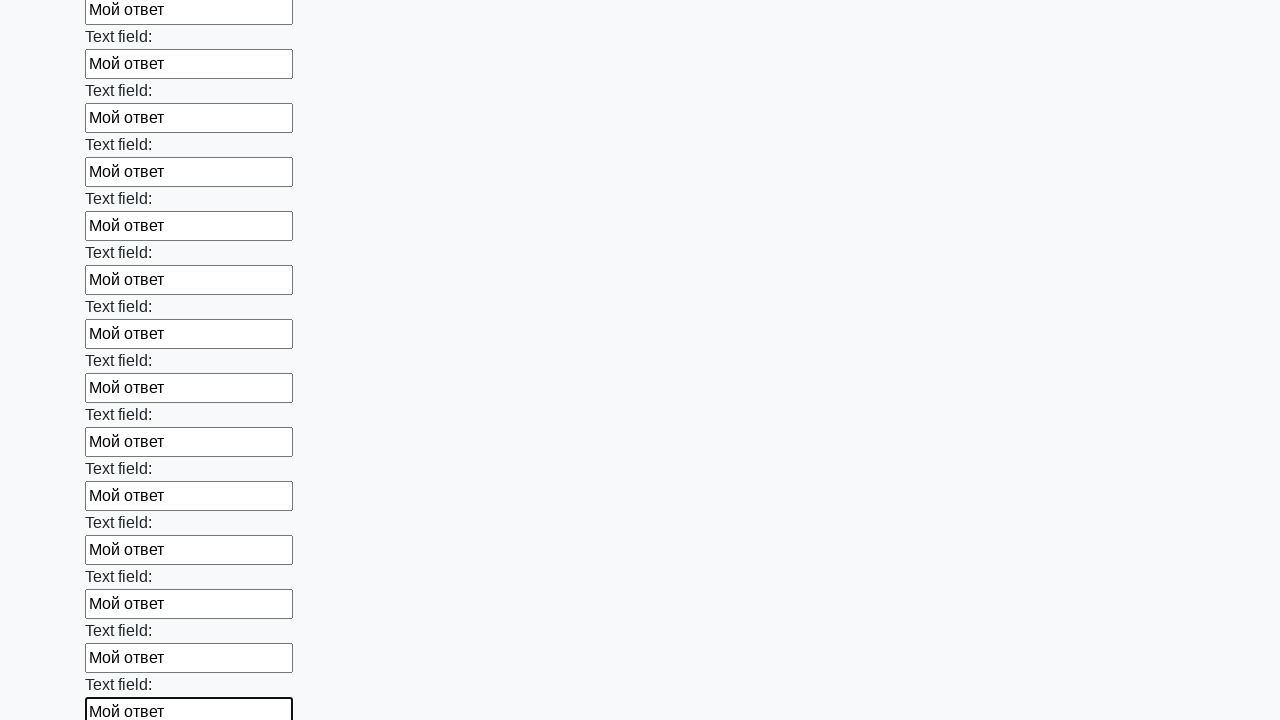

Filled text input field with 'Мой ответ' on input[type='text'] >> nth=67
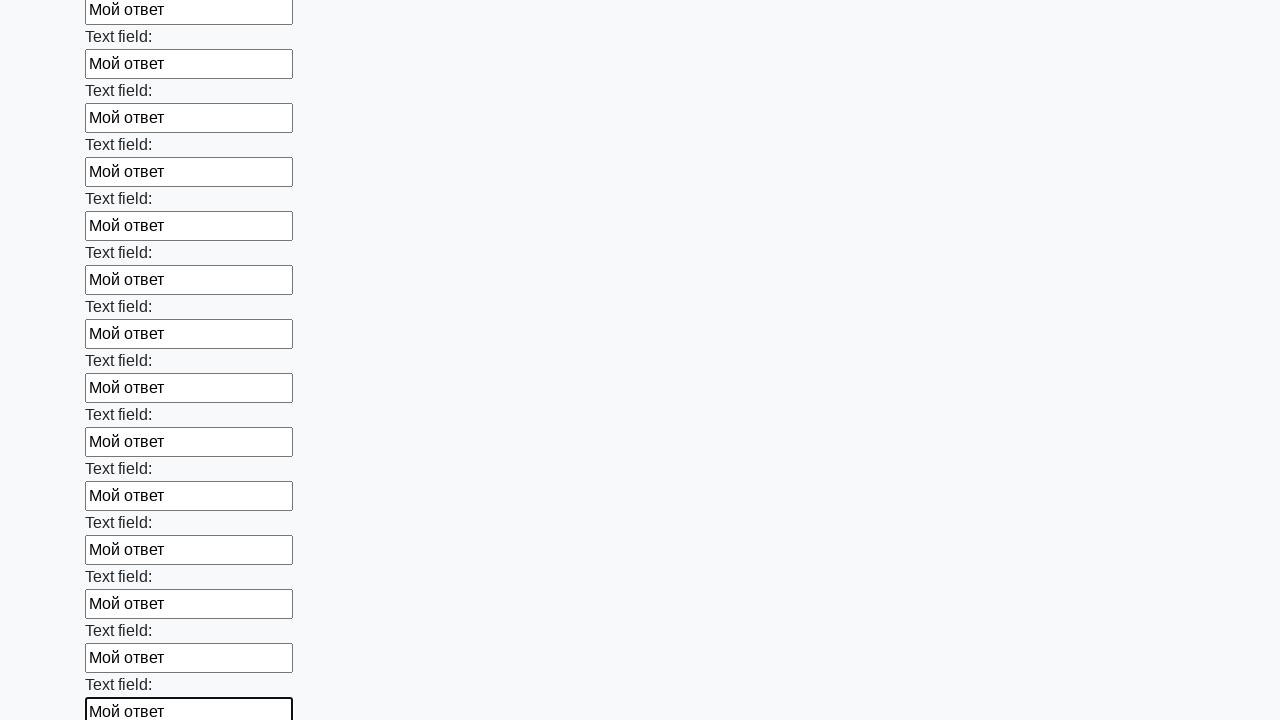

Filled text input field with 'Мой ответ' on input[type='text'] >> nth=68
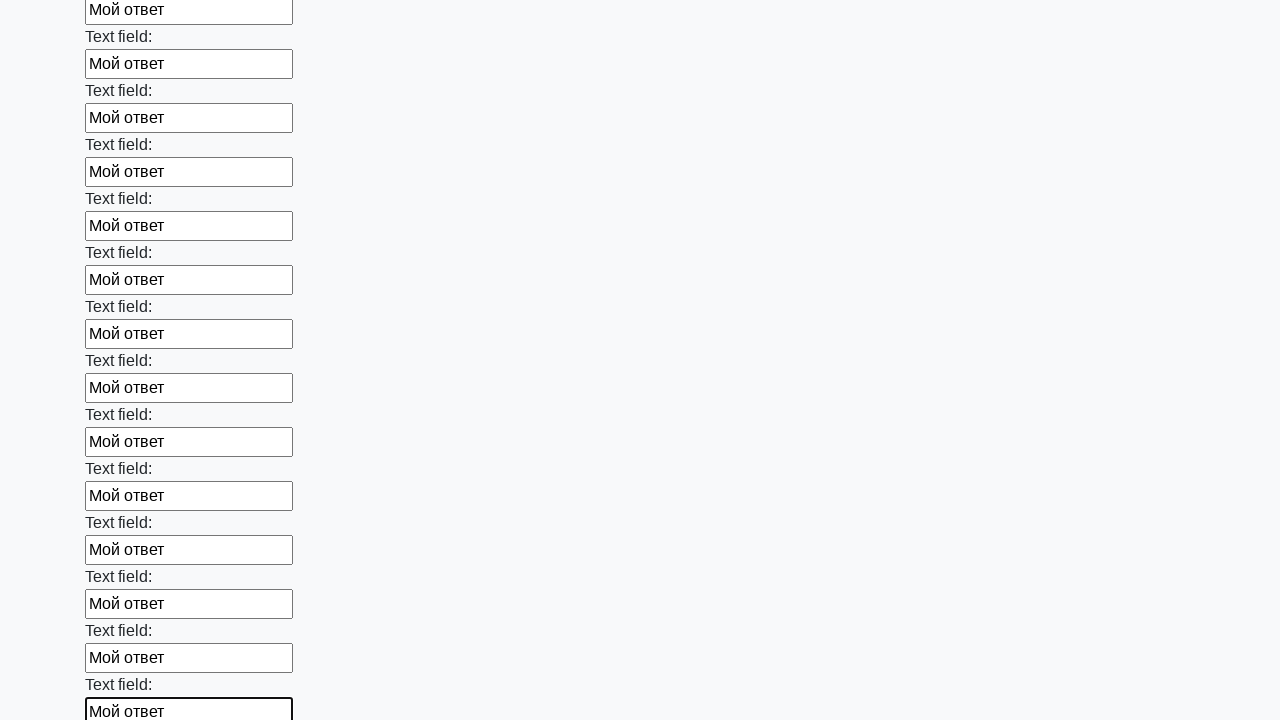

Filled text input field with 'Мой ответ' on input[type='text'] >> nth=69
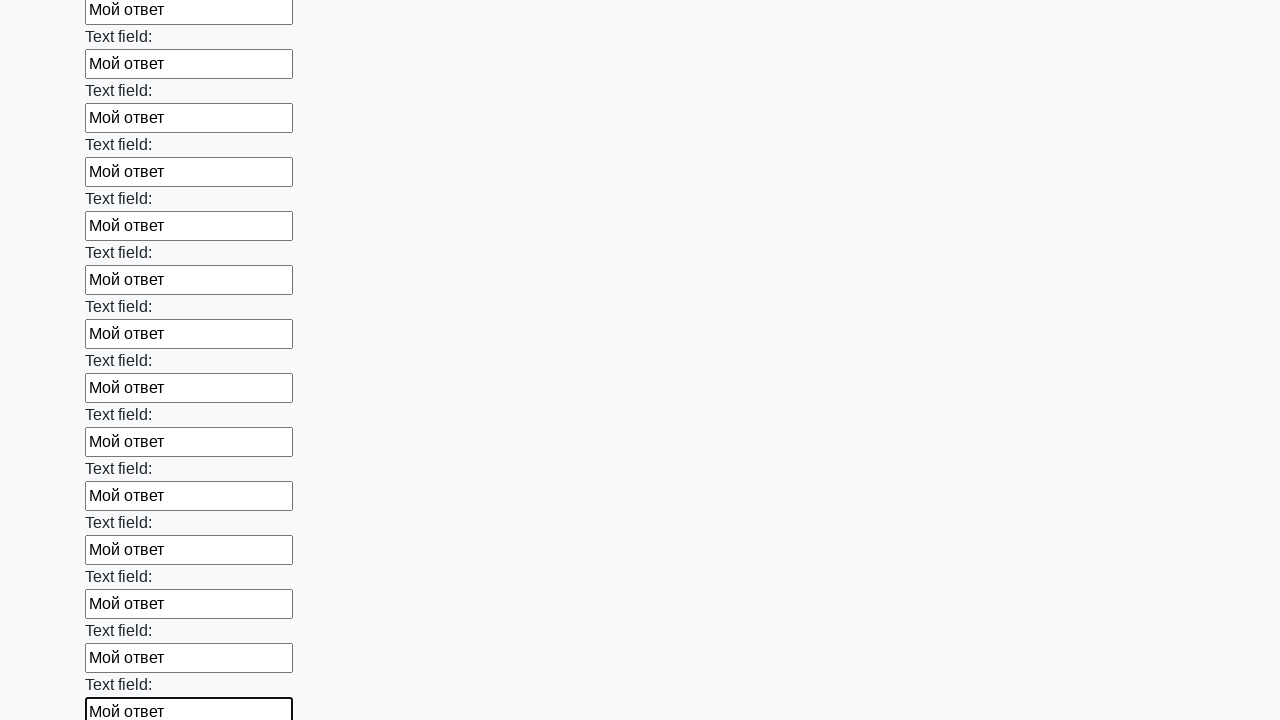

Filled text input field with 'Мой ответ' on input[type='text'] >> nth=70
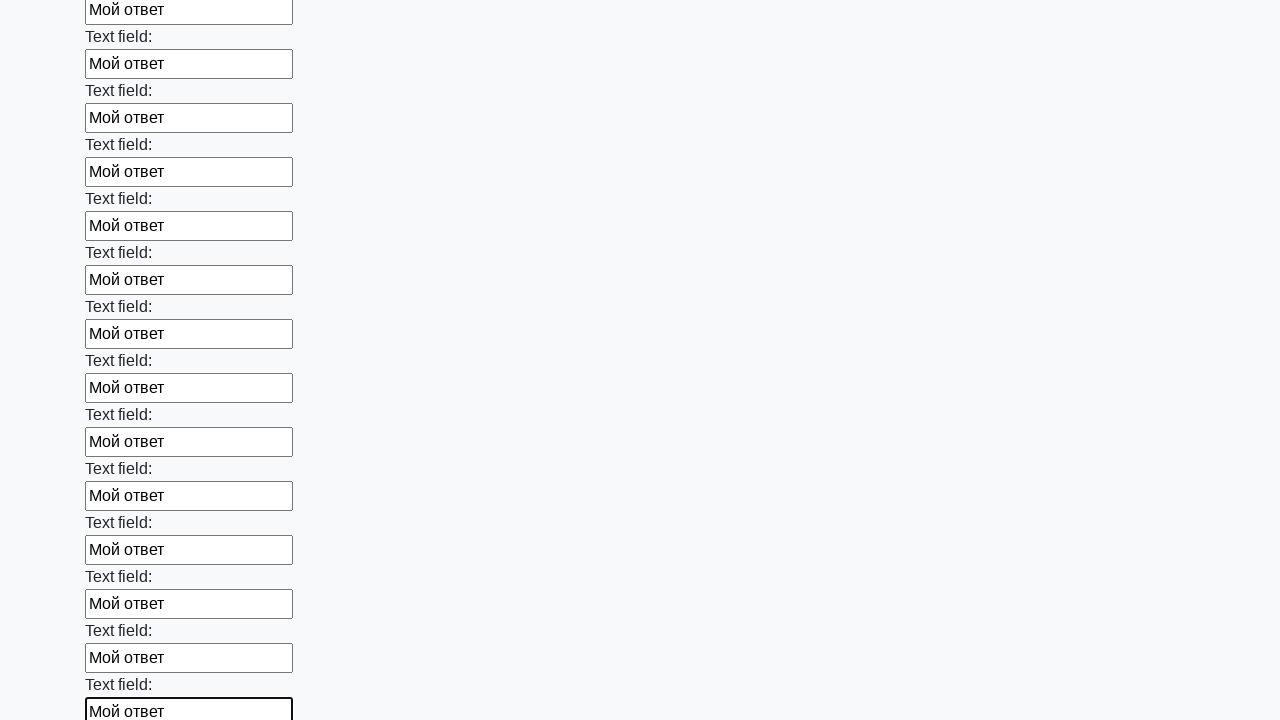

Filled text input field with 'Мой ответ' on input[type='text'] >> nth=71
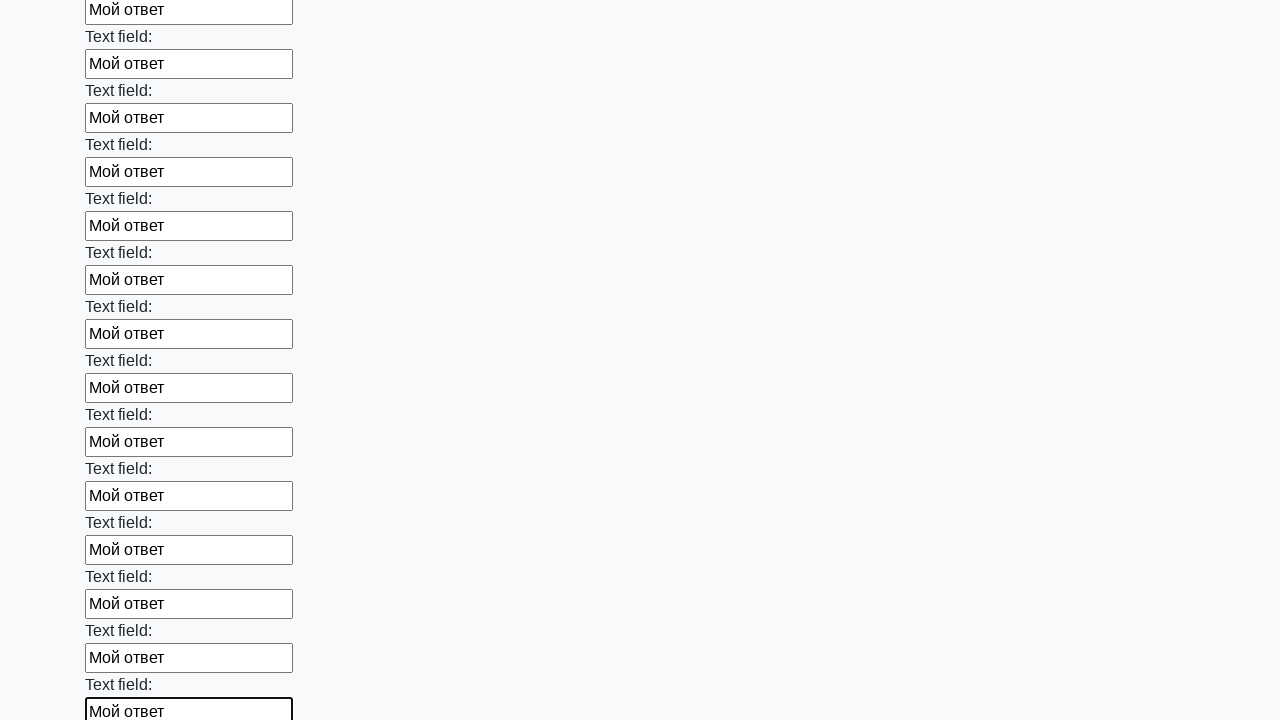

Filled text input field with 'Мой ответ' on input[type='text'] >> nth=72
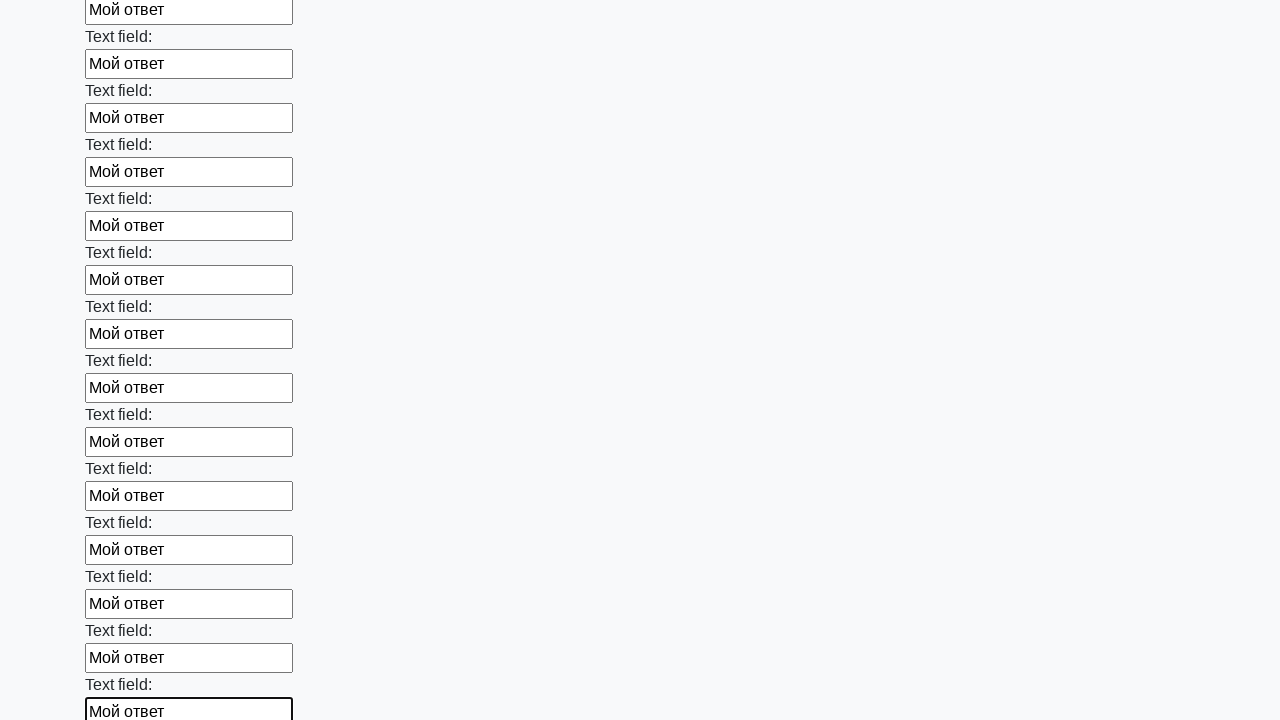

Filled text input field with 'Мой ответ' on input[type='text'] >> nth=73
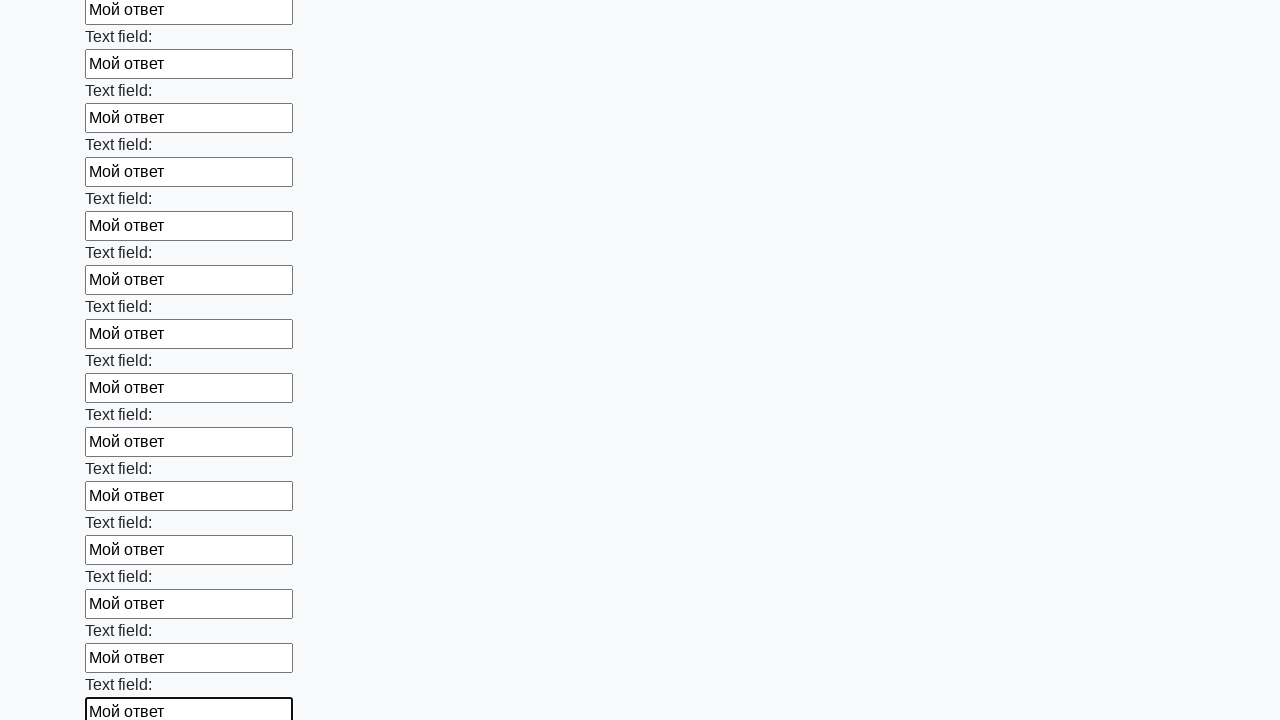

Filled text input field with 'Мой ответ' on input[type='text'] >> nth=74
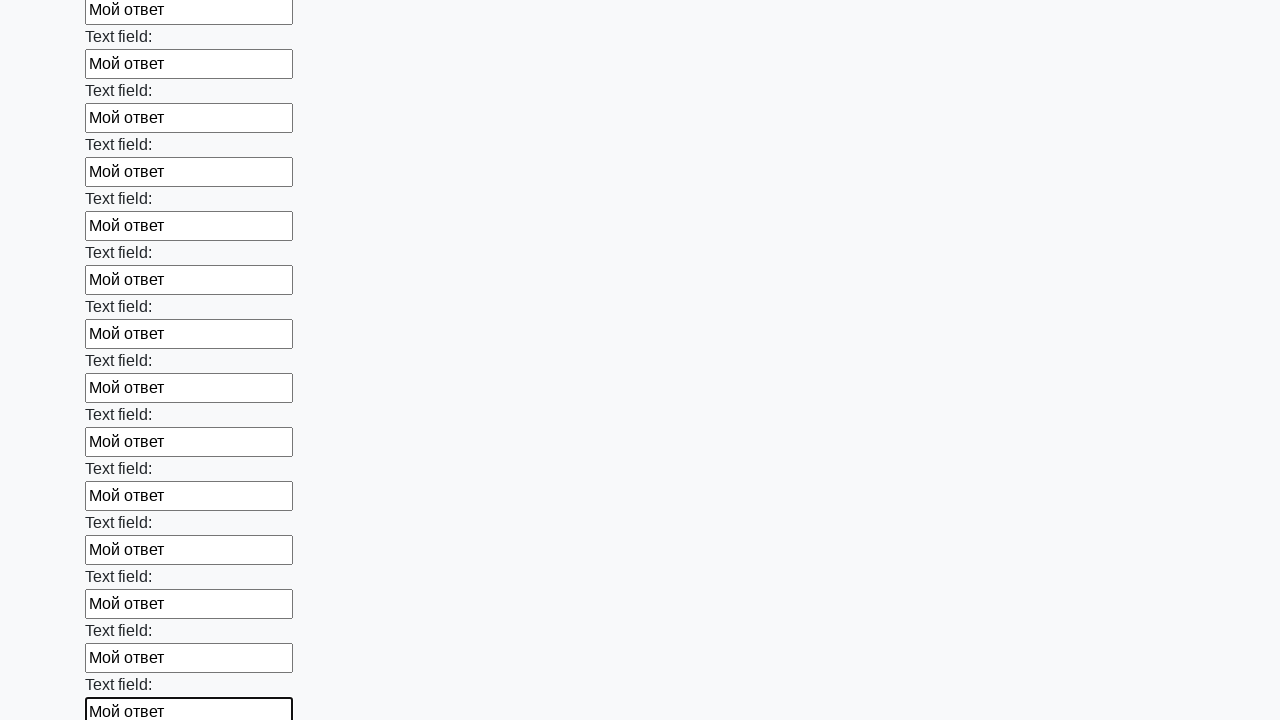

Filled text input field with 'Мой ответ' on input[type='text'] >> nth=75
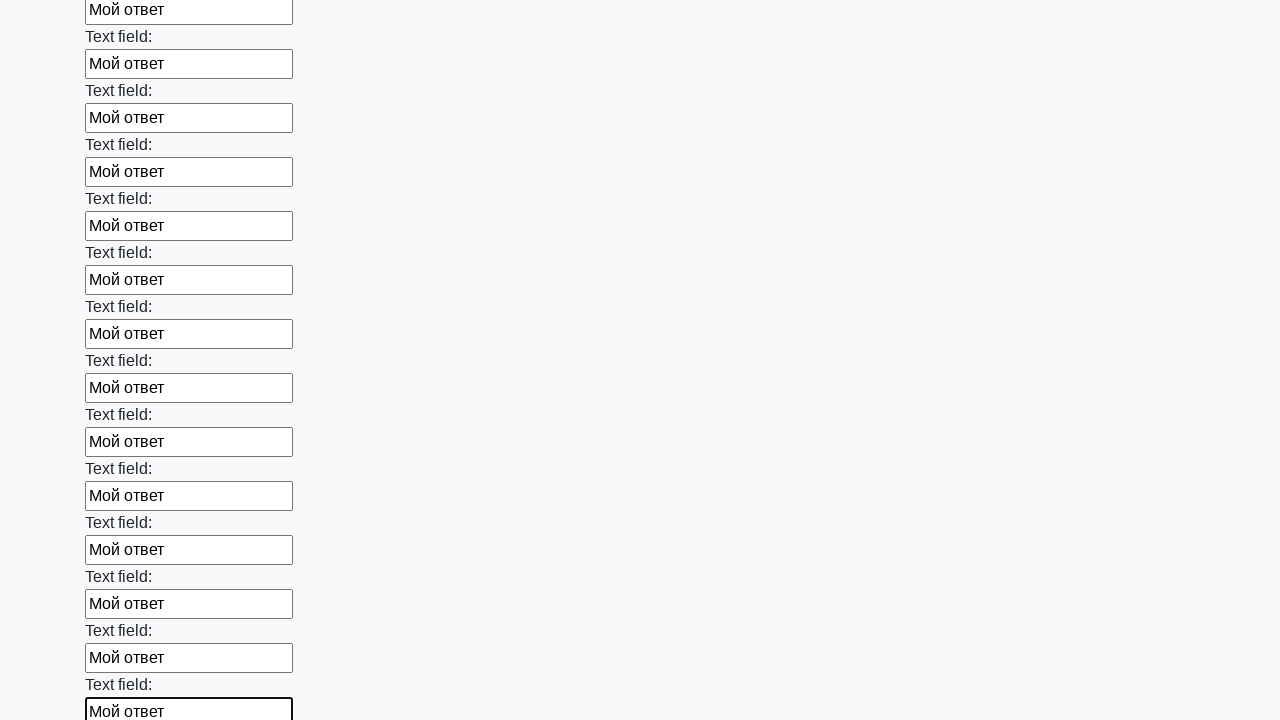

Filled text input field with 'Мой ответ' on input[type='text'] >> nth=76
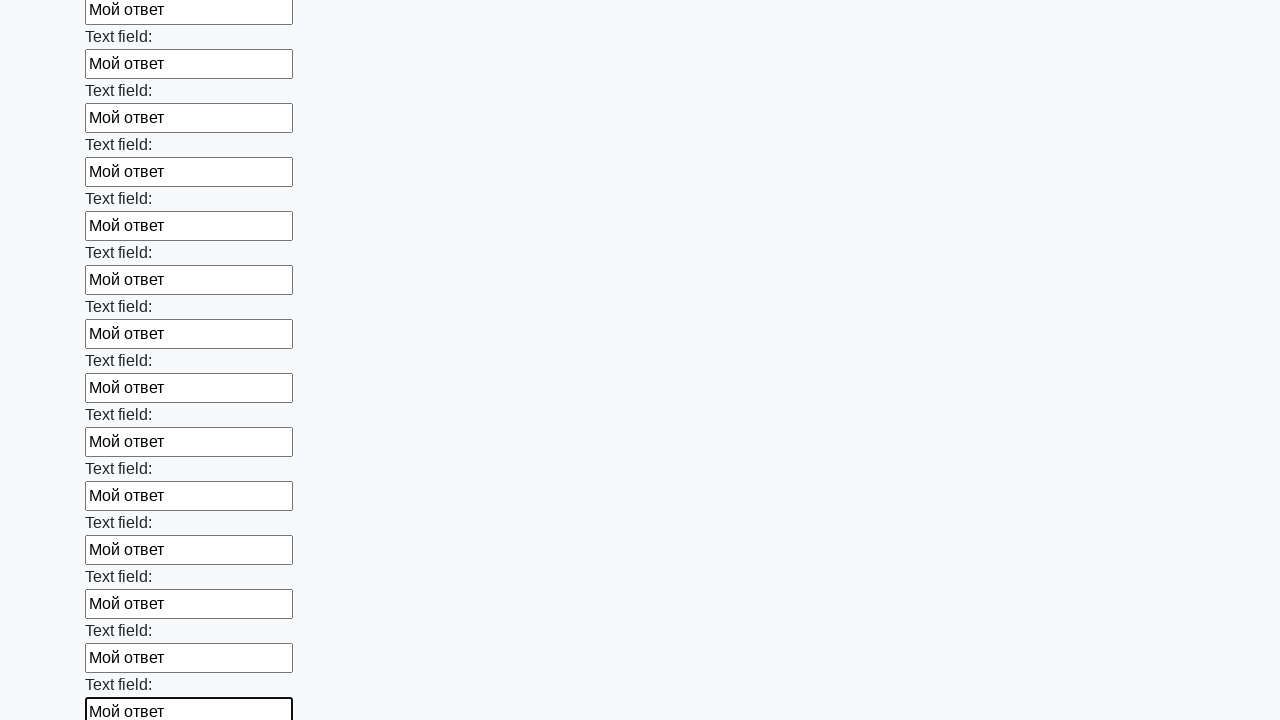

Filled text input field with 'Мой ответ' on input[type='text'] >> nth=77
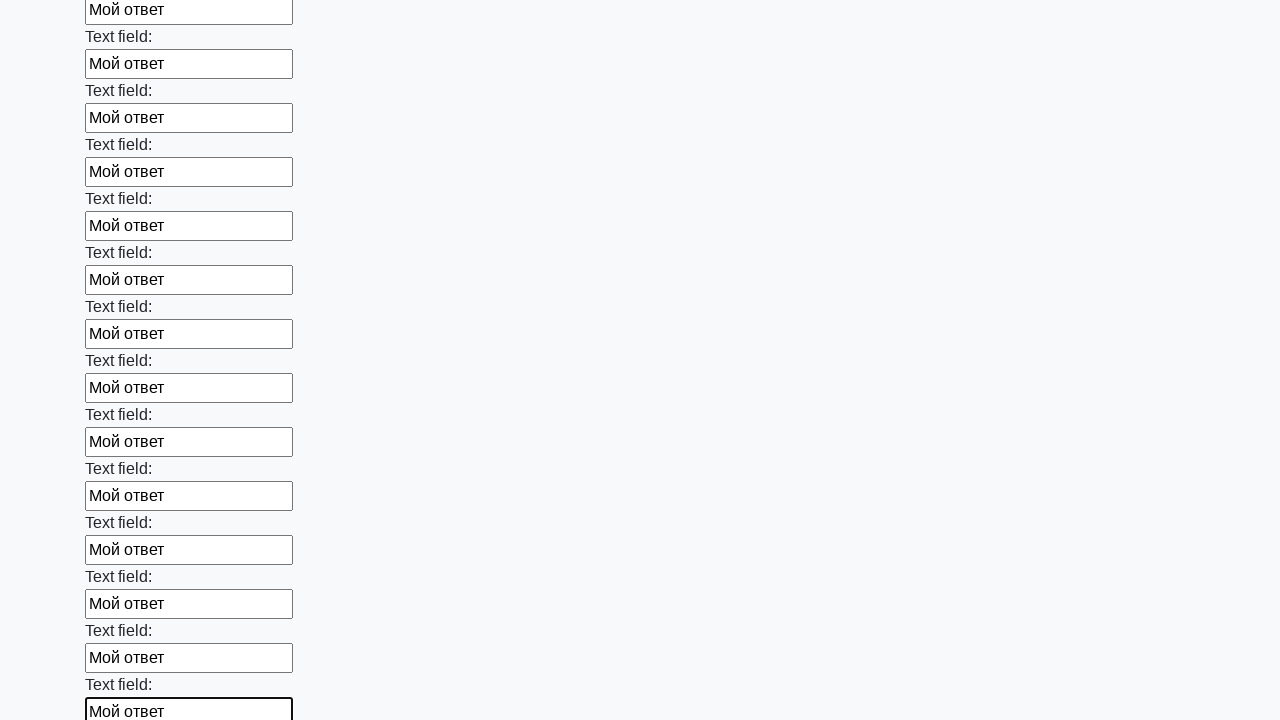

Filled text input field with 'Мой ответ' on input[type='text'] >> nth=78
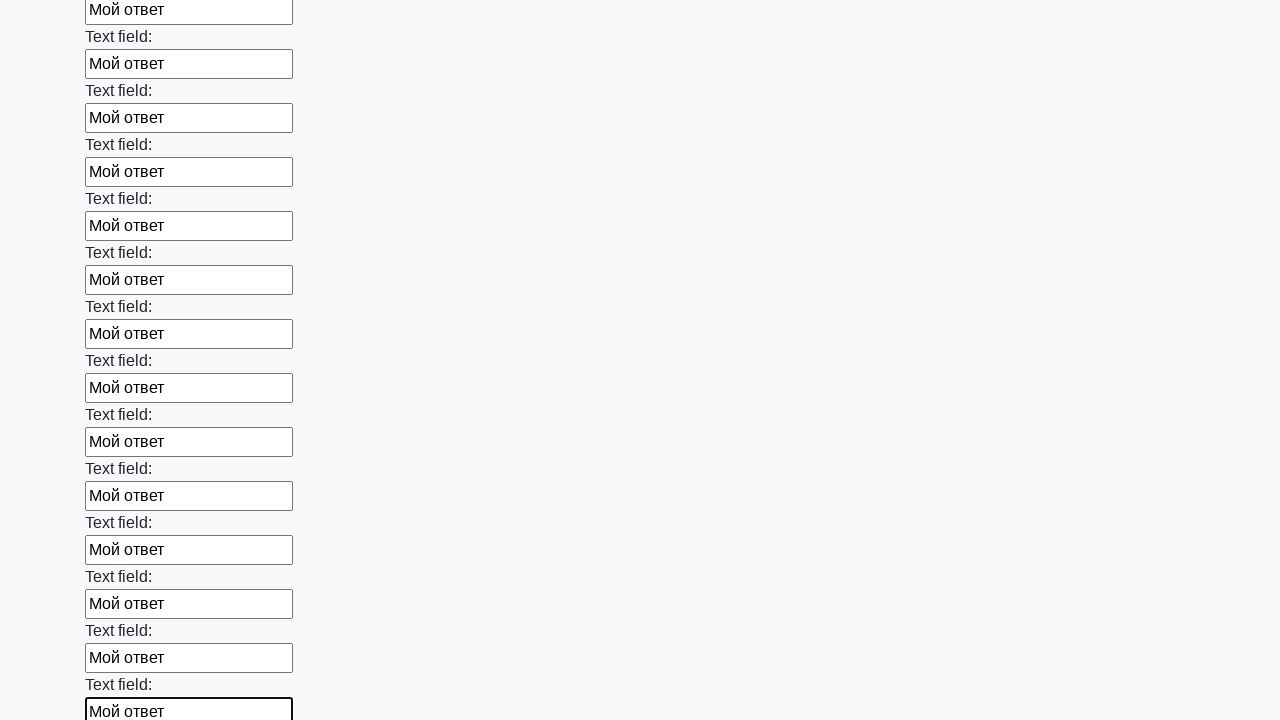

Filled text input field with 'Мой ответ' on input[type='text'] >> nth=79
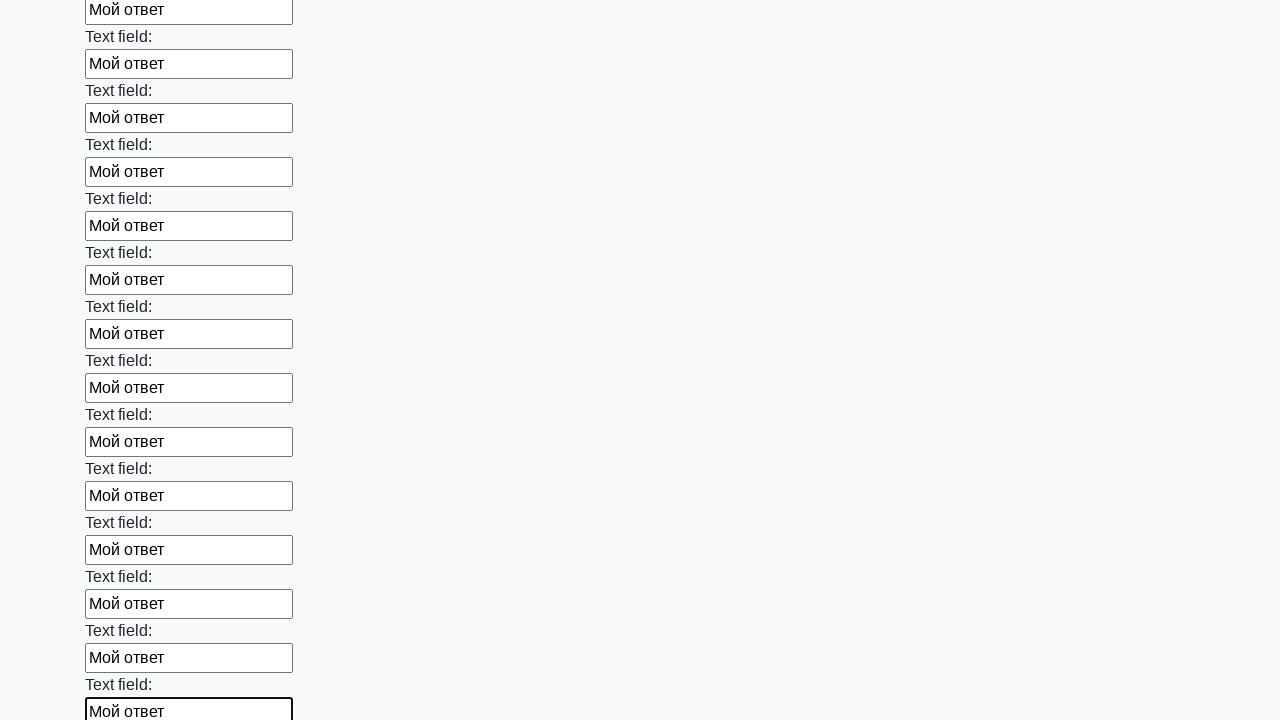

Filled text input field with 'Мой ответ' on input[type='text'] >> nth=80
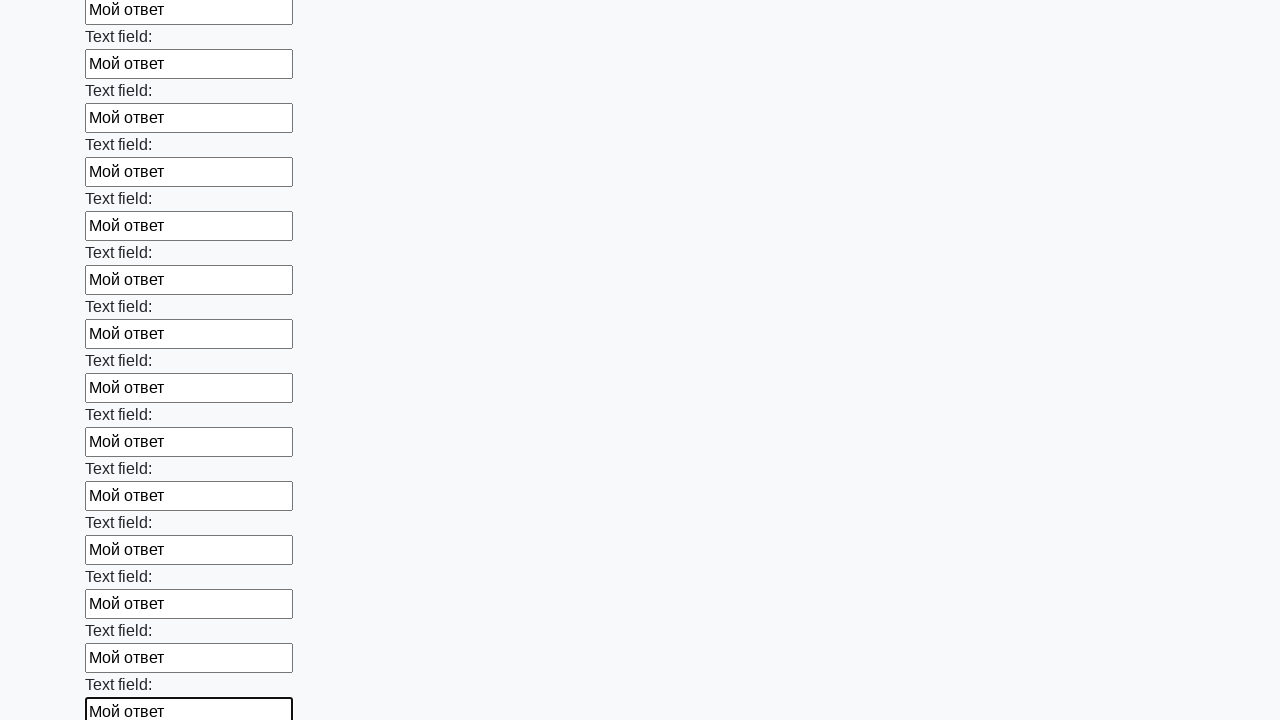

Filled text input field with 'Мой ответ' on input[type='text'] >> nth=81
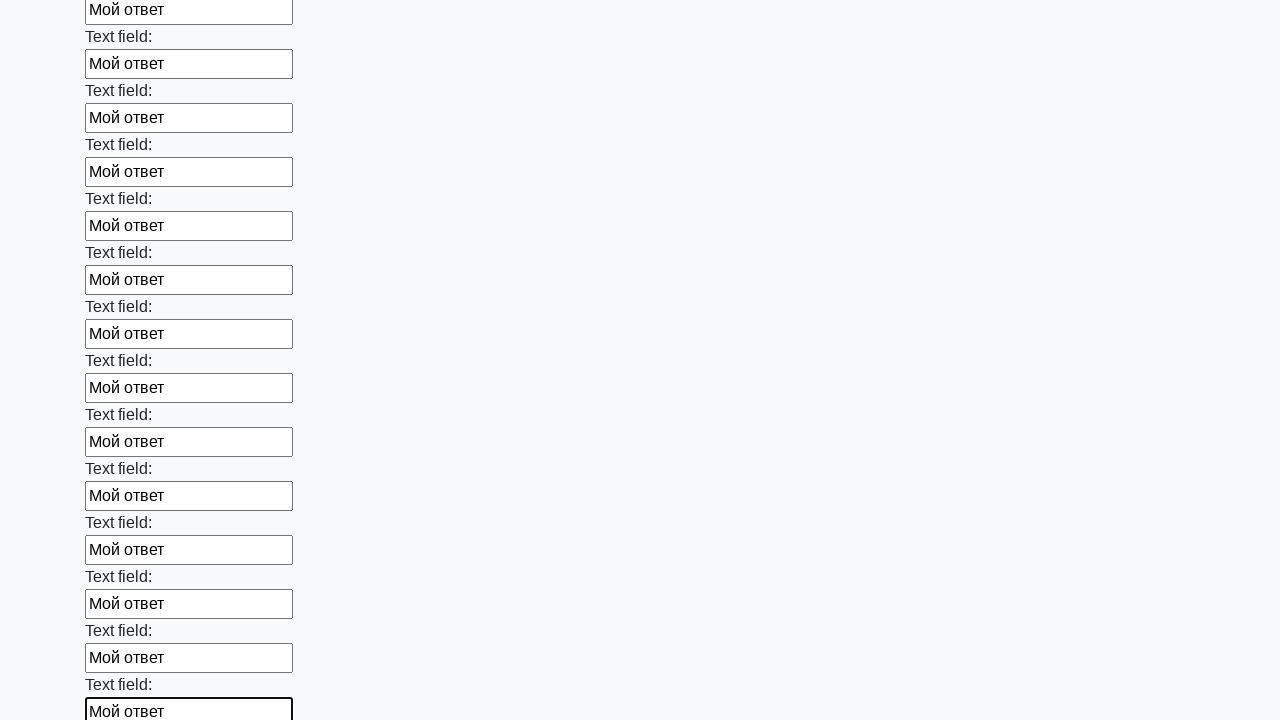

Filled text input field with 'Мой ответ' on input[type='text'] >> nth=82
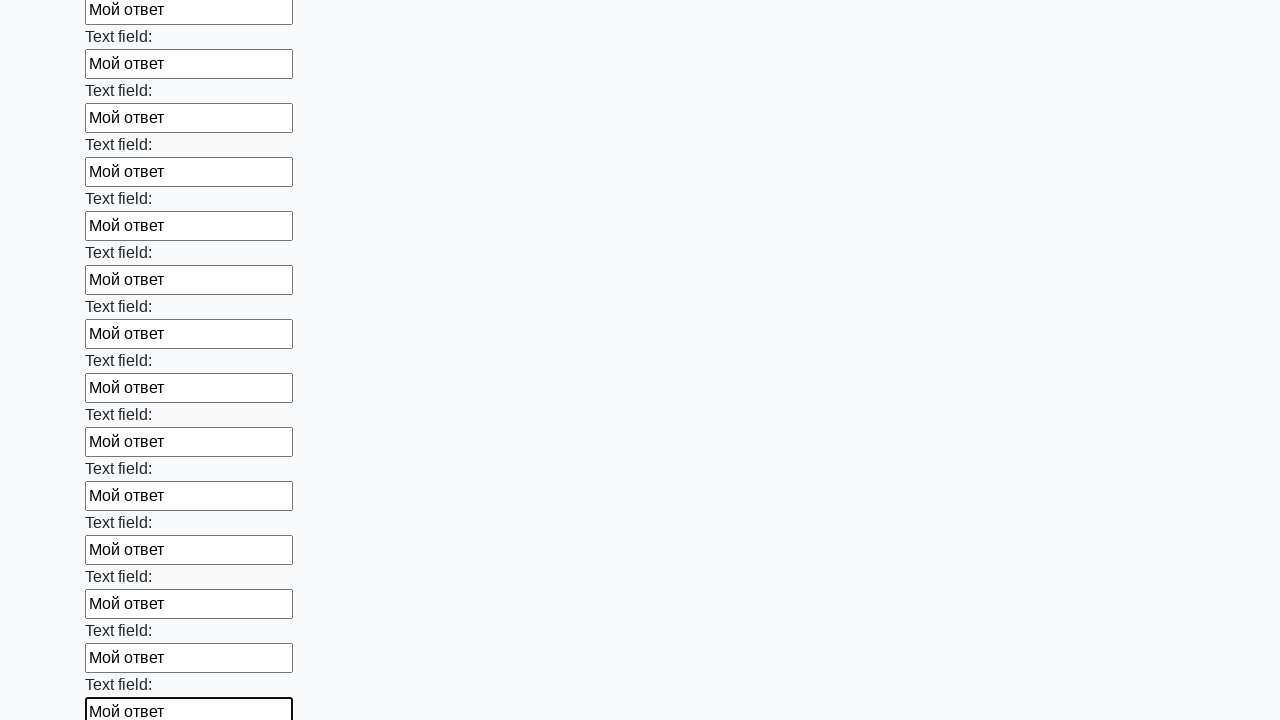

Filled text input field with 'Мой ответ' on input[type='text'] >> nth=83
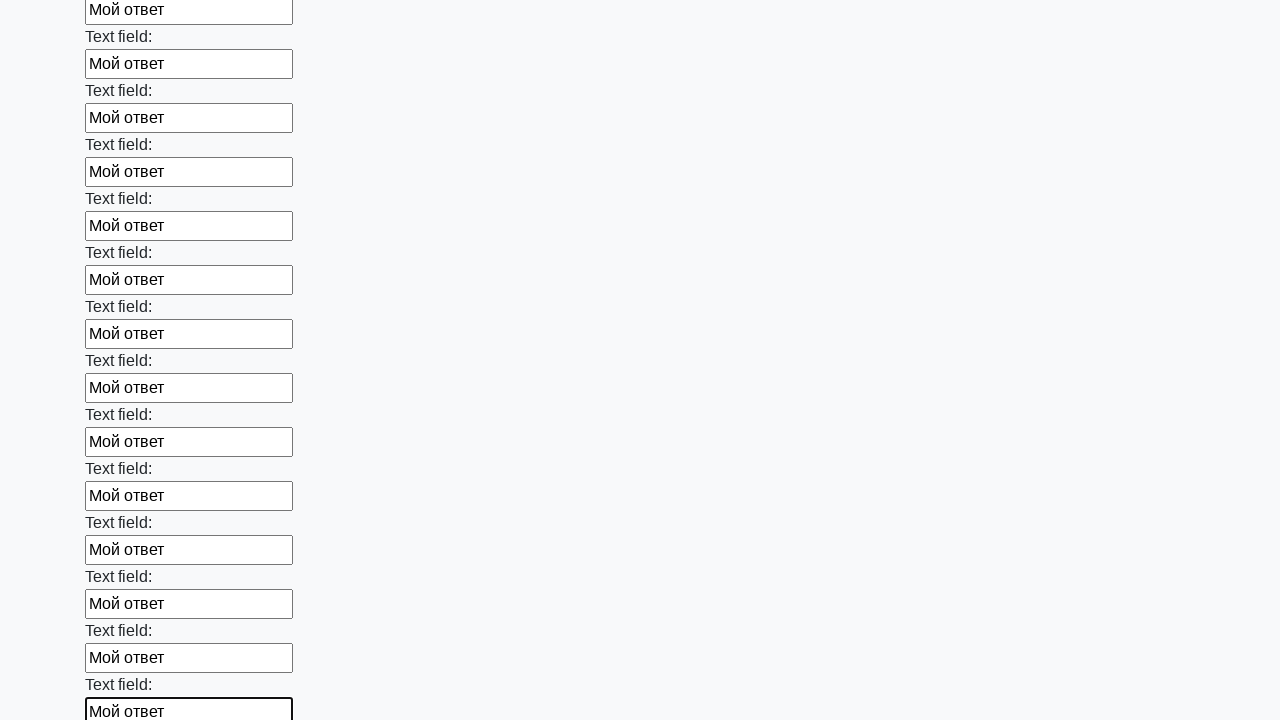

Filled text input field with 'Мой ответ' on input[type='text'] >> nth=84
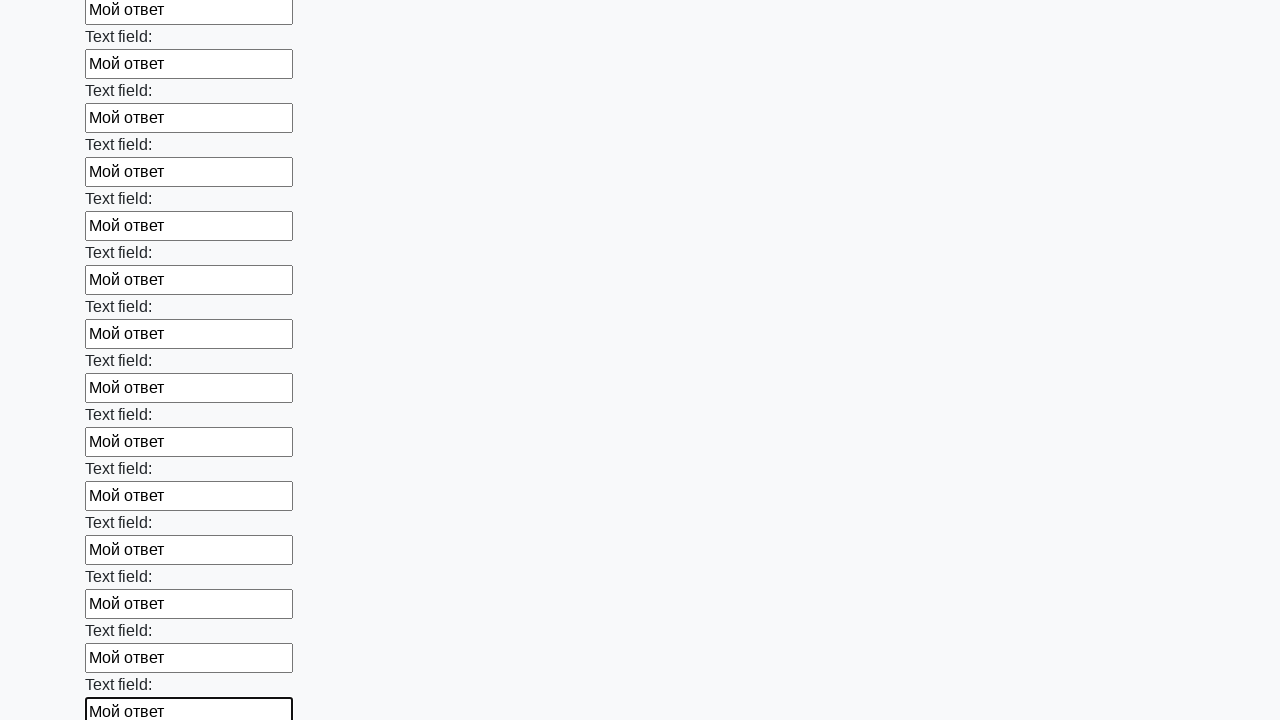

Filled text input field with 'Мой ответ' on input[type='text'] >> nth=85
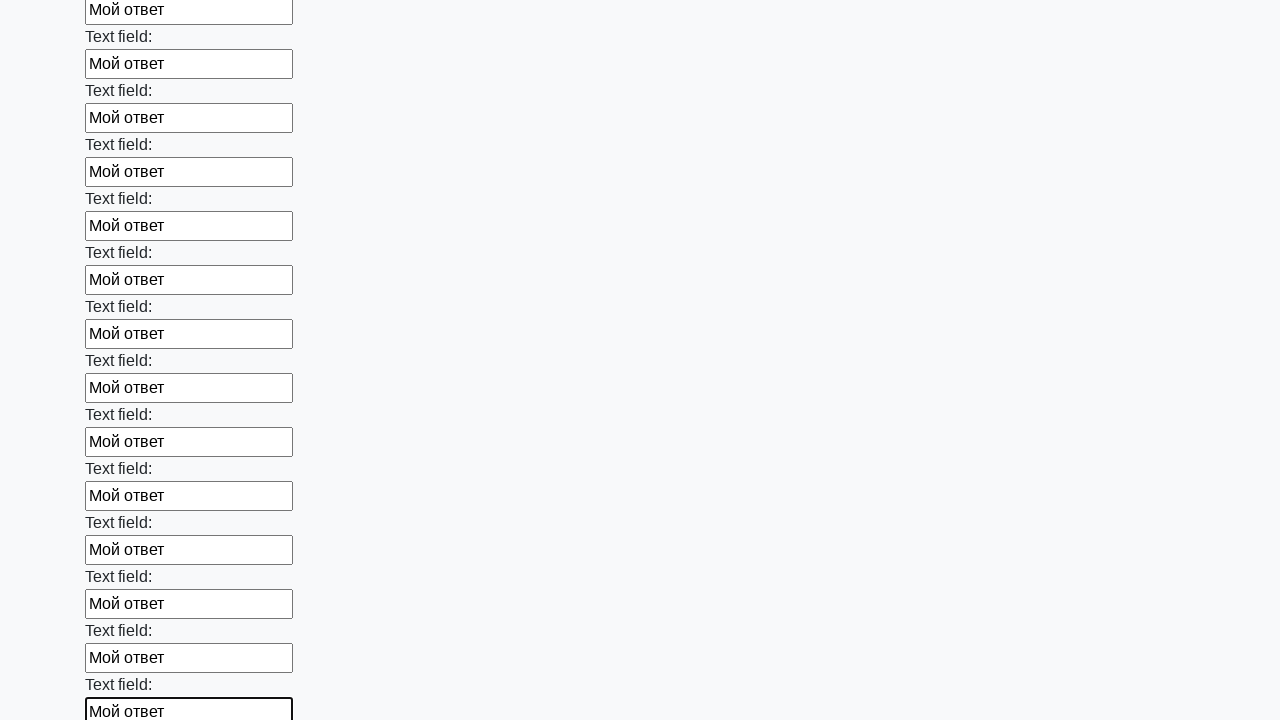

Filled text input field with 'Мой ответ' on input[type='text'] >> nth=86
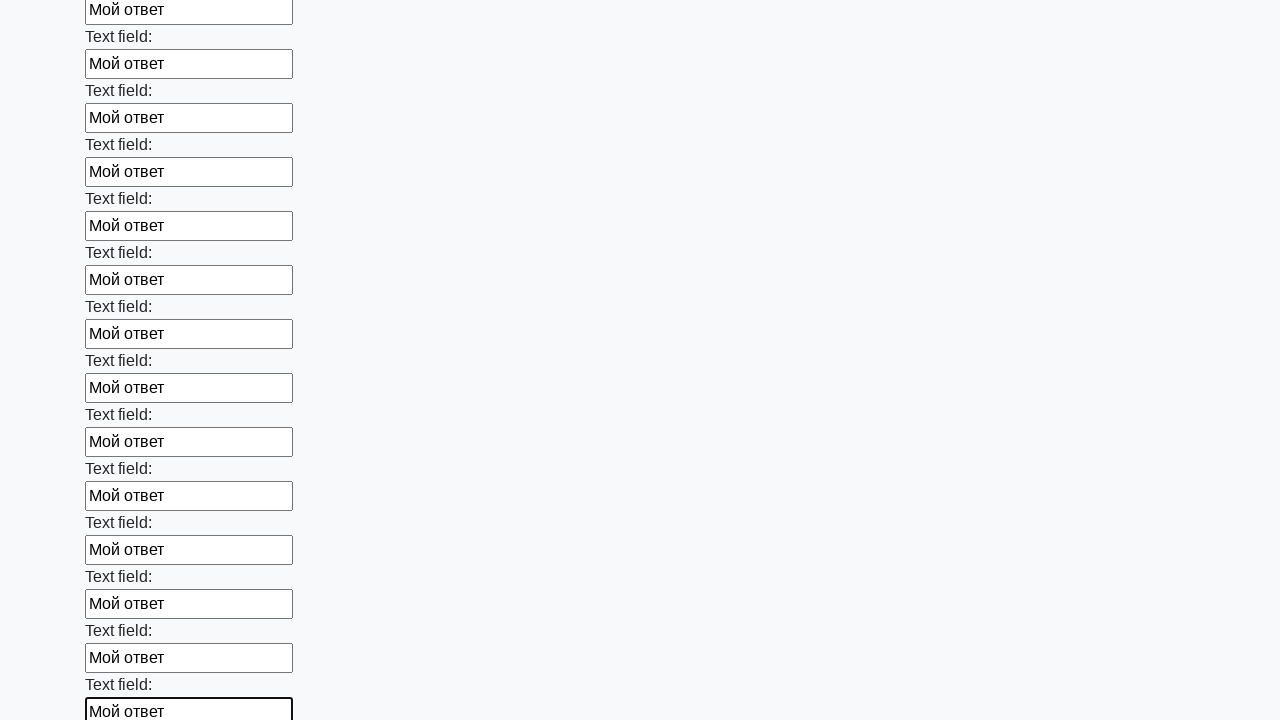

Filled text input field with 'Мой ответ' on input[type='text'] >> nth=87
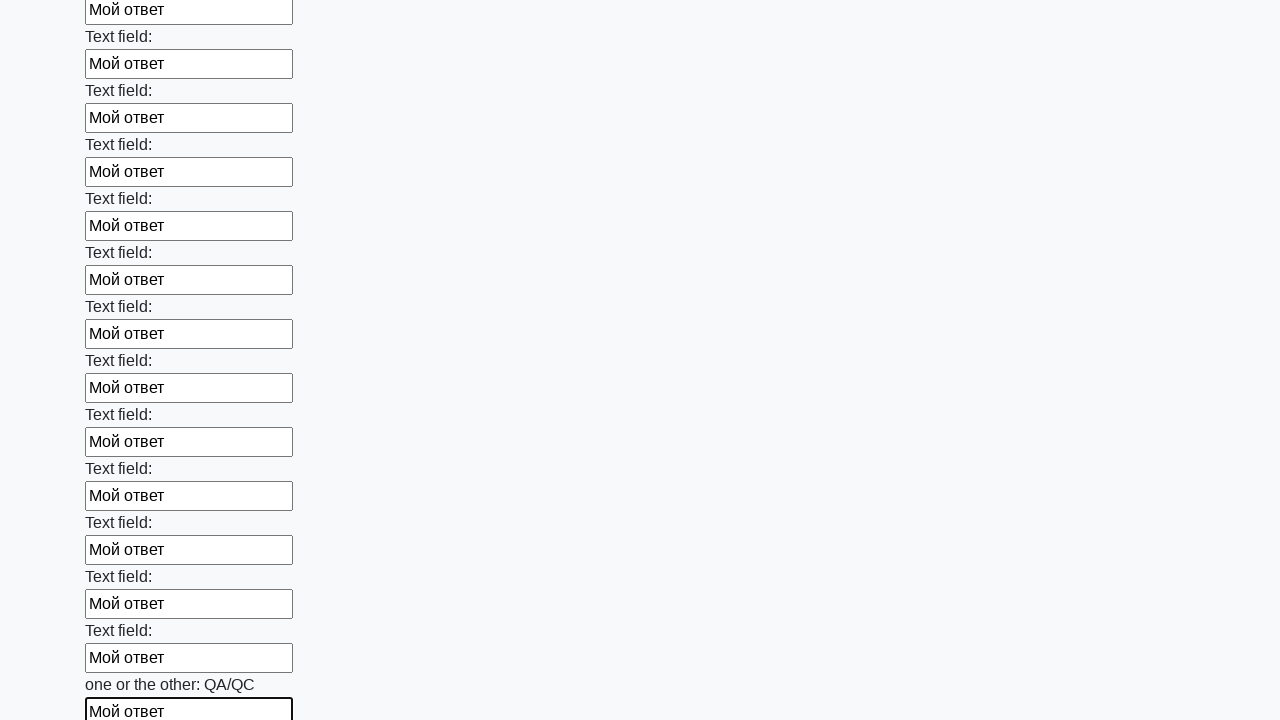

Filled text input field with 'Мой ответ' on input[type='text'] >> nth=88
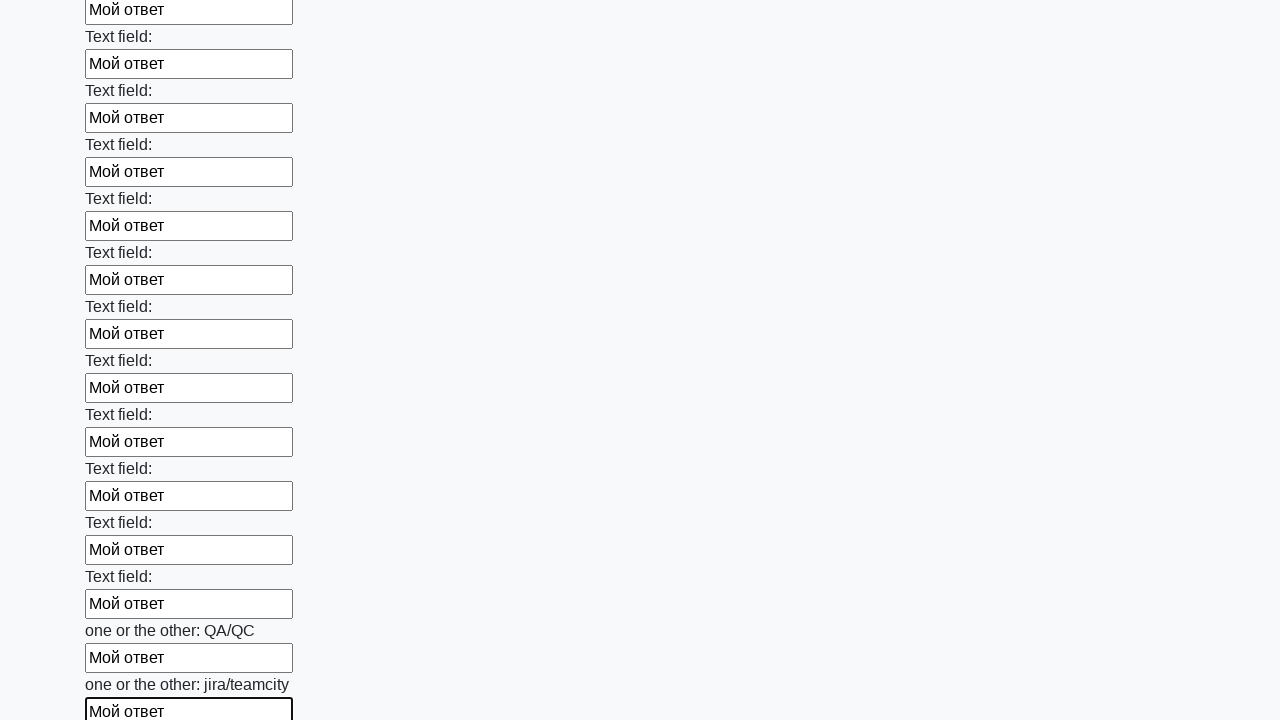

Filled text input field with 'Мой ответ' on input[type='text'] >> nth=89
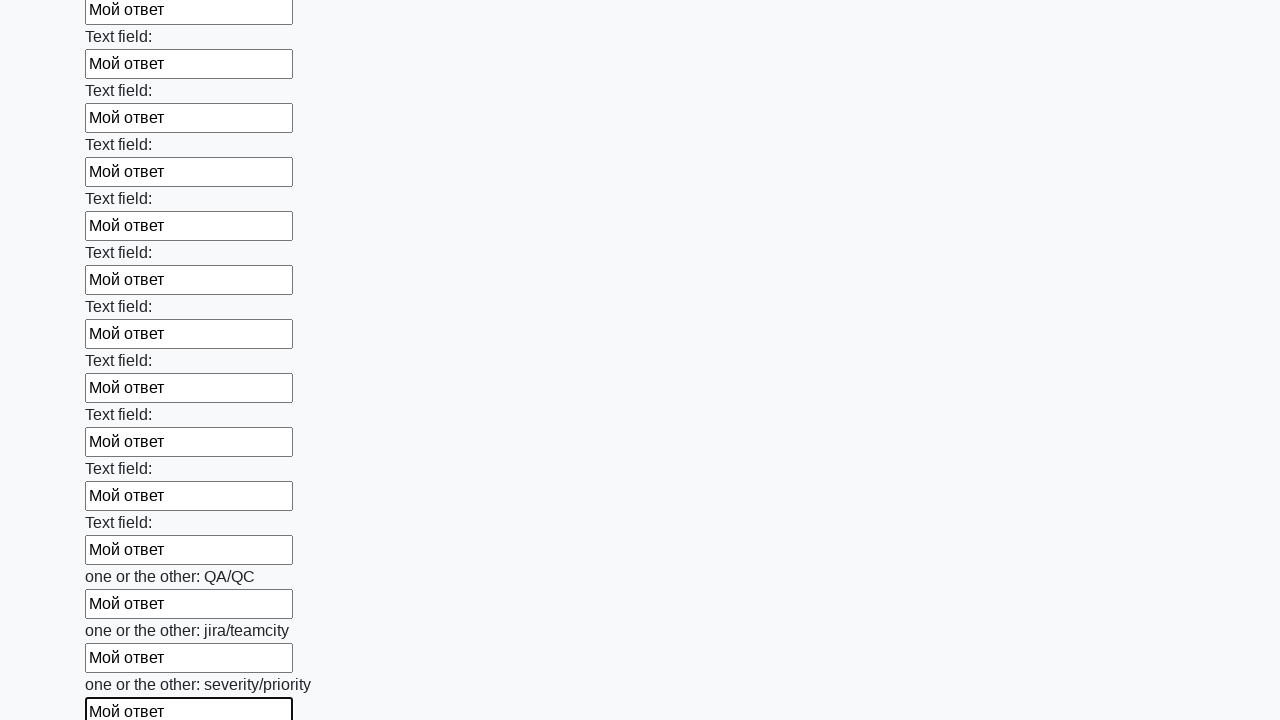

Filled text input field with 'Мой ответ' on input[type='text'] >> nth=90
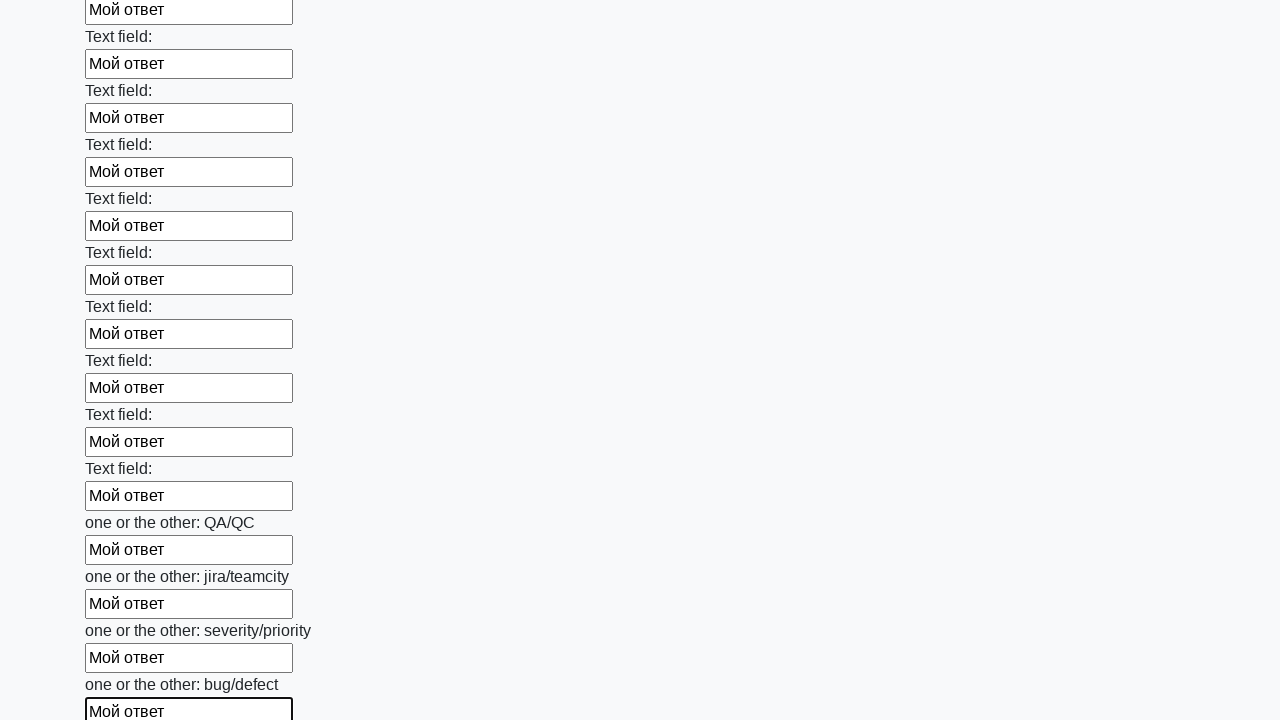

Filled text input field with 'Мой ответ' on input[type='text'] >> nth=91
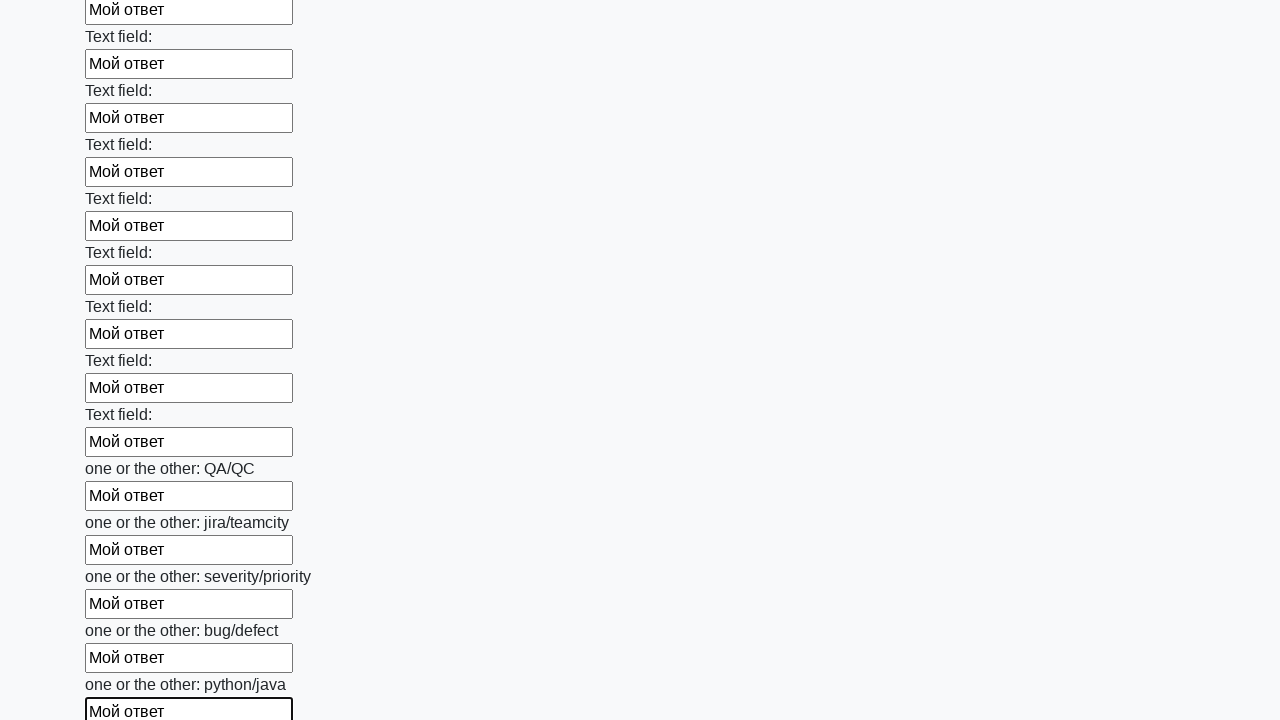

Filled text input field with 'Мой ответ' on input[type='text'] >> nth=92
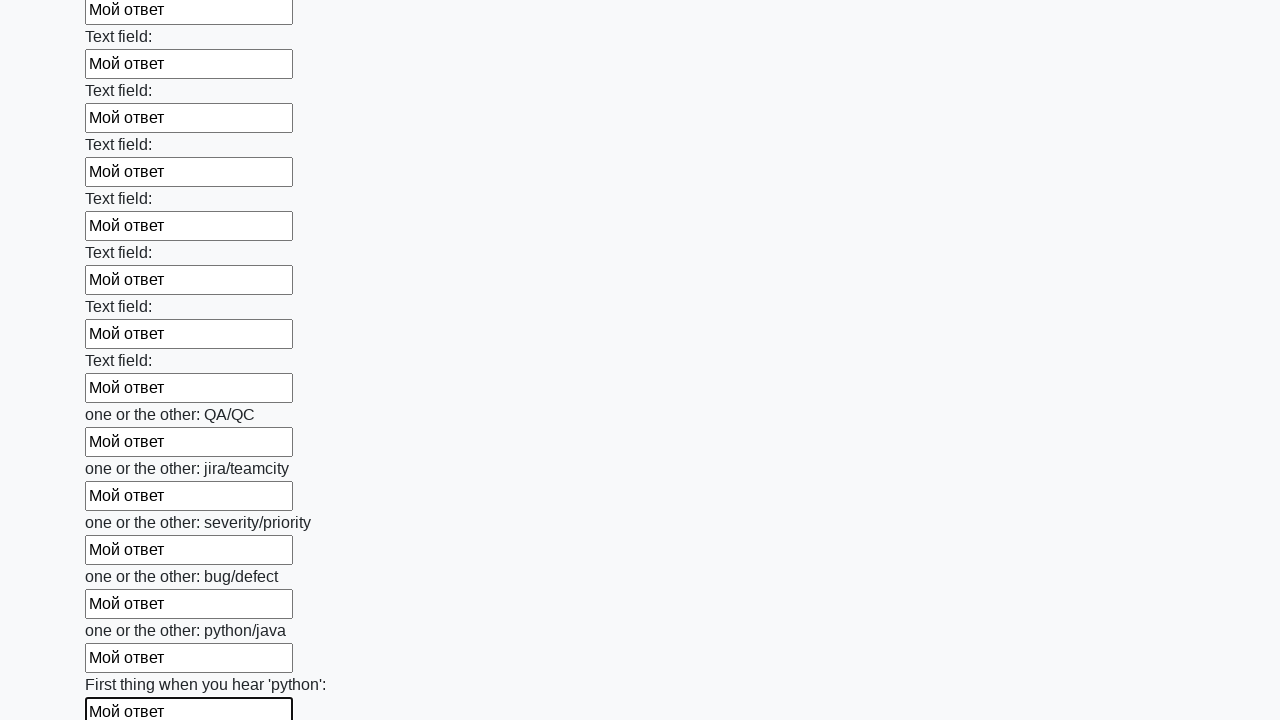

Filled text input field with 'Мой ответ' on input[type='text'] >> nth=93
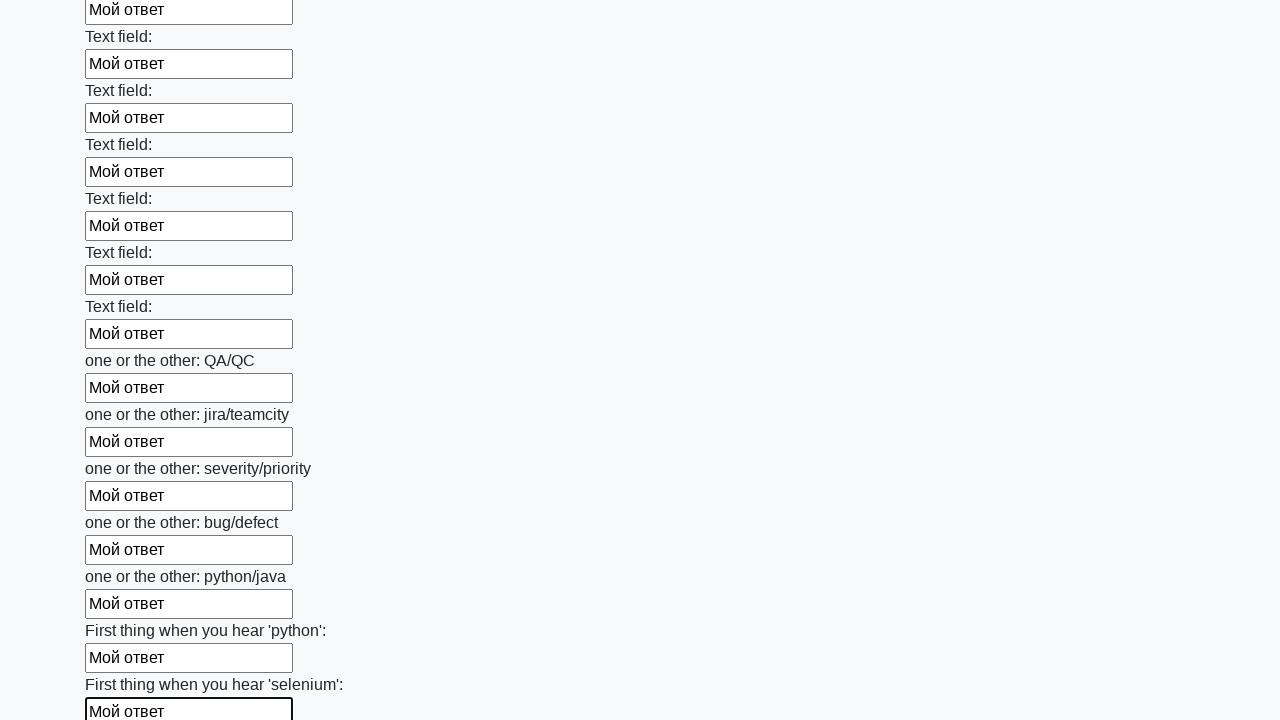

Filled text input field with 'Мой ответ' on input[type='text'] >> nth=94
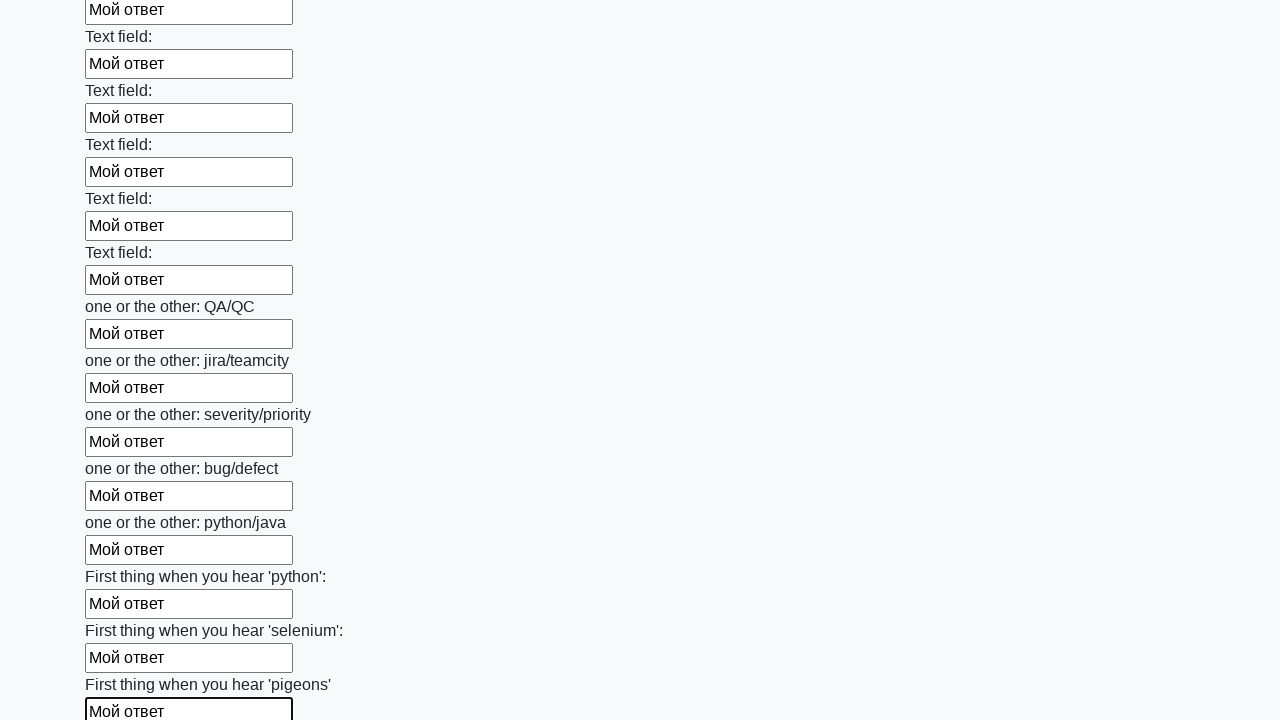

Filled text input field with 'Мой ответ' on input[type='text'] >> nth=95
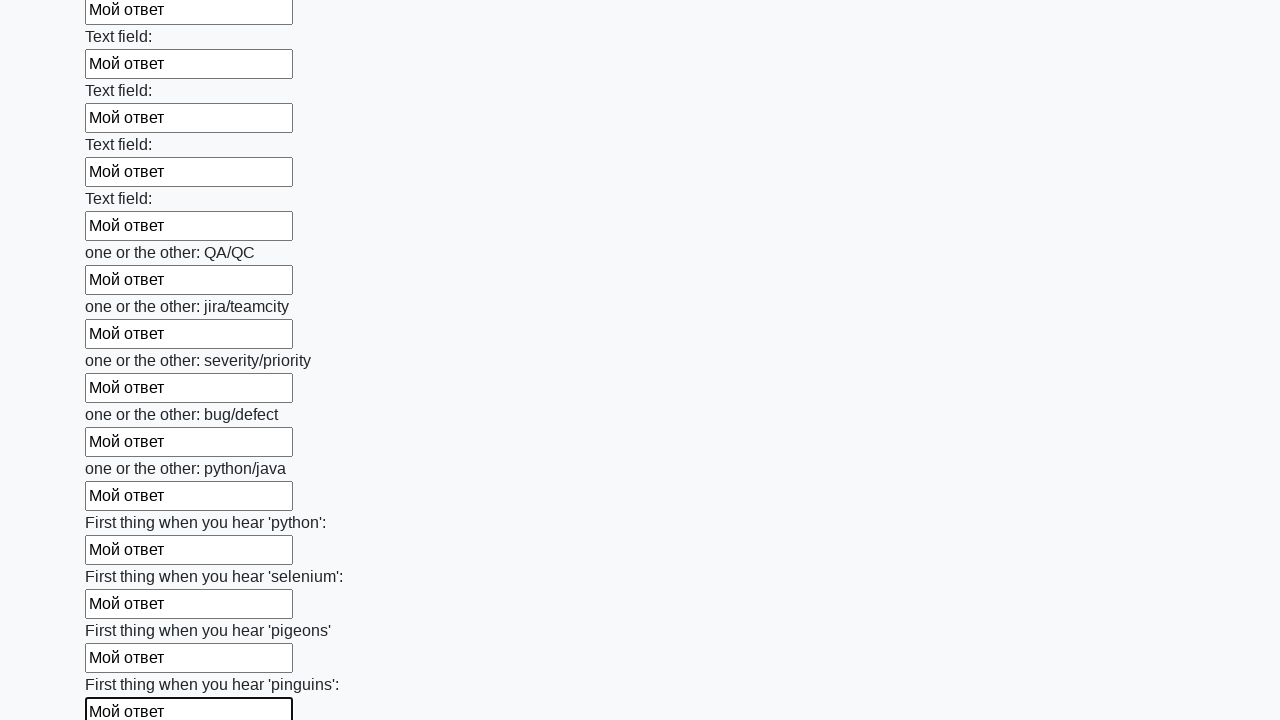

Filled text input field with 'Мой ответ' on input[type='text'] >> nth=96
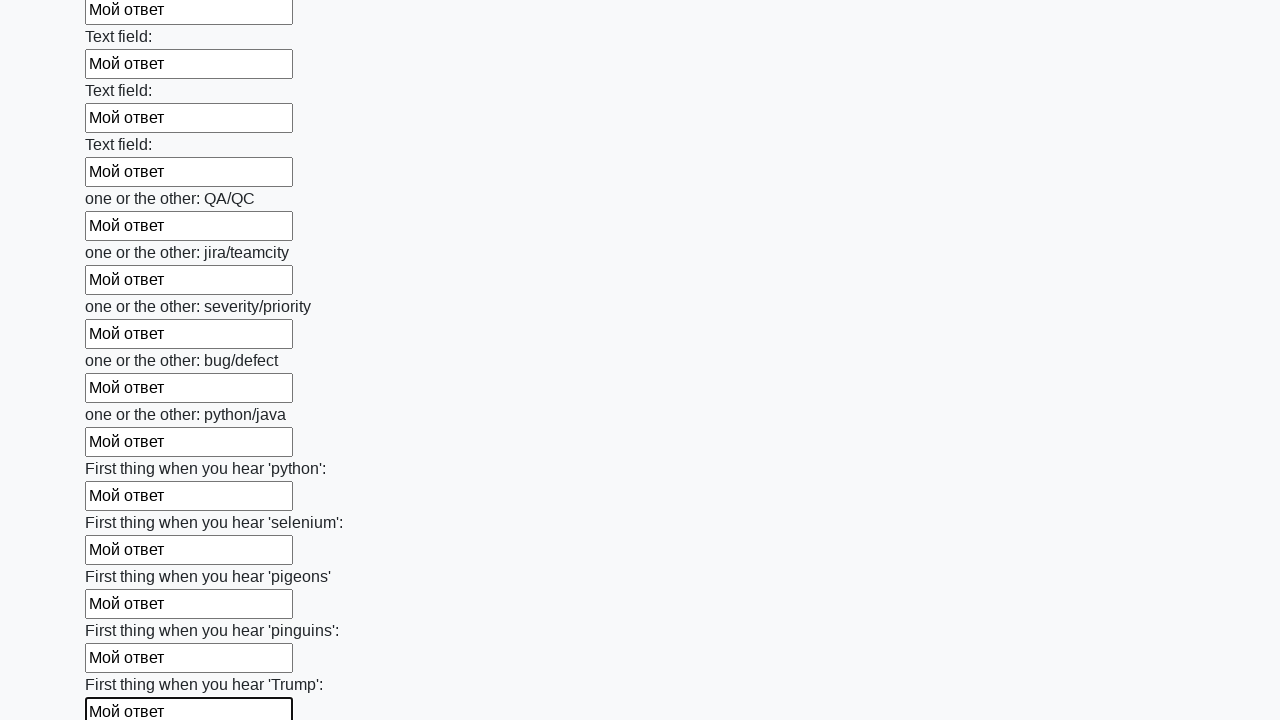

Filled text input field with 'Мой ответ' on input[type='text'] >> nth=97
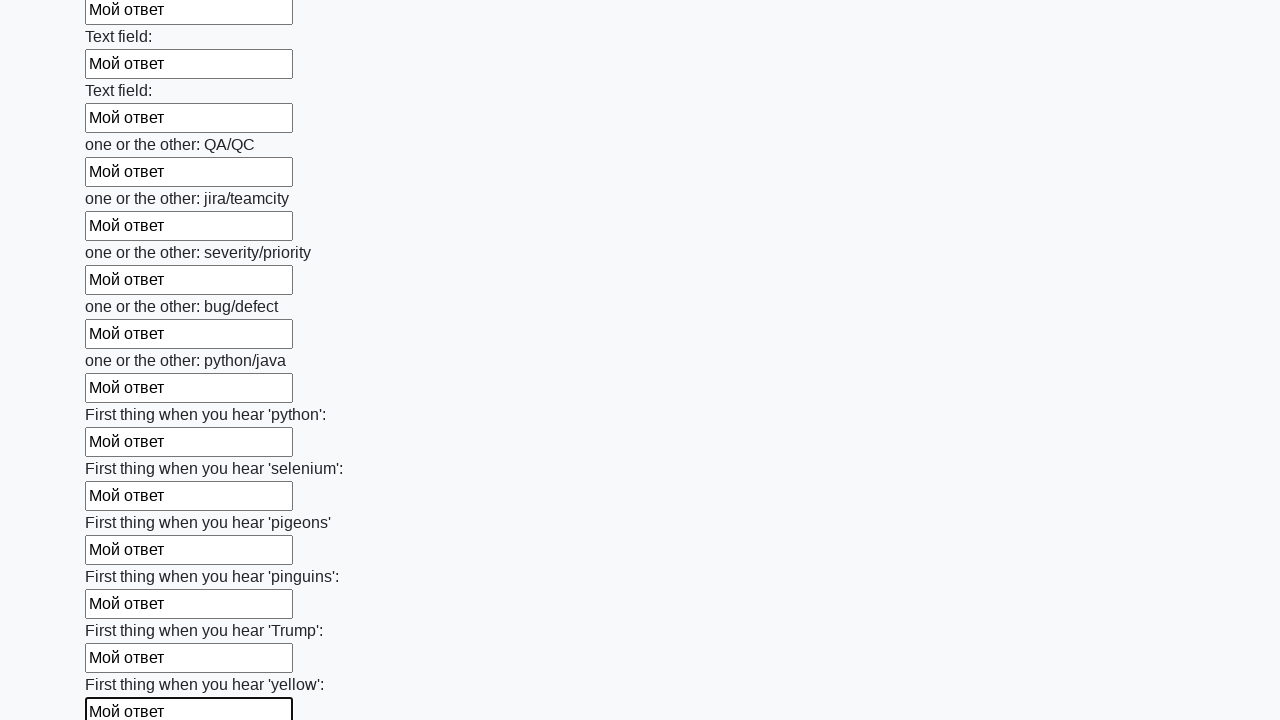

Filled text input field with 'Мой ответ' on input[type='text'] >> nth=98
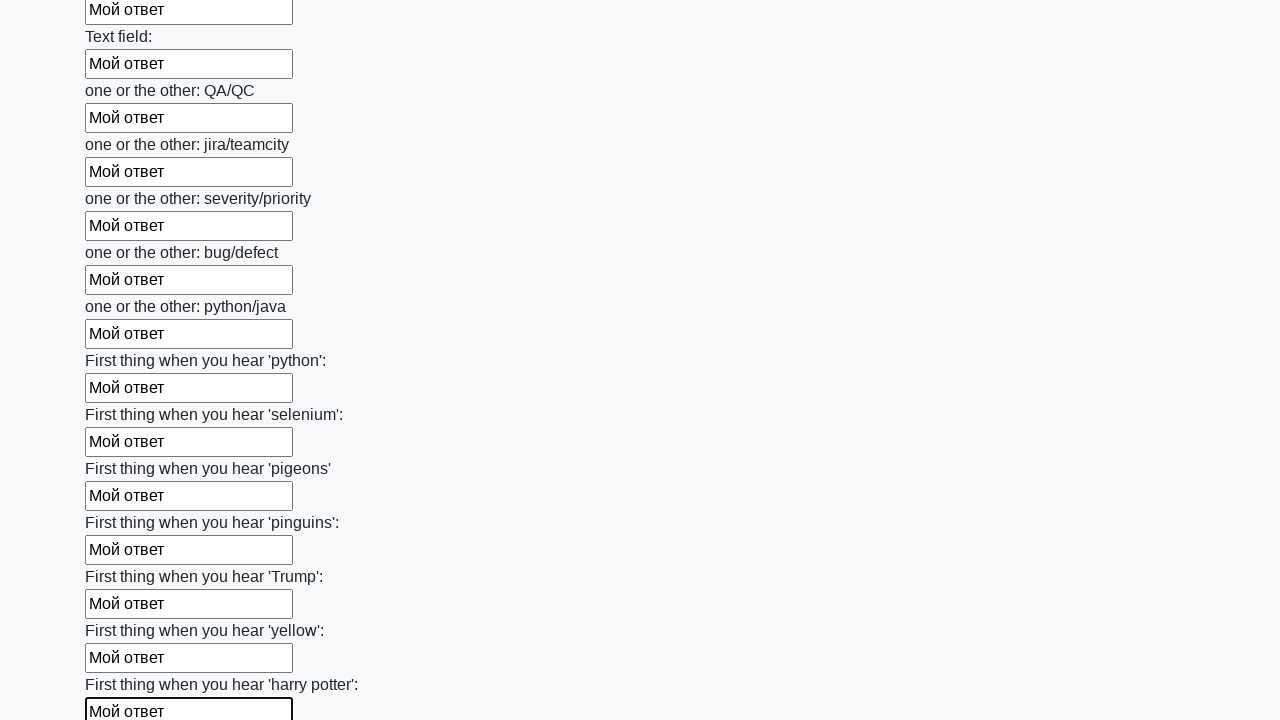

Filled text input field with 'Мой ответ' on input[type='text'] >> nth=99
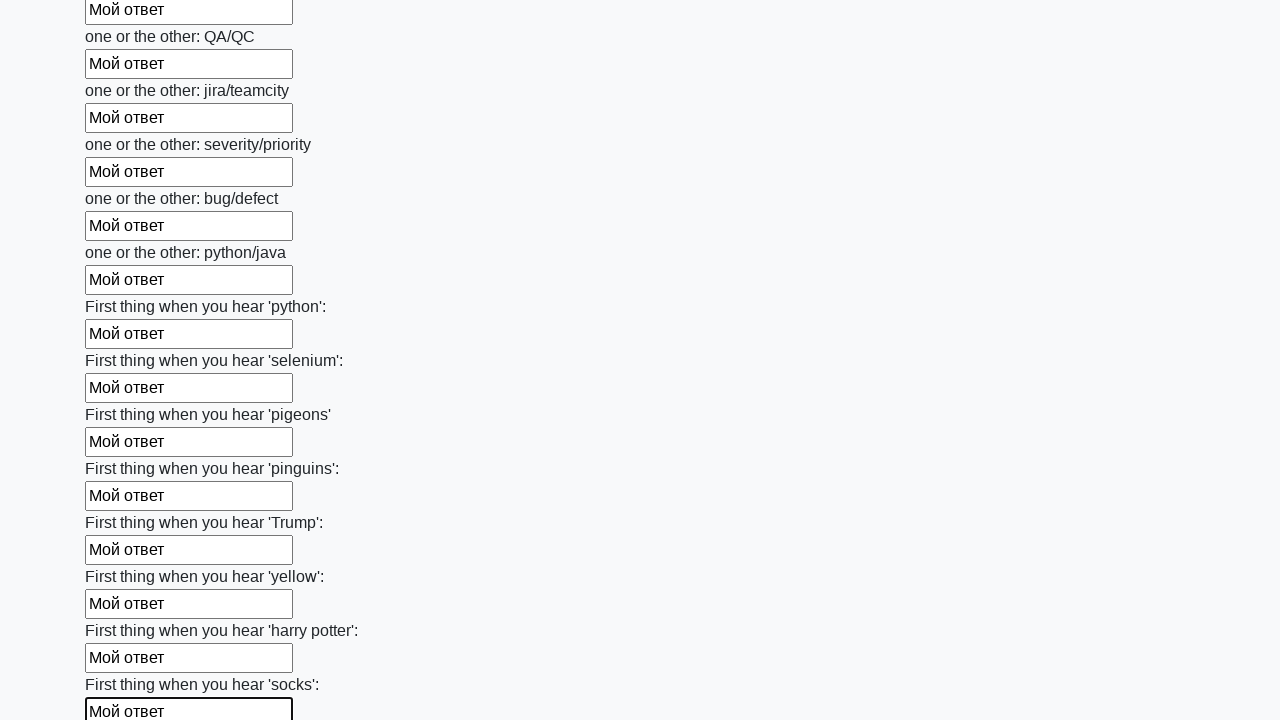

Clicked the submit button to submit the form at (123, 611) on button.btn
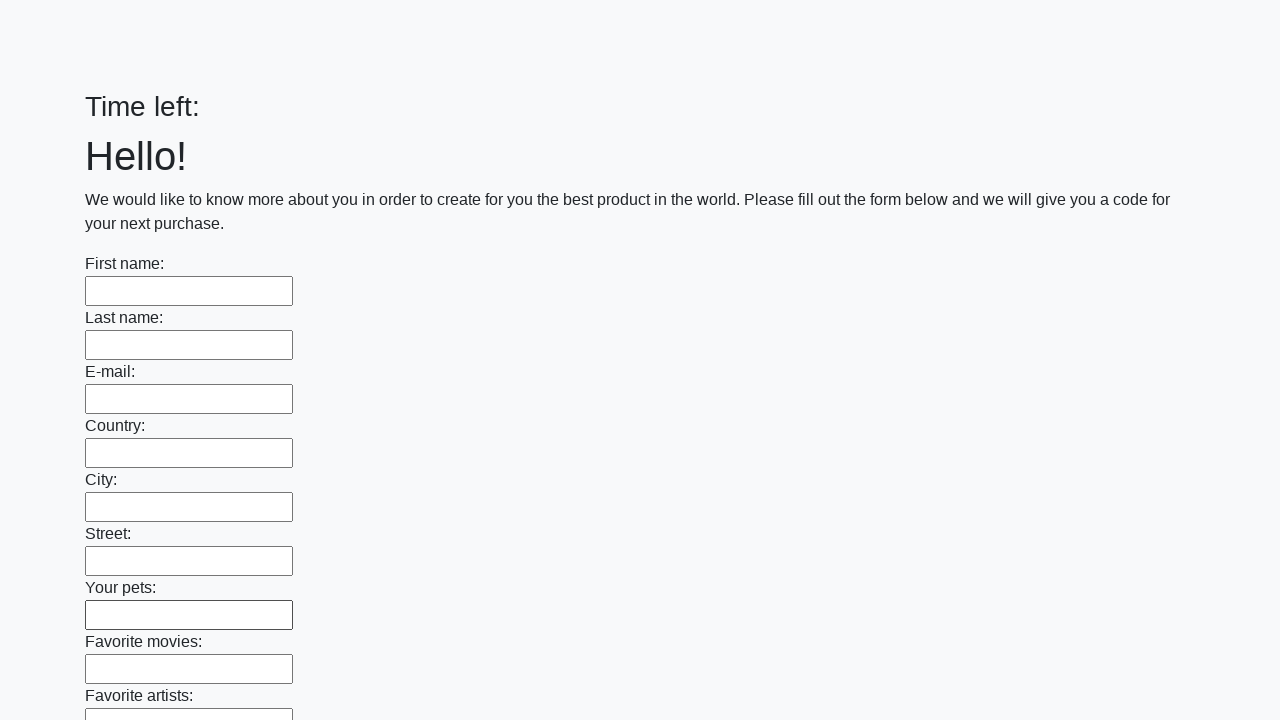

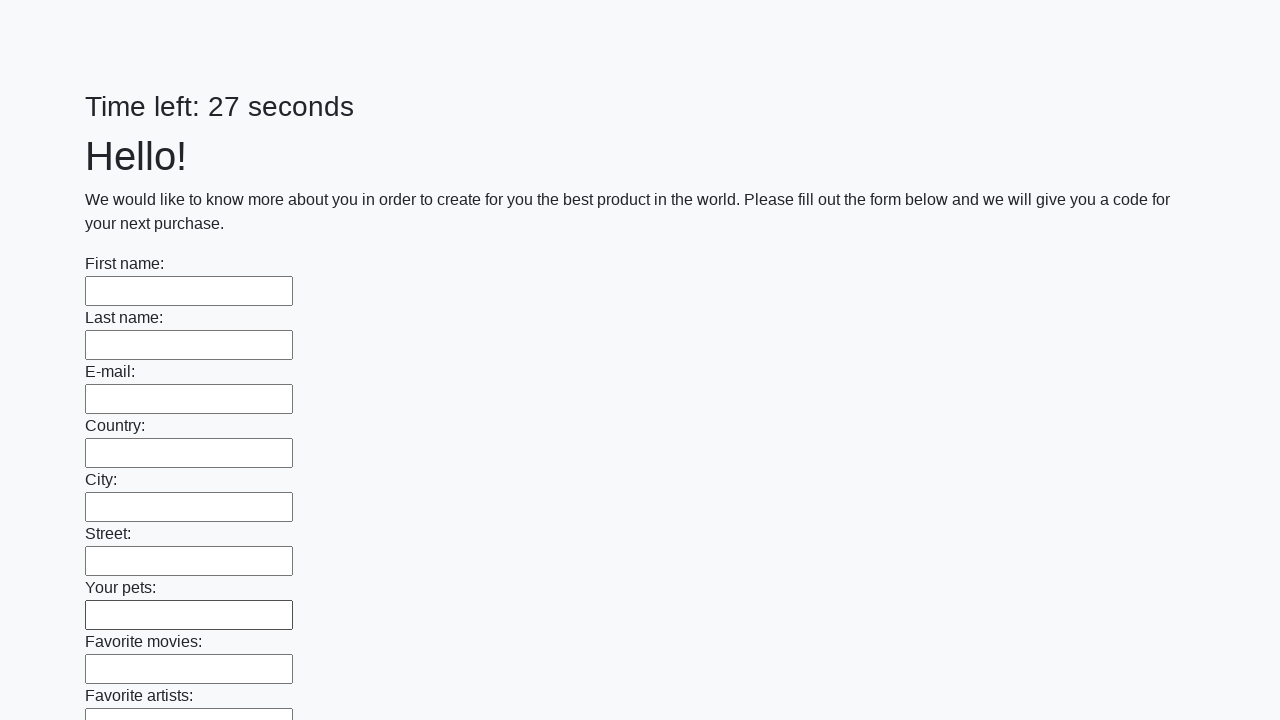